Fills out a form with multiple input fields and submits it

Starting URL: https://suninjuly.github.io/huge_form.html

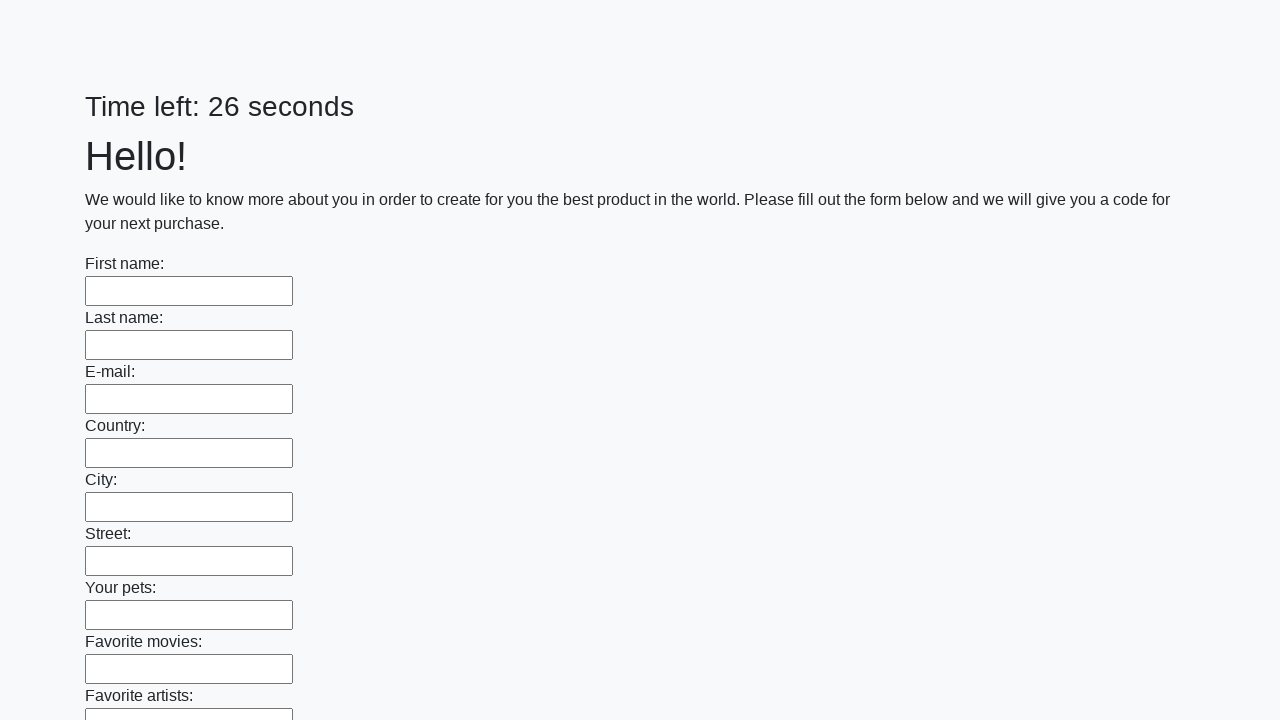

Found all input fields on the form
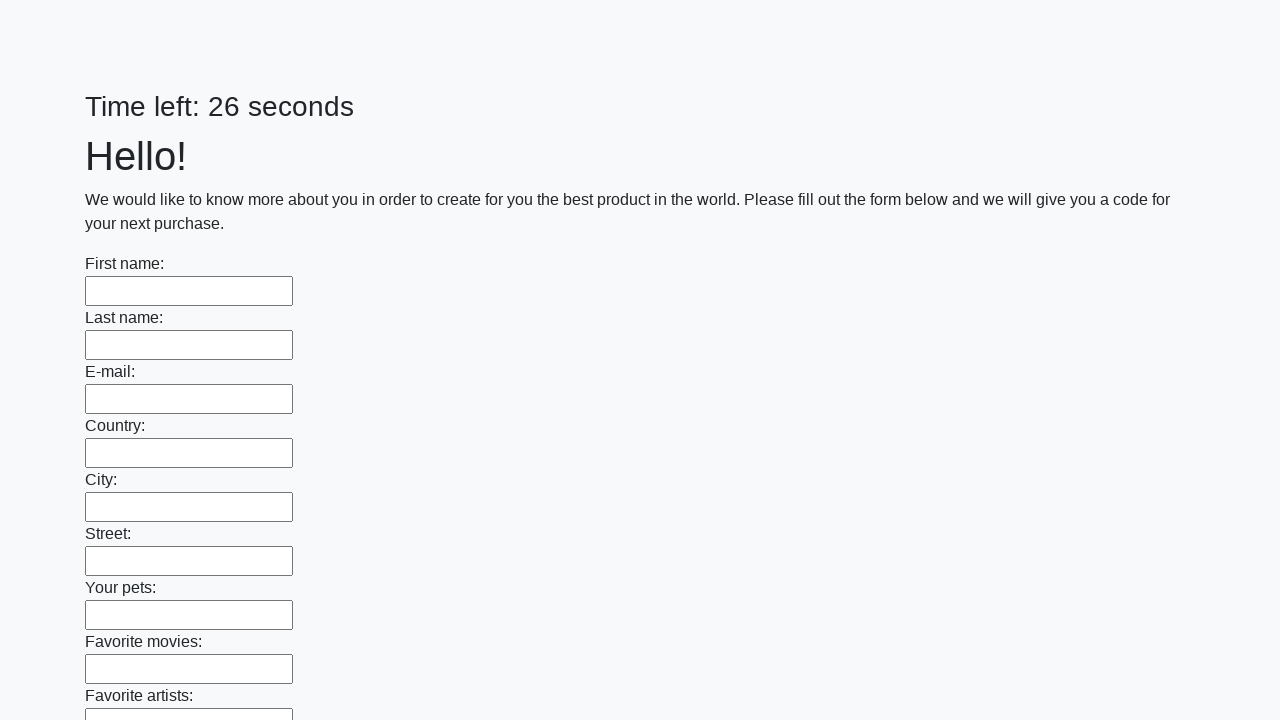

Filled an input field with value '1'
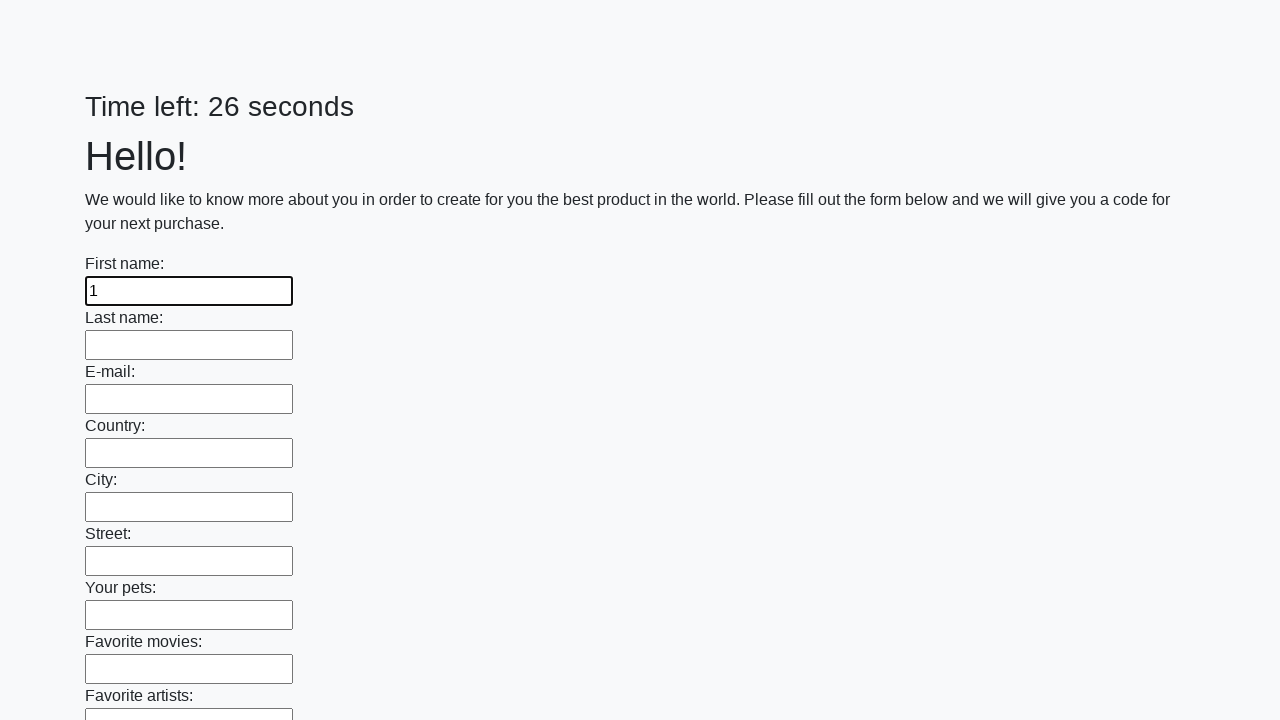

Filled an input field with value '1'
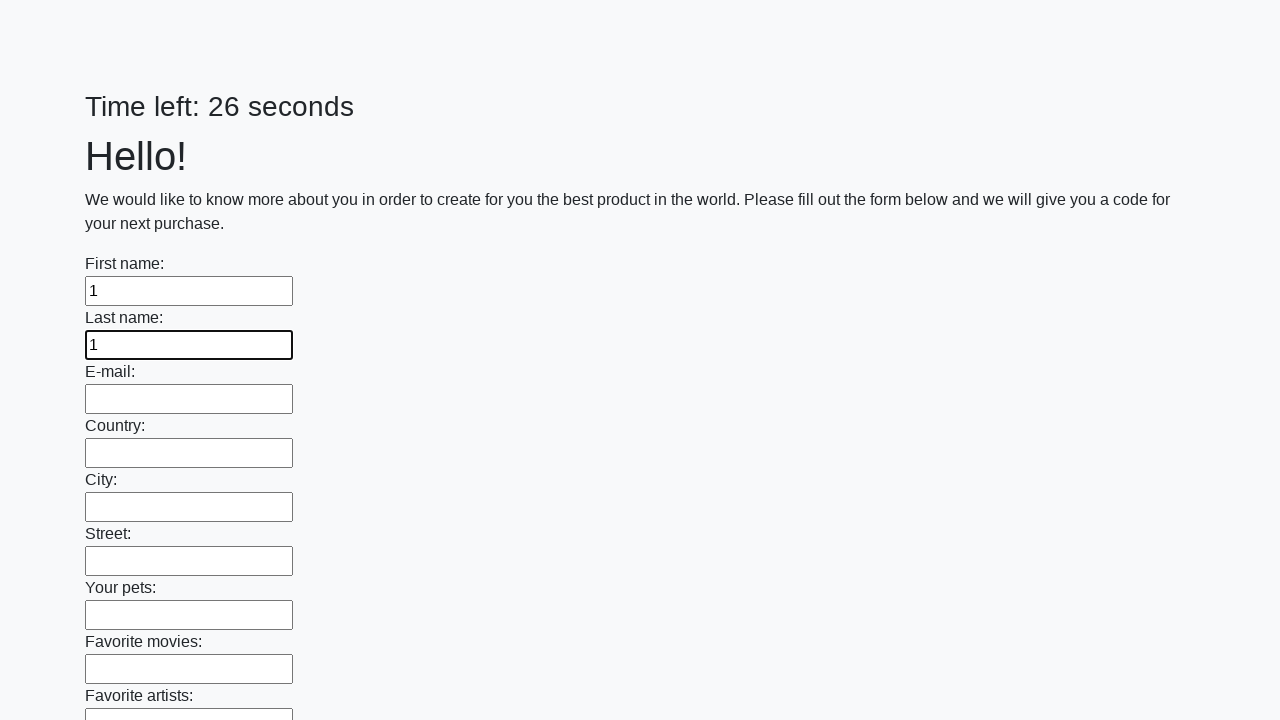

Filled an input field with value '1'
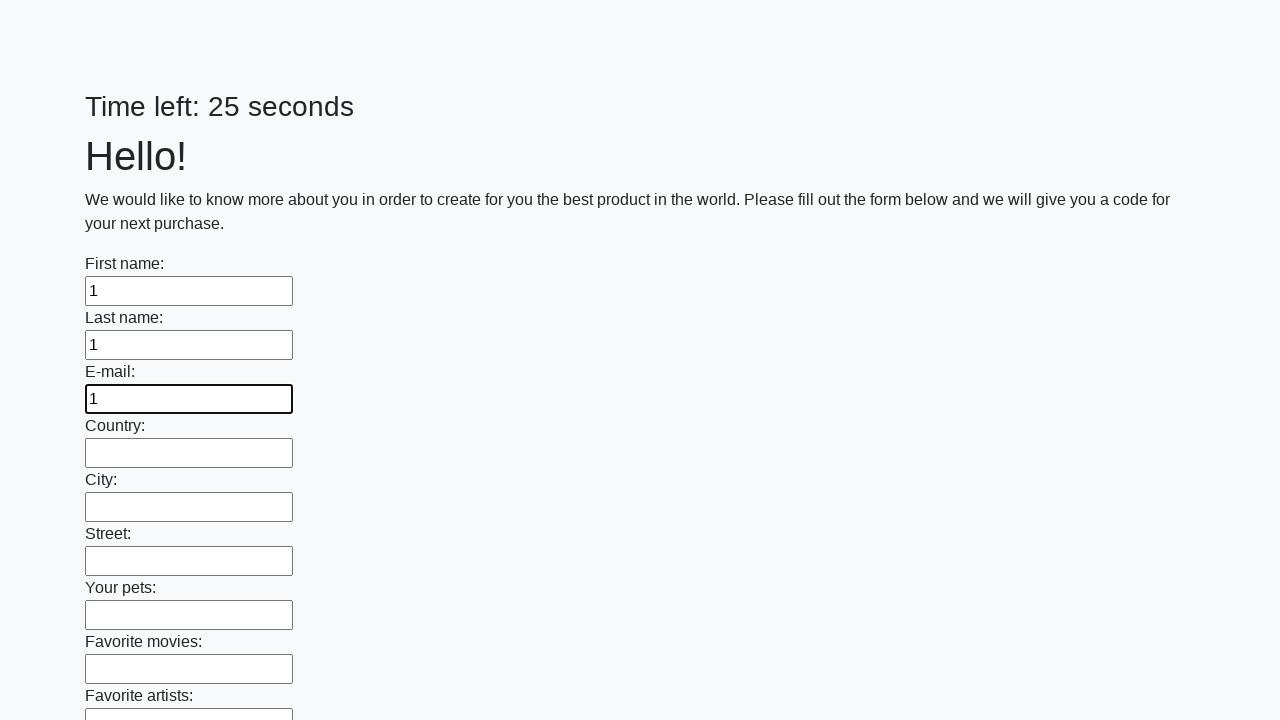

Filled an input field with value '1'
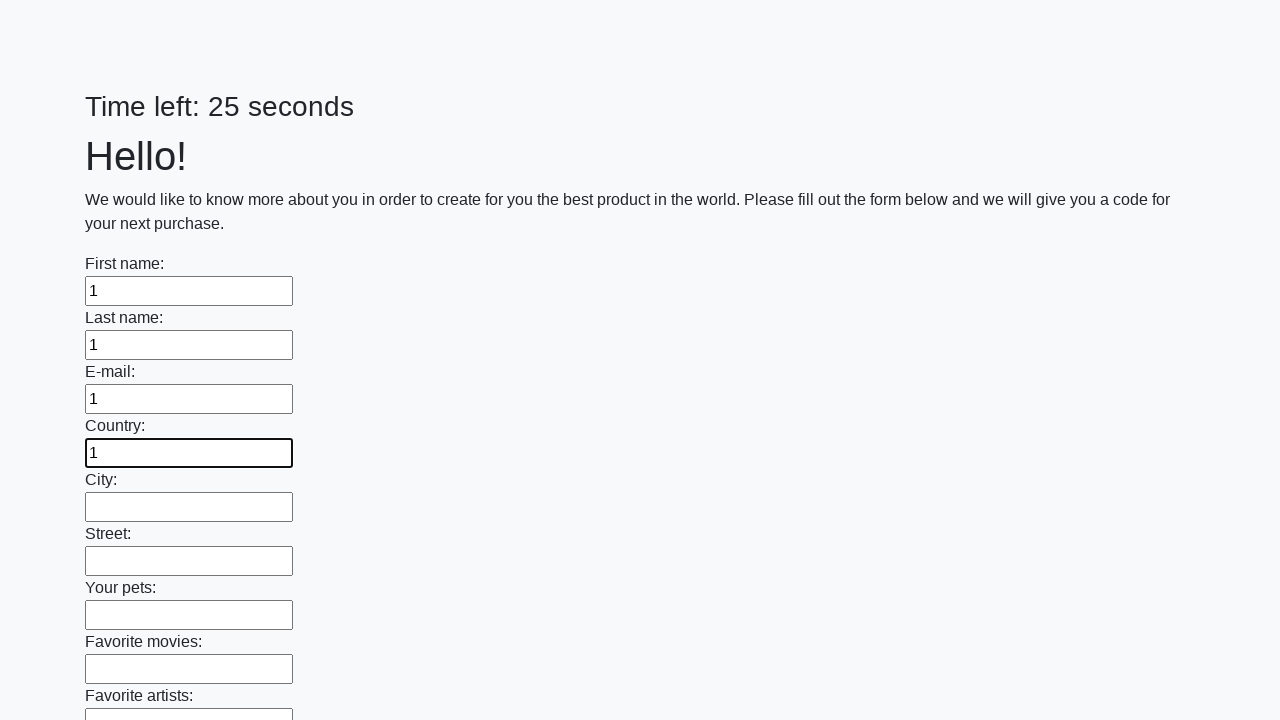

Filled an input field with value '1'
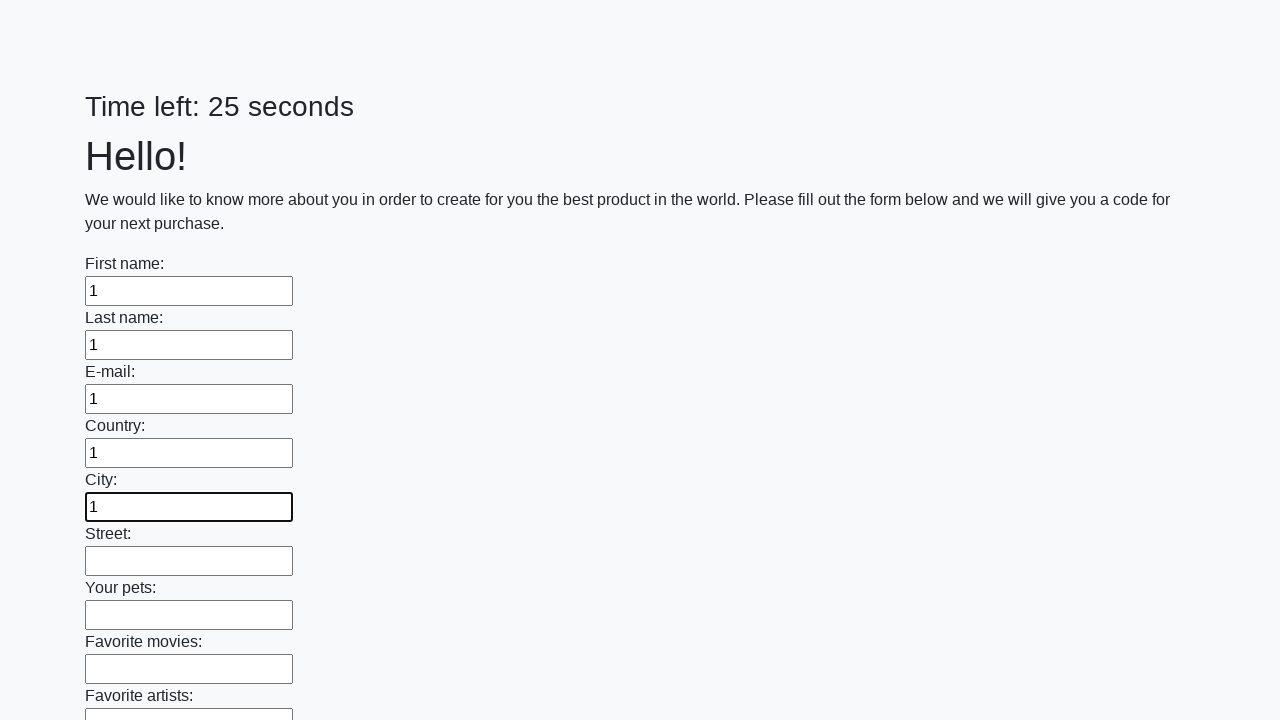

Filled an input field with value '1'
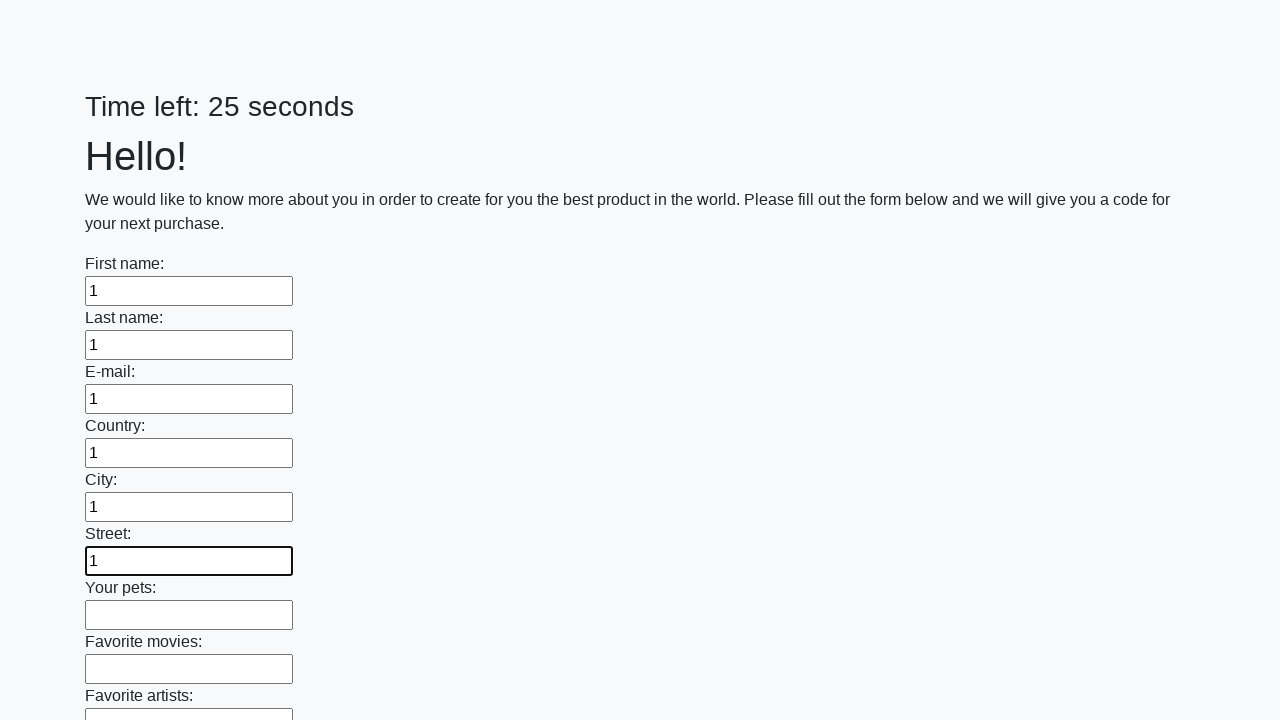

Filled an input field with value '1'
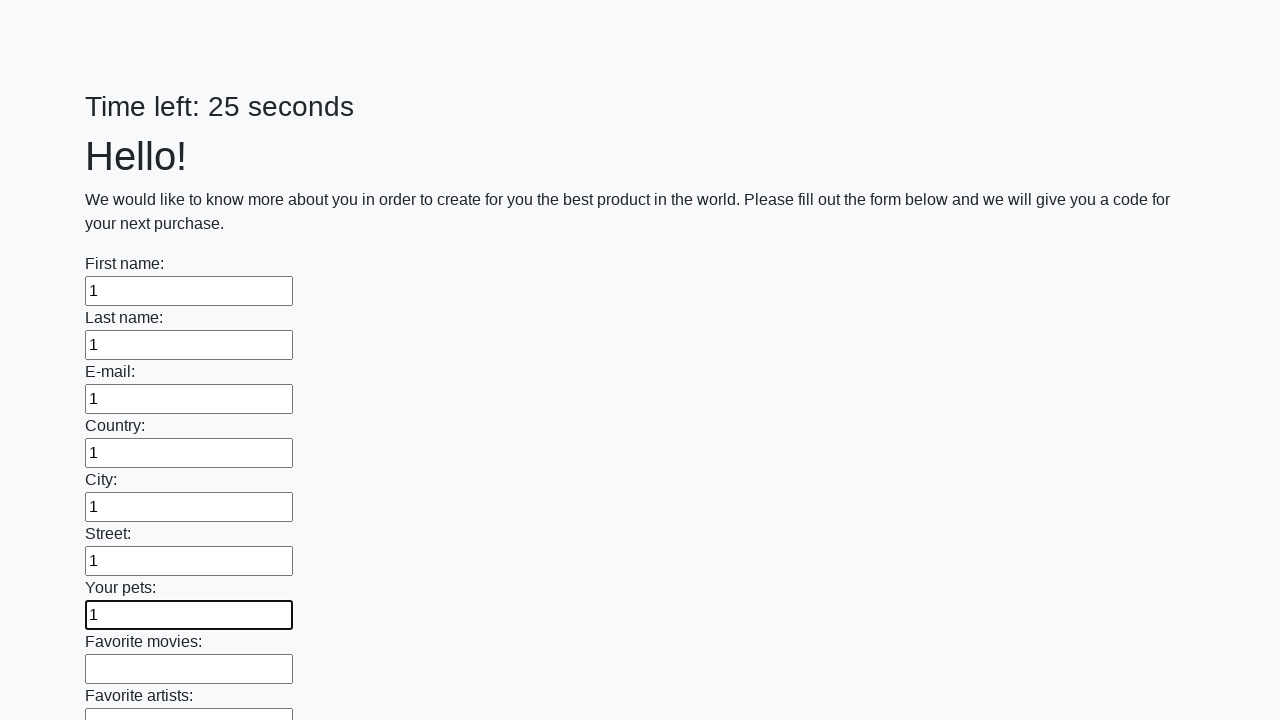

Filled an input field with value '1'
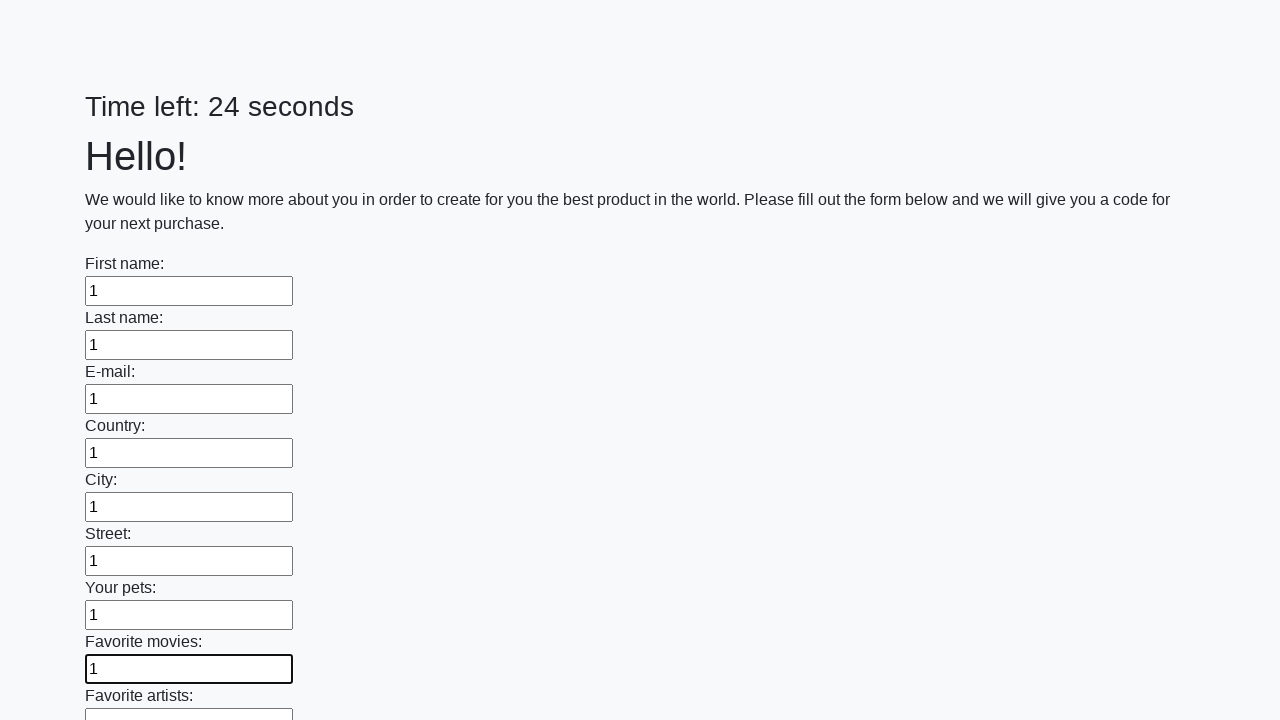

Filled an input field with value '1'
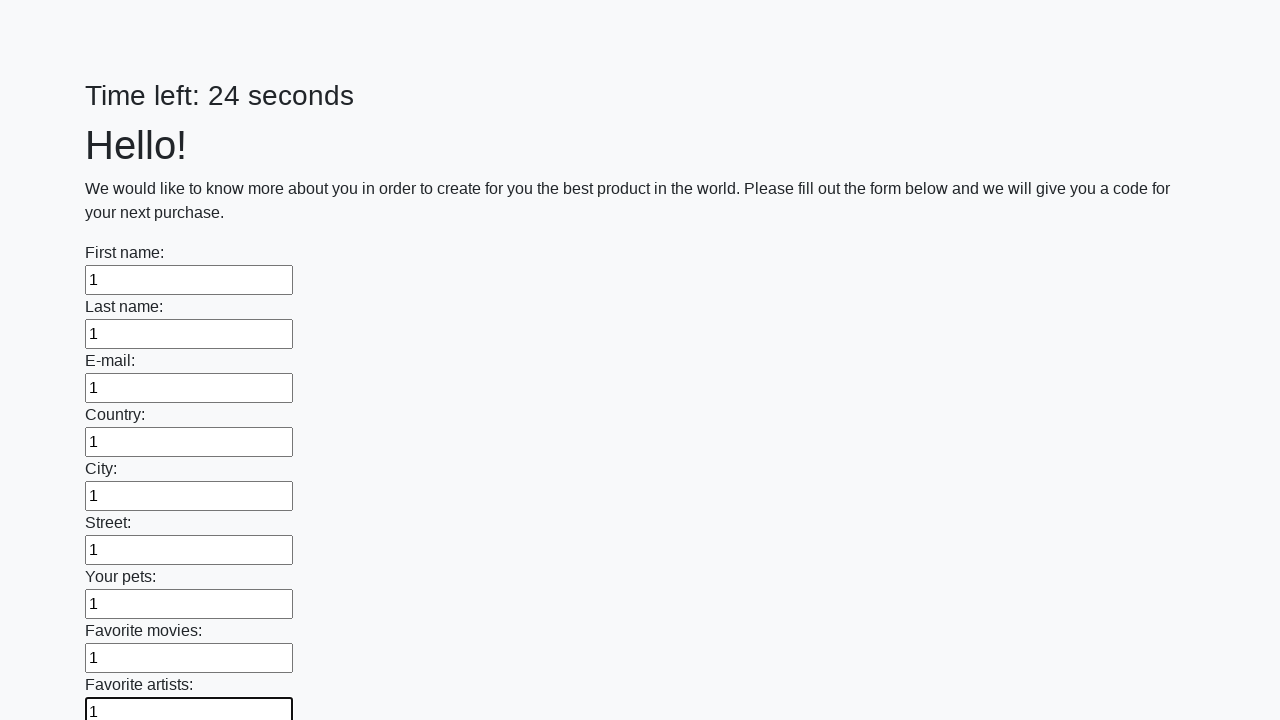

Filled an input field with value '1'
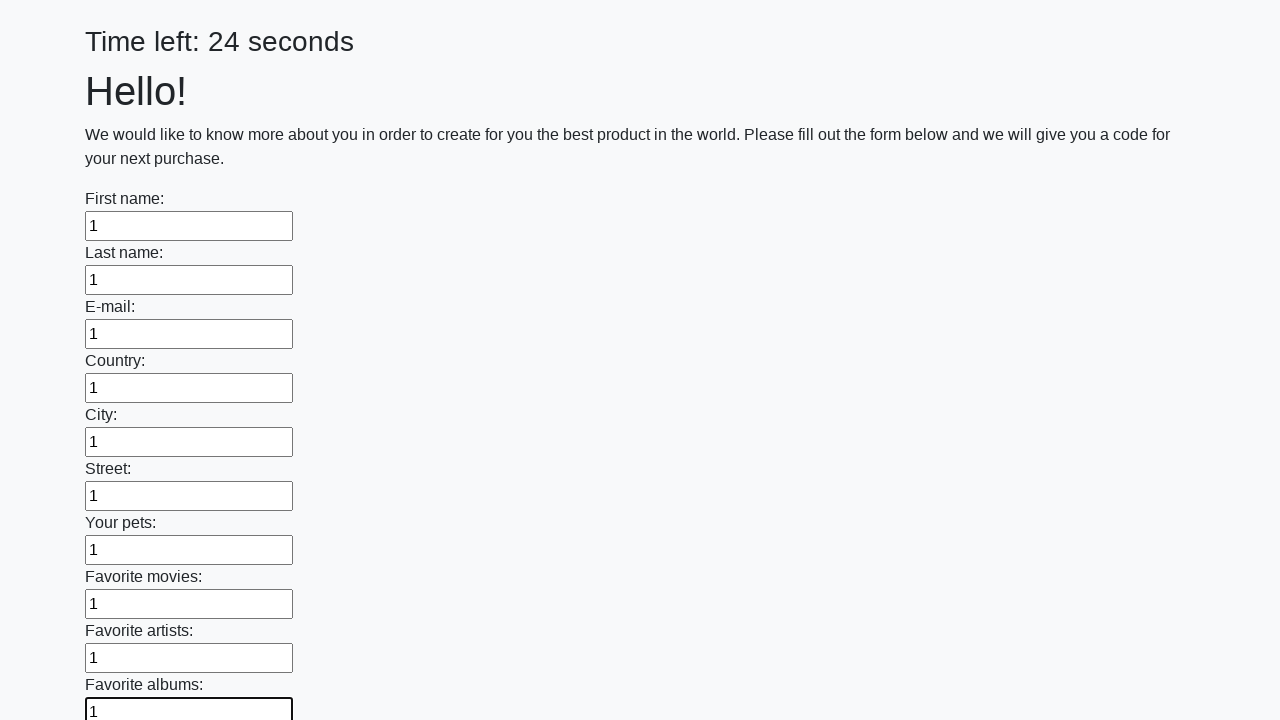

Filled an input field with value '1'
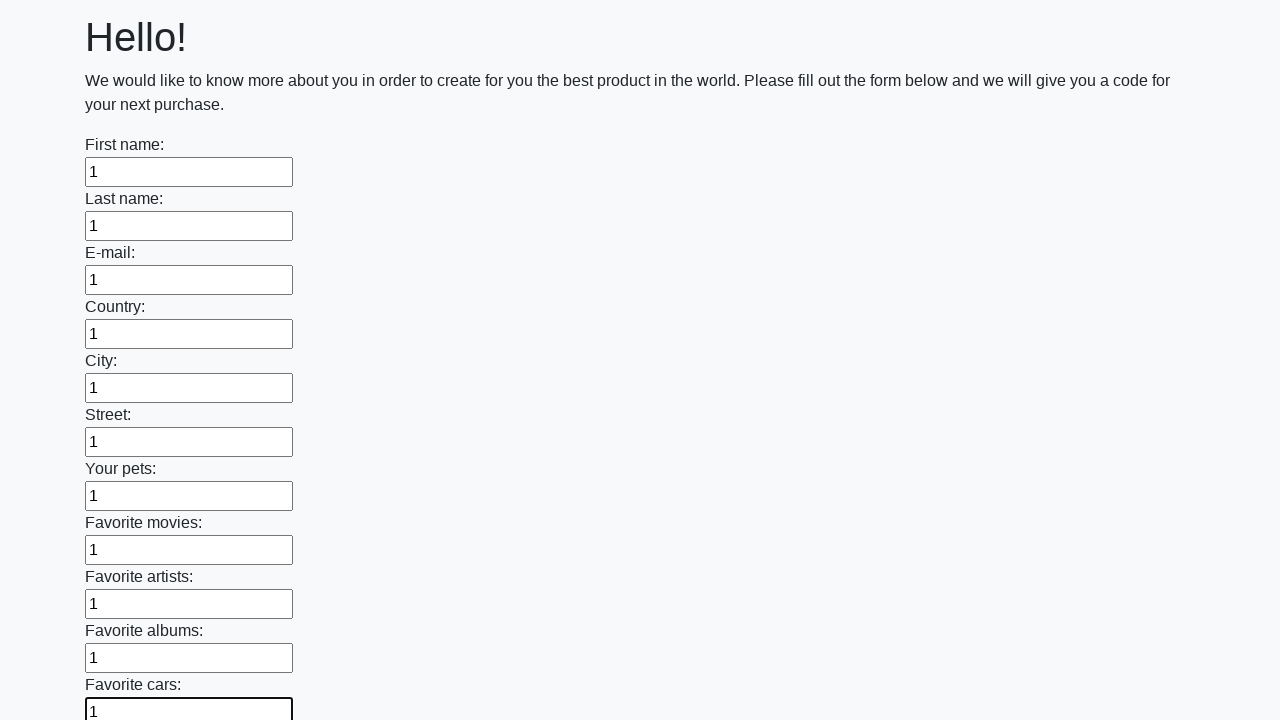

Filled an input field with value '1'
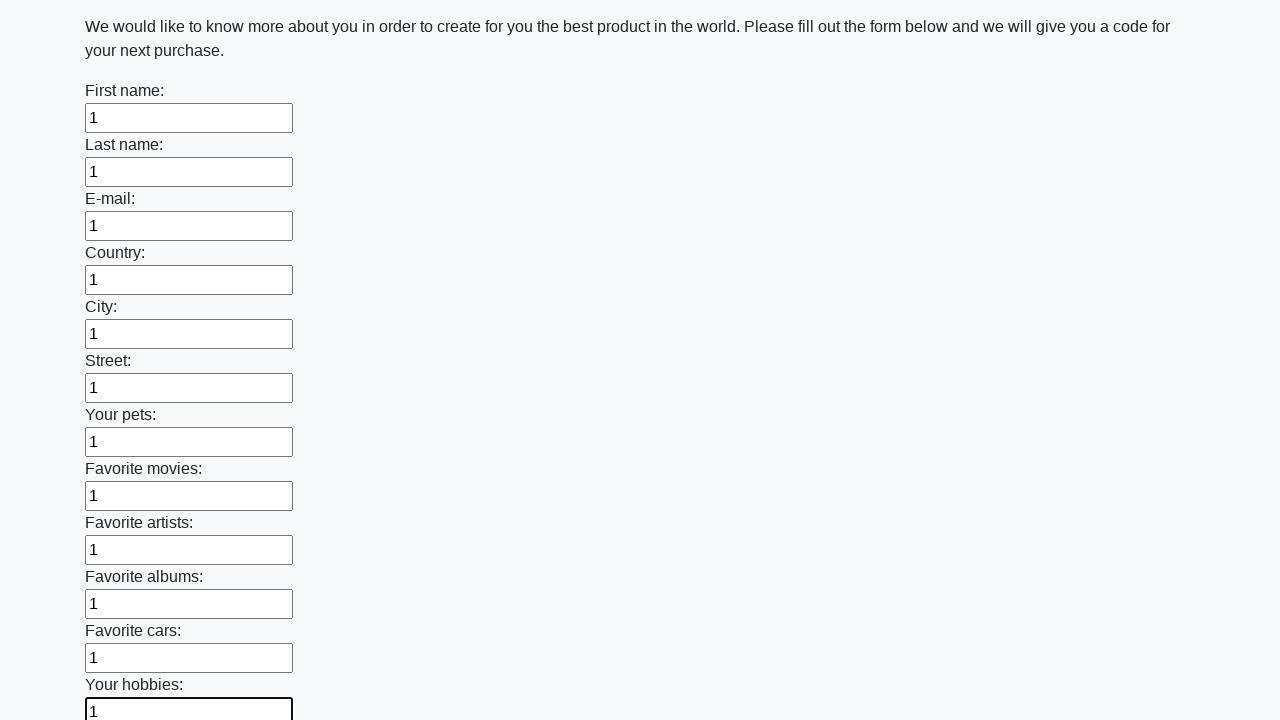

Filled an input field with value '1'
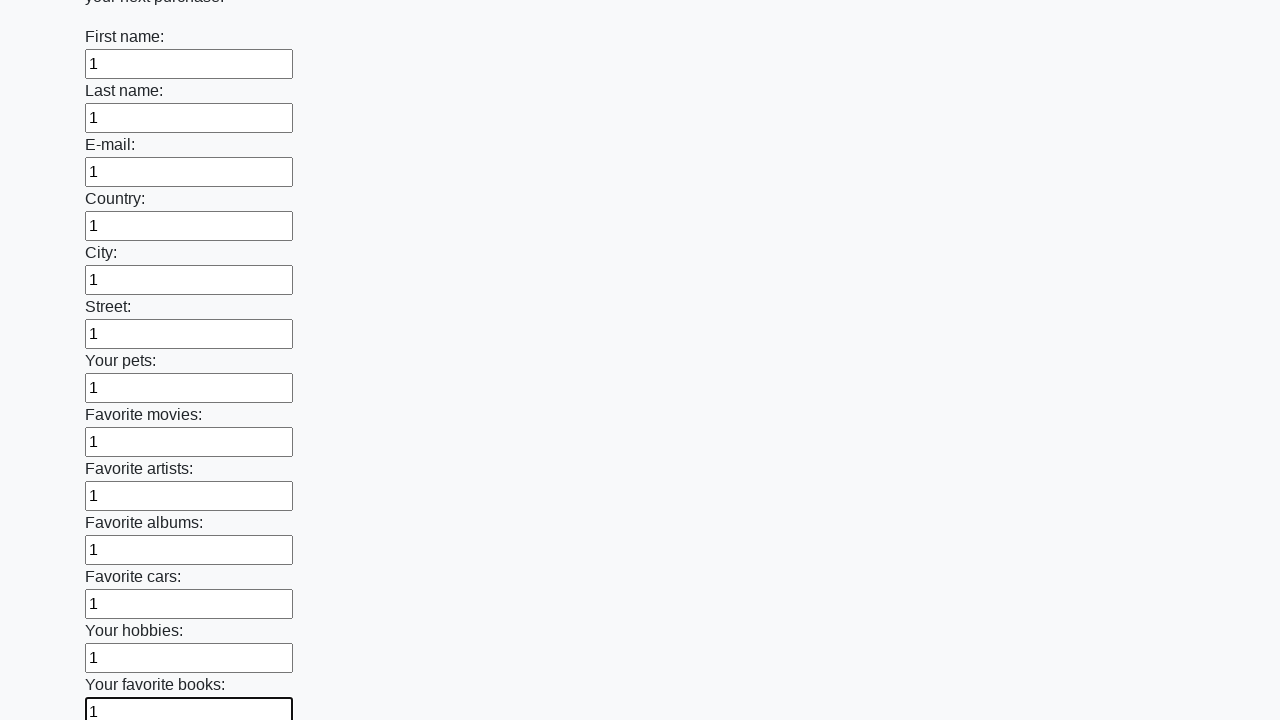

Filled an input field with value '1'
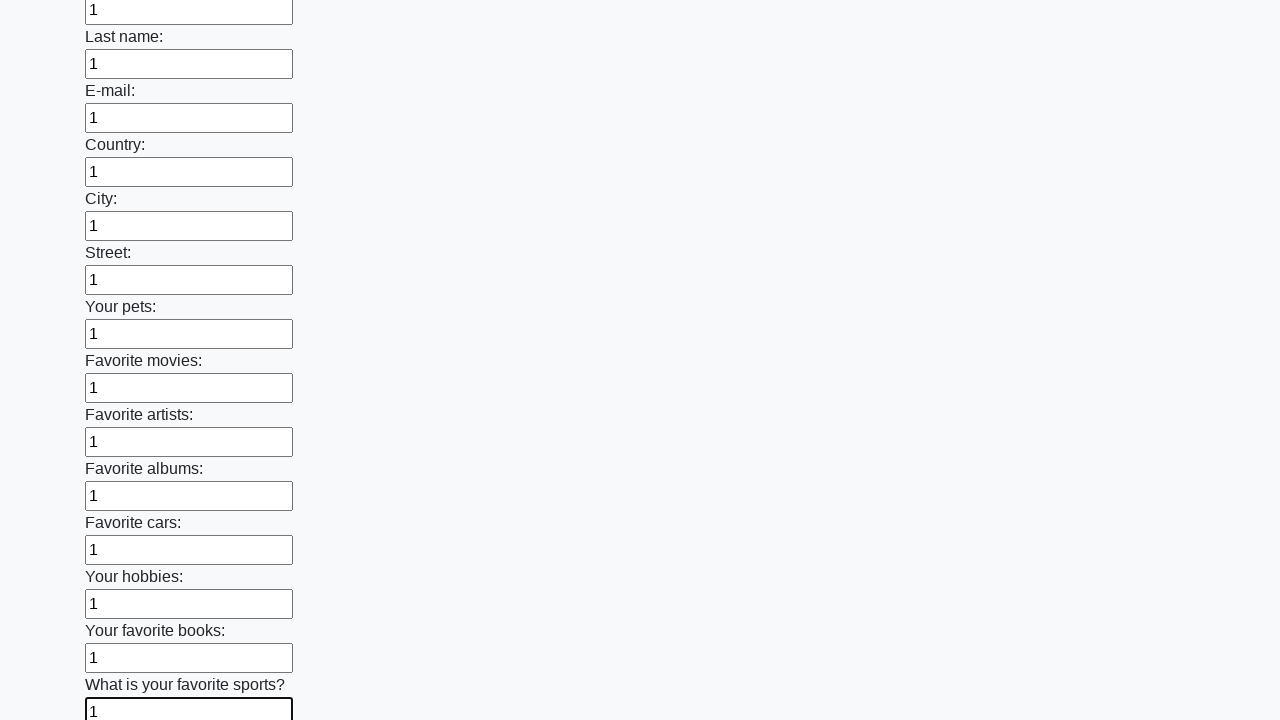

Filled an input field with value '1'
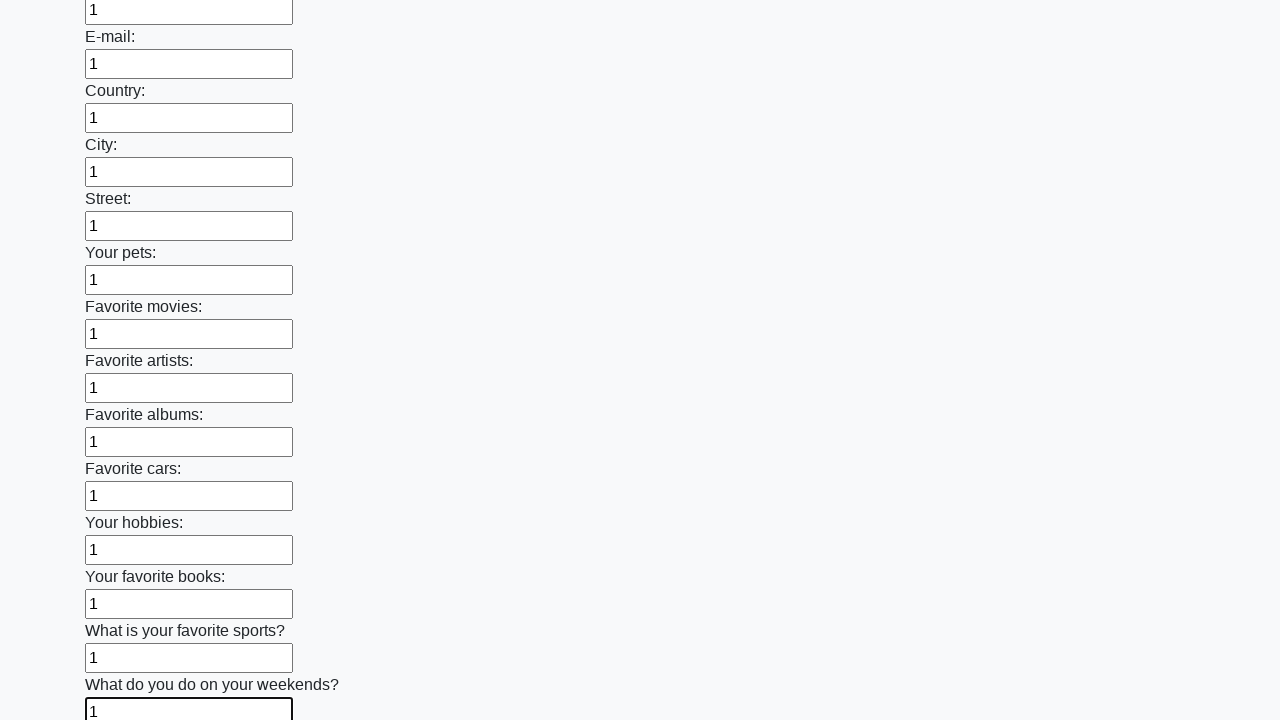

Filled an input field with value '1'
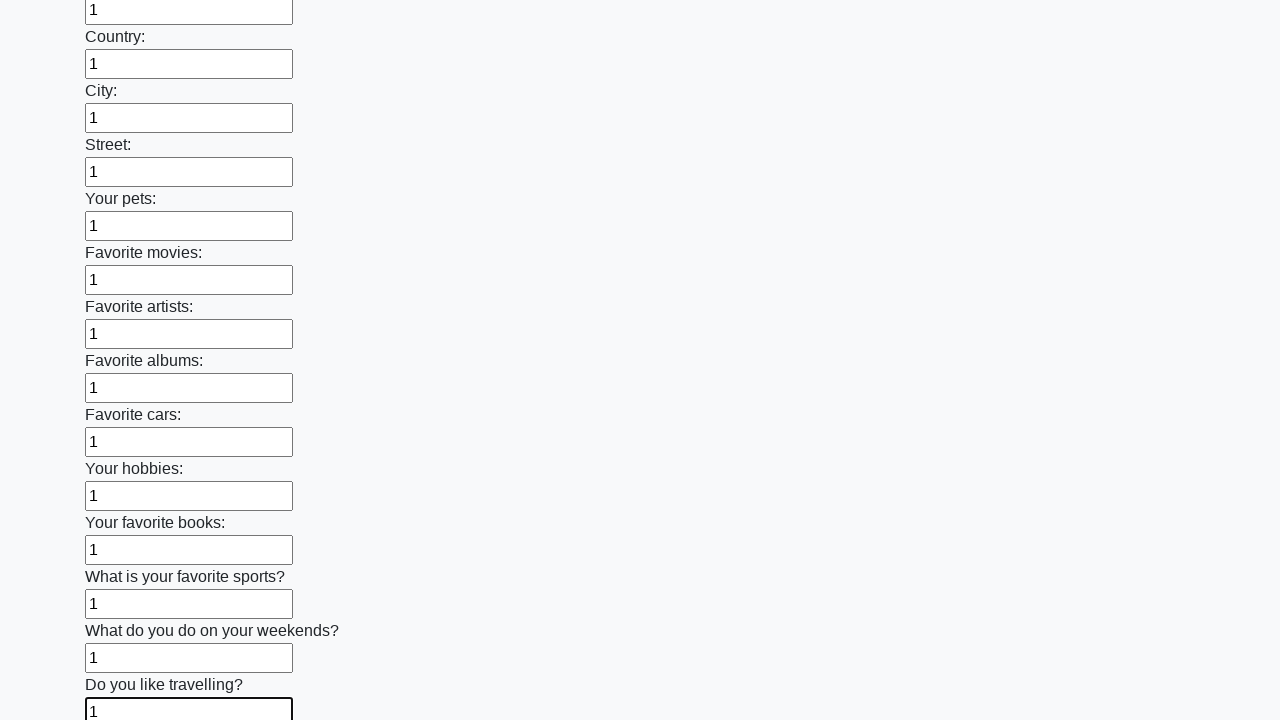

Filled an input field with value '1'
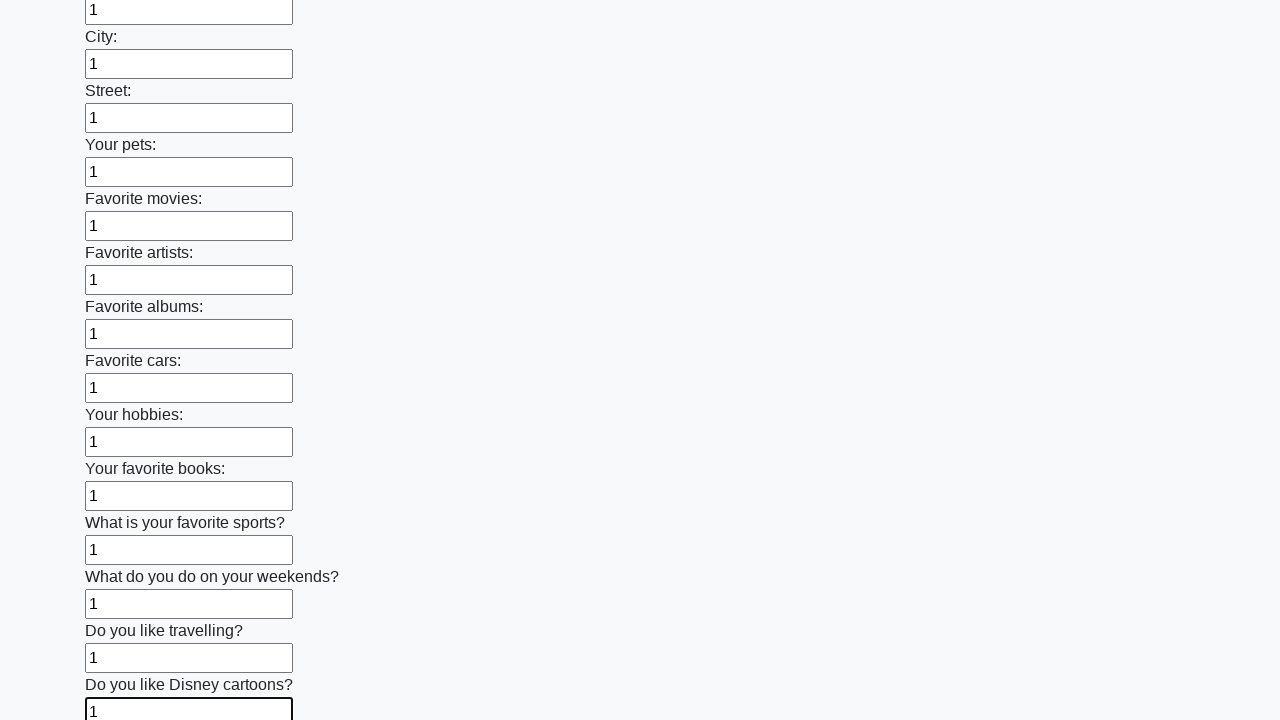

Filled an input field with value '1'
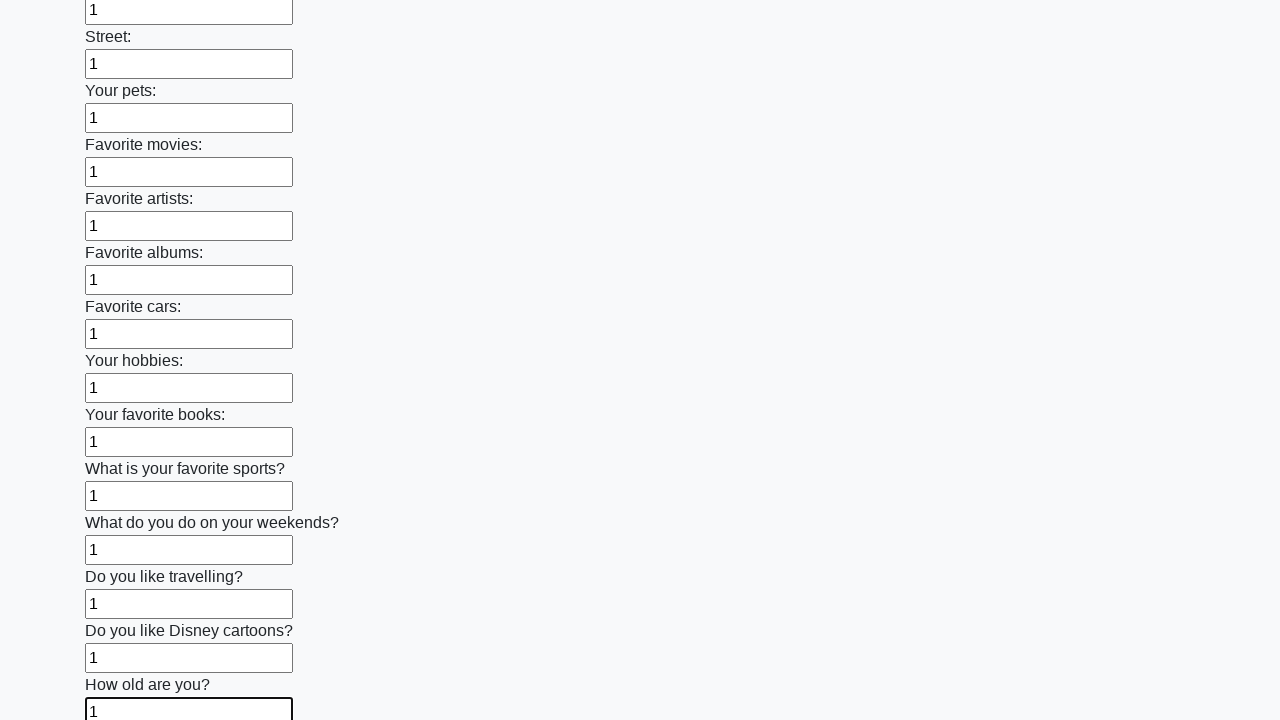

Filled an input field with value '1'
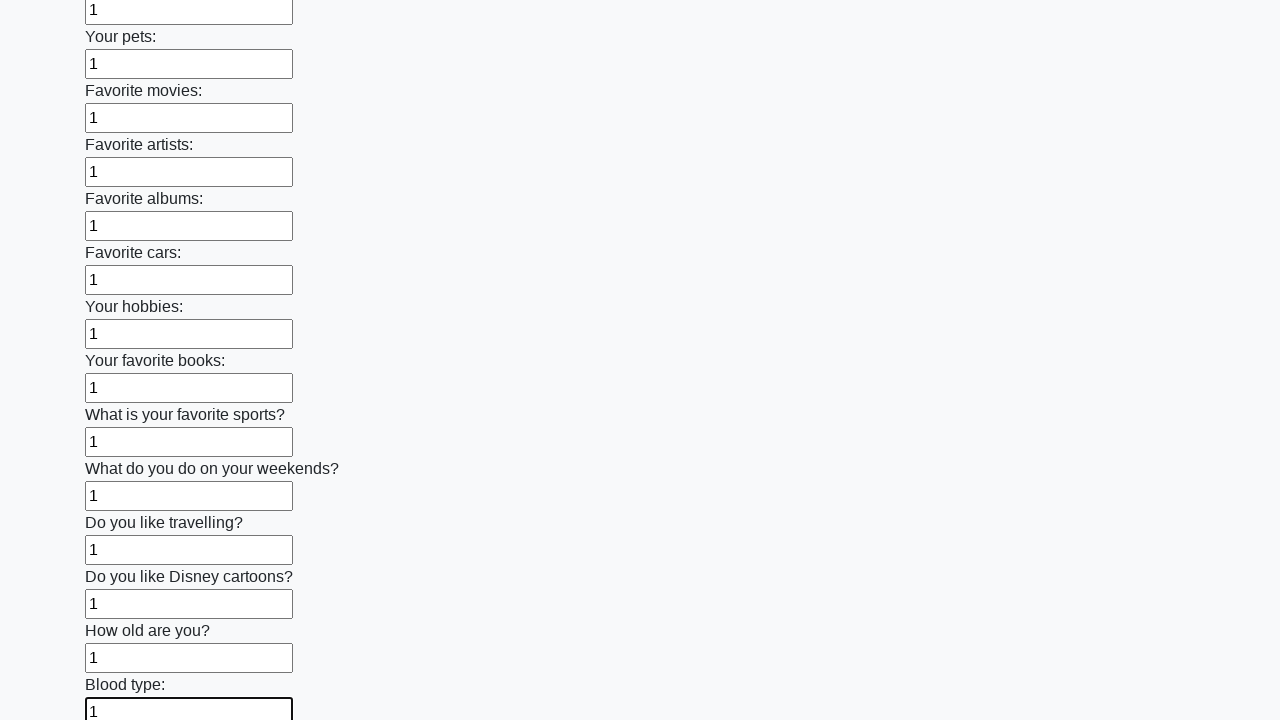

Filled an input field with value '1'
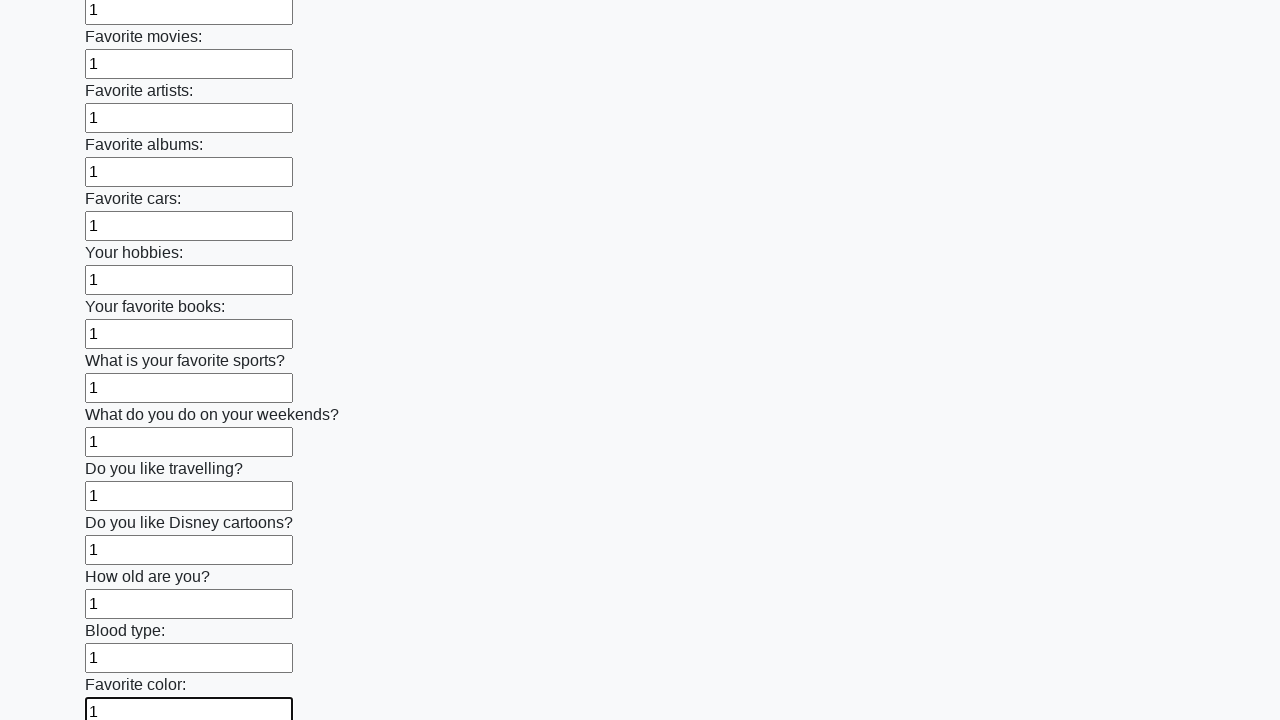

Filled an input field with value '1'
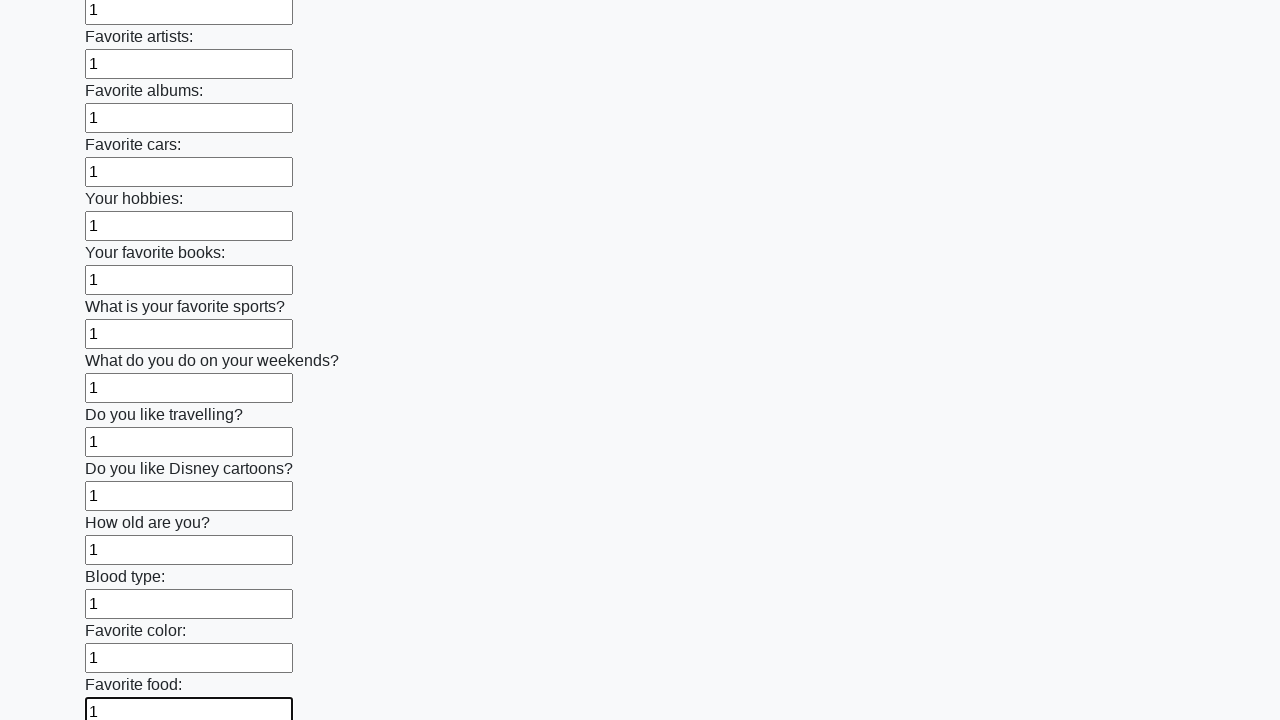

Filled an input field with value '1'
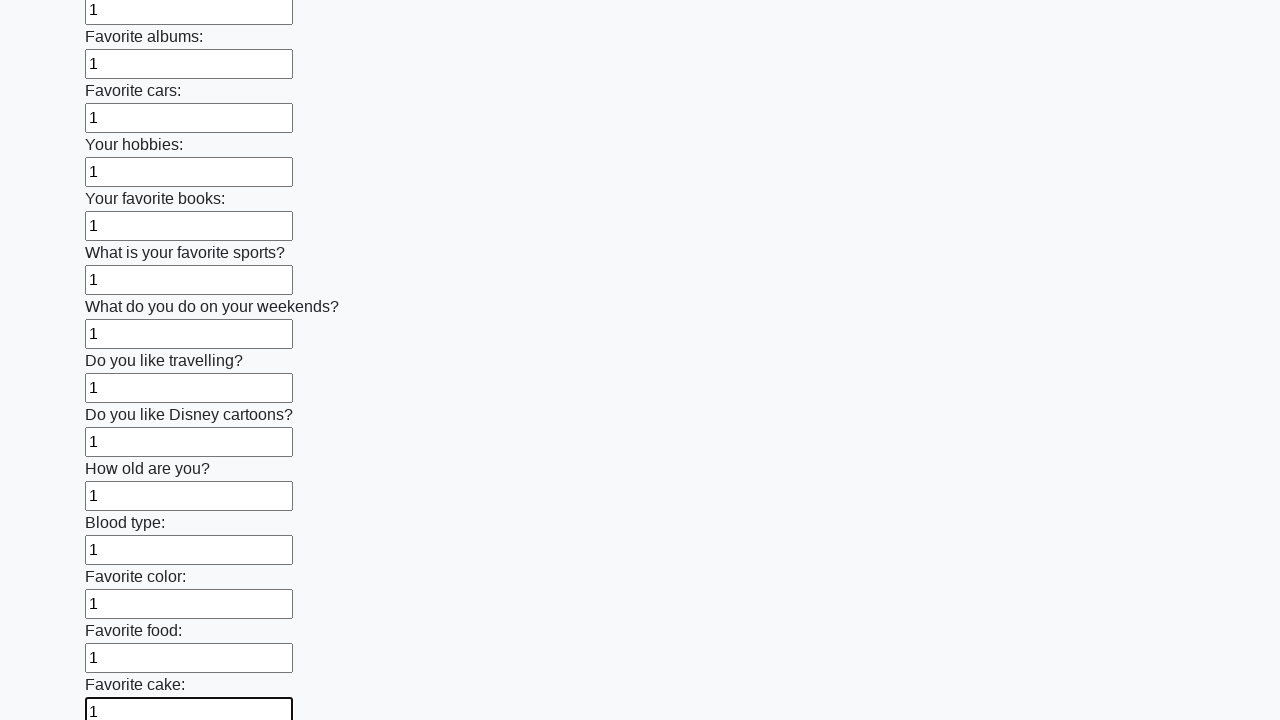

Filled an input field with value '1'
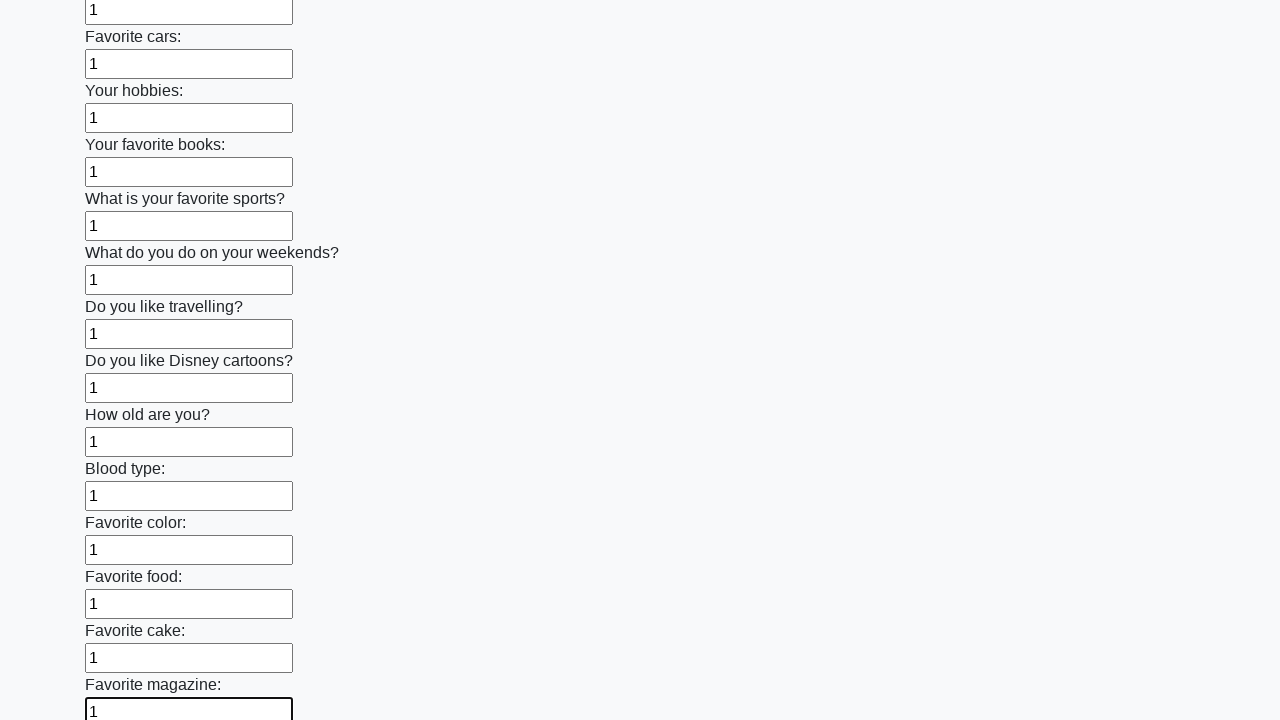

Filled an input field with value '1'
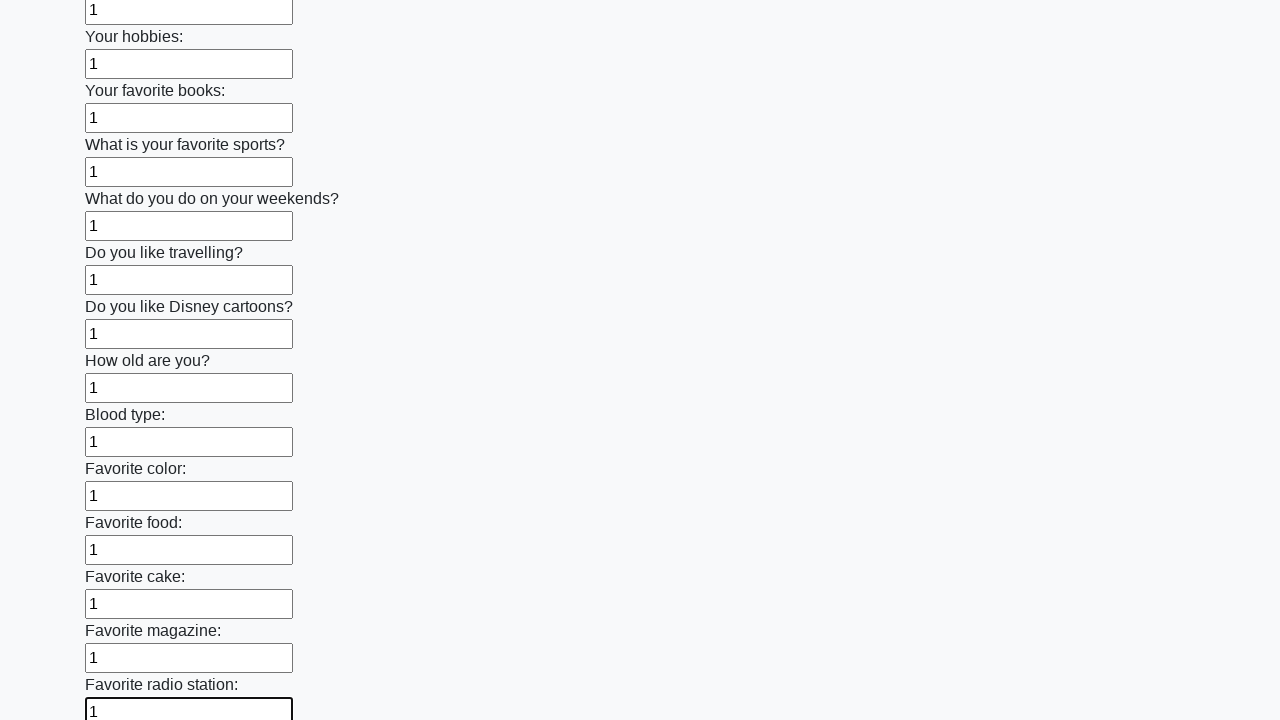

Filled an input field with value '1'
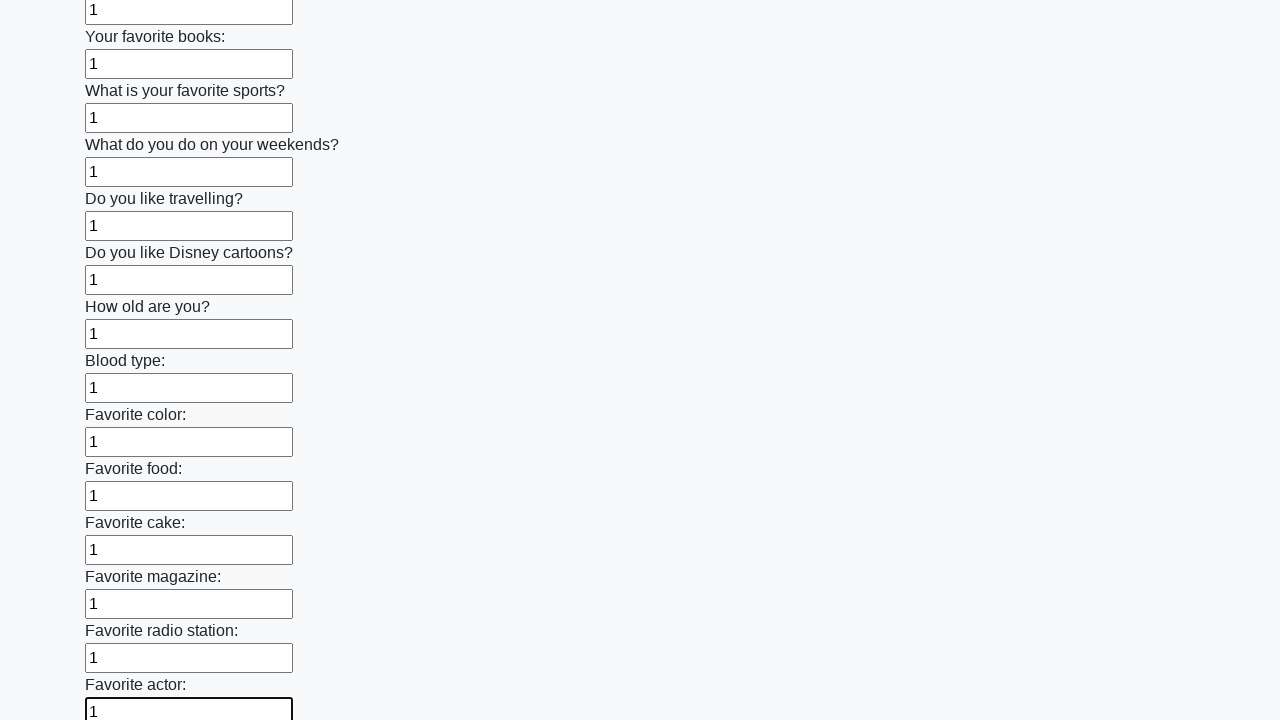

Filled an input field with value '1'
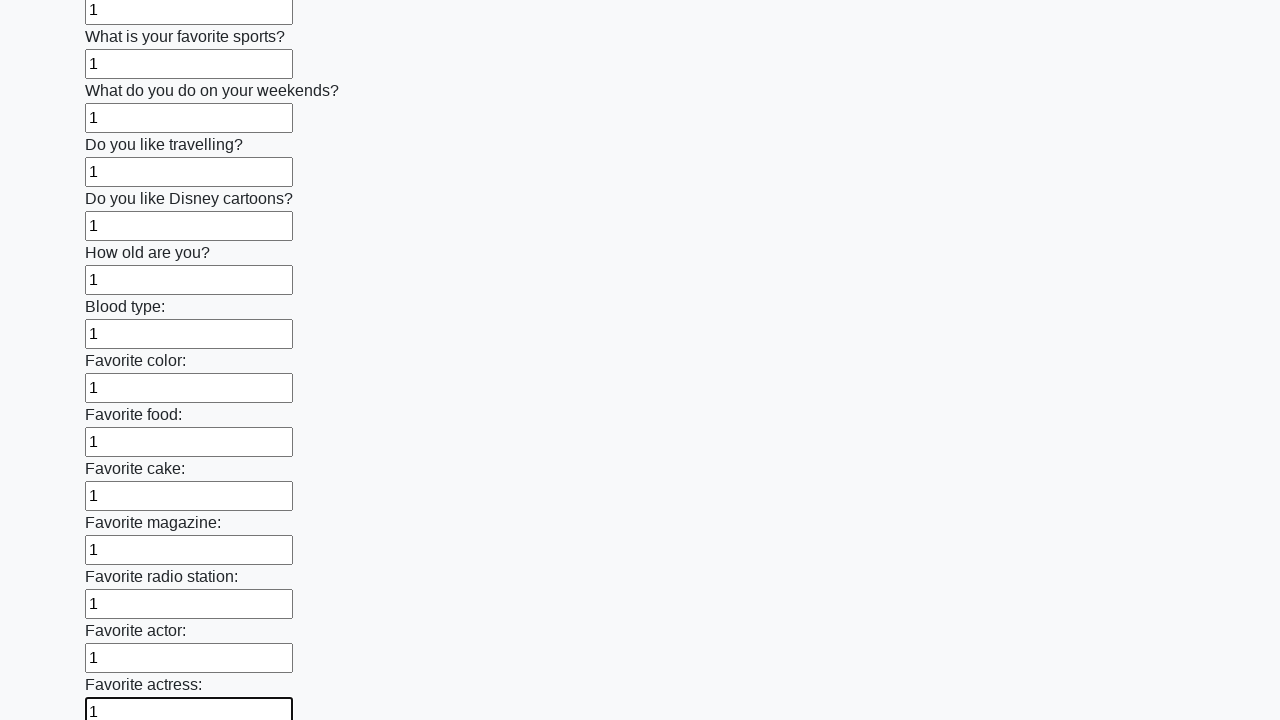

Filled an input field with value '1'
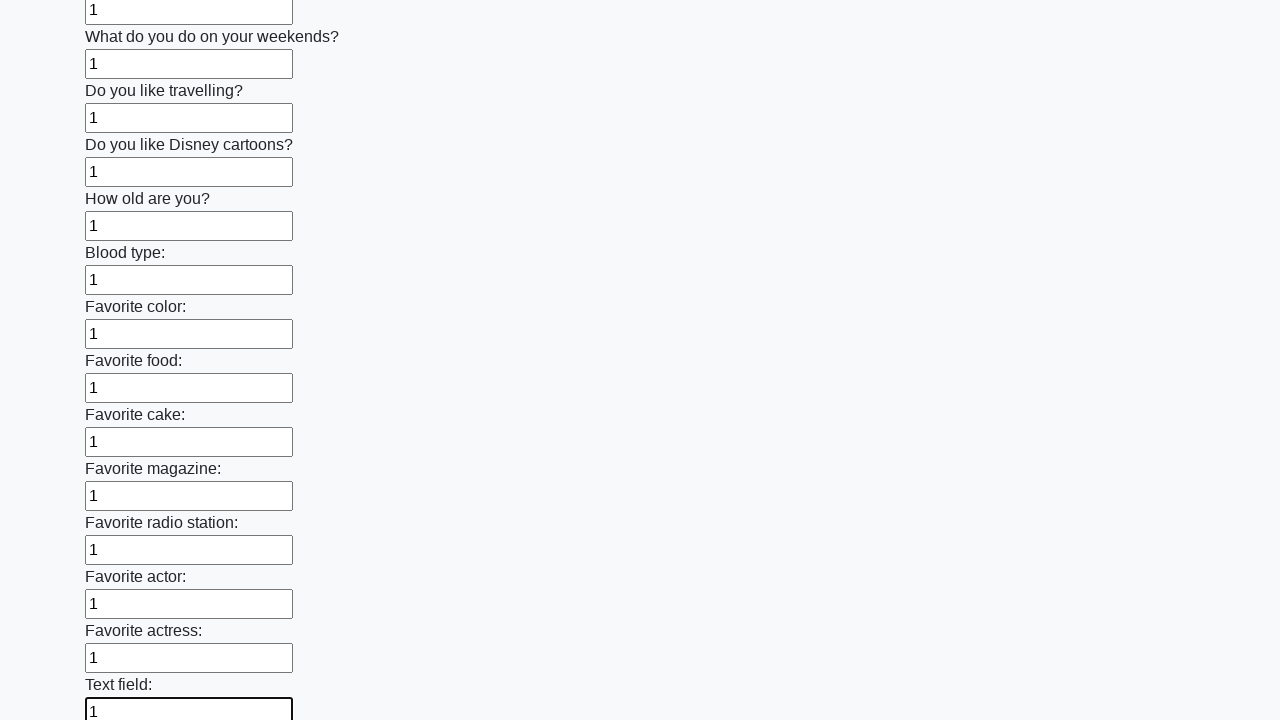

Filled an input field with value '1'
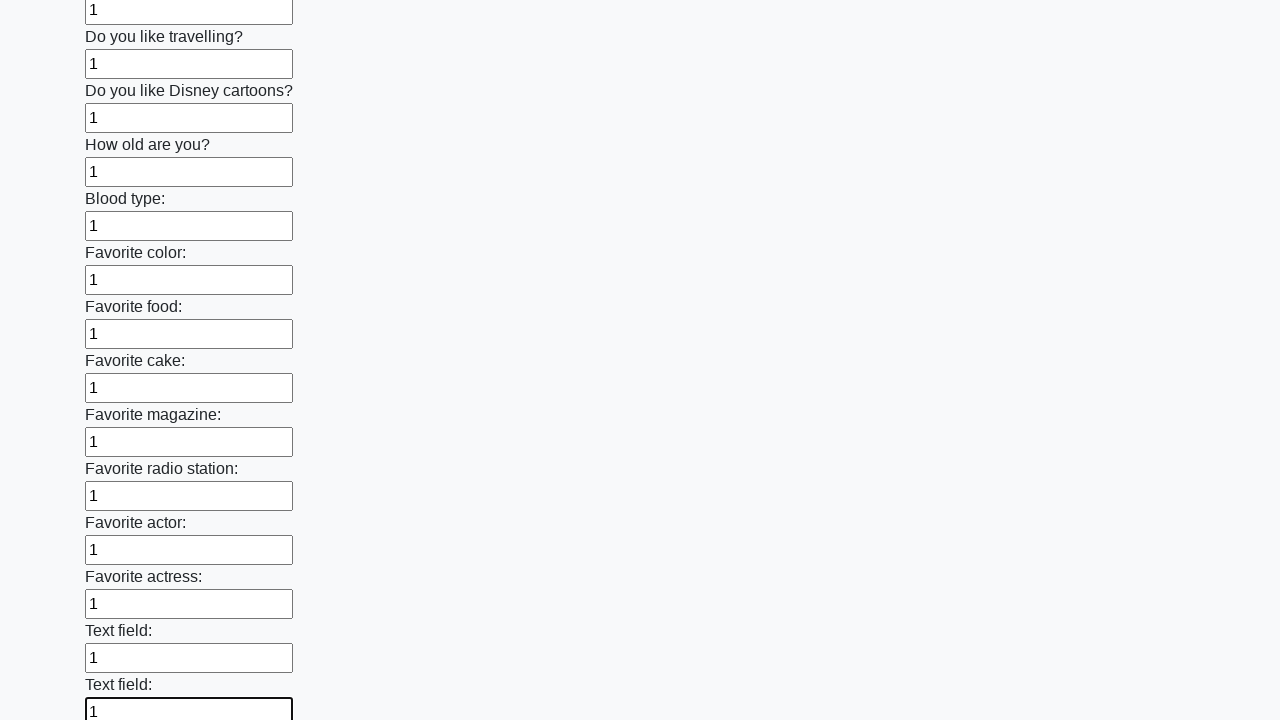

Filled an input field with value '1'
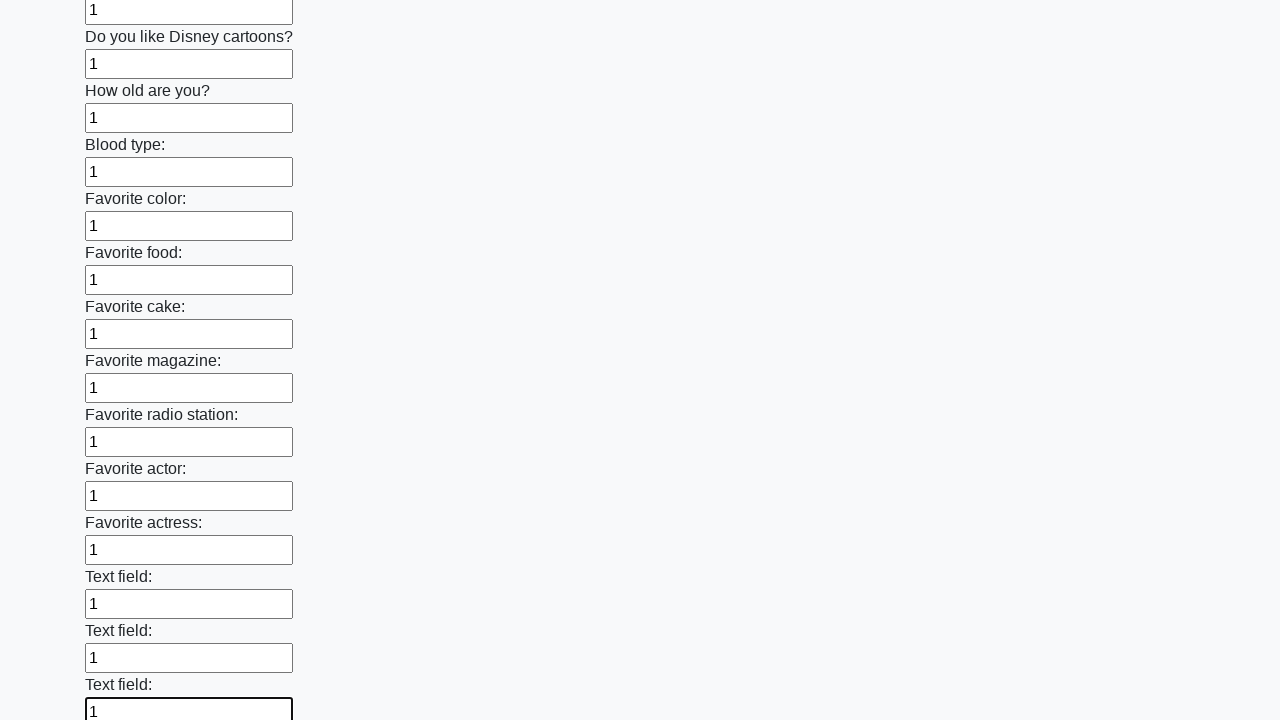

Filled an input field with value '1'
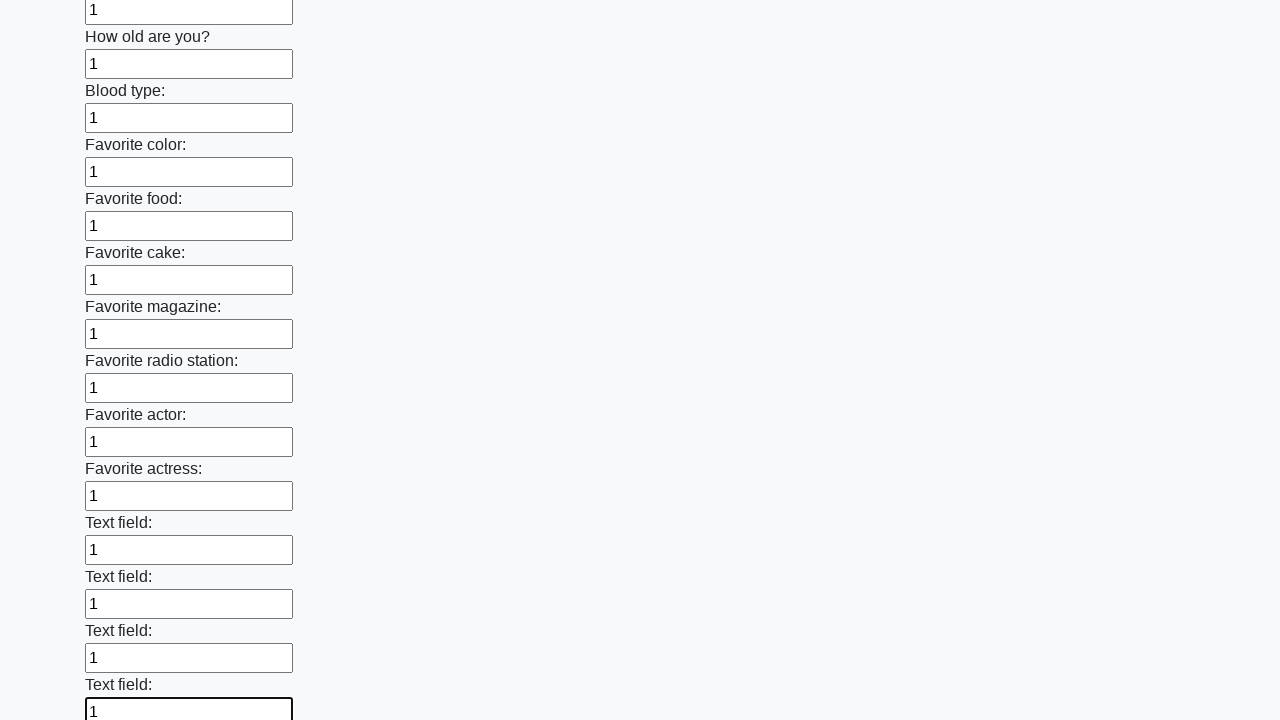

Filled an input field with value '1'
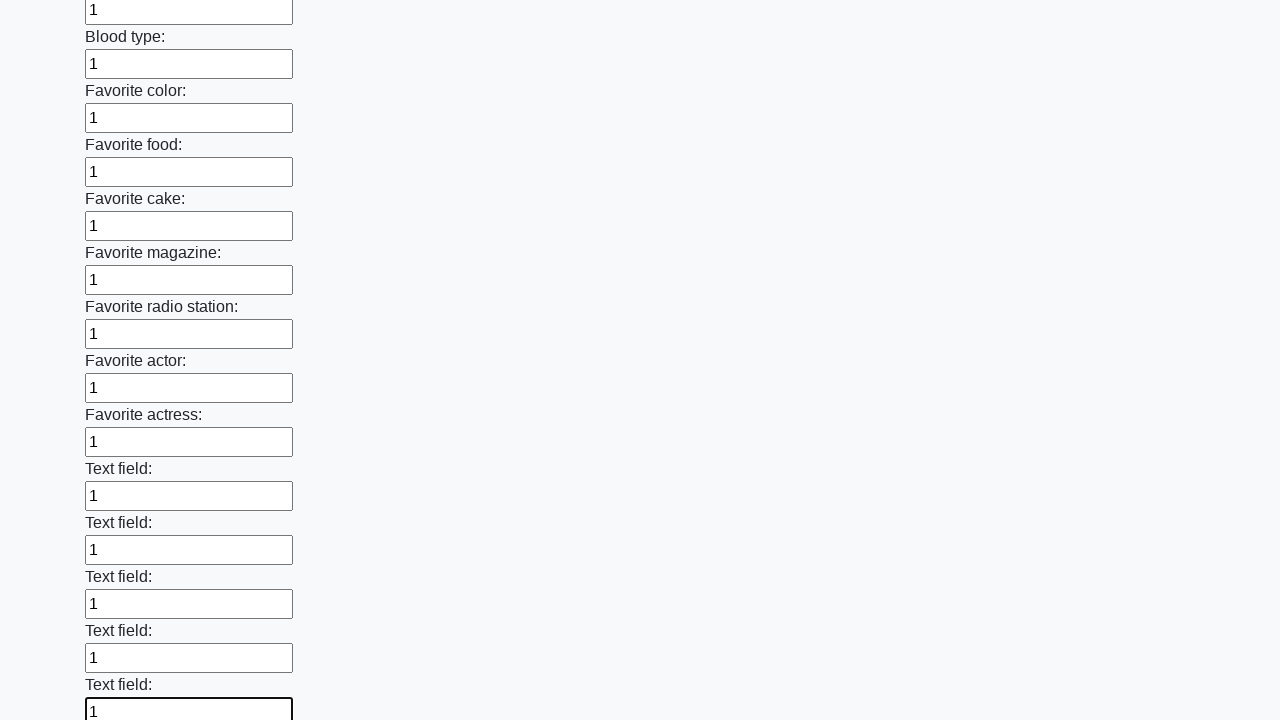

Filled an input field with value '1'
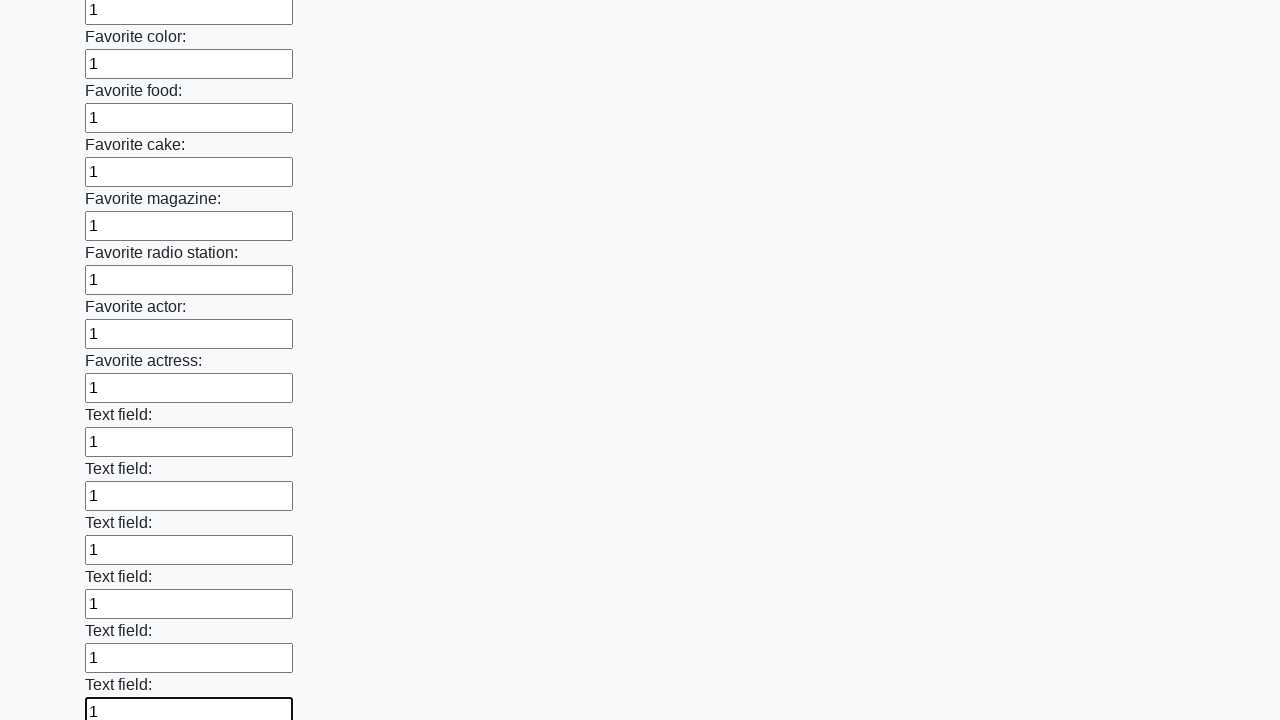

Filled an input field with value '1'
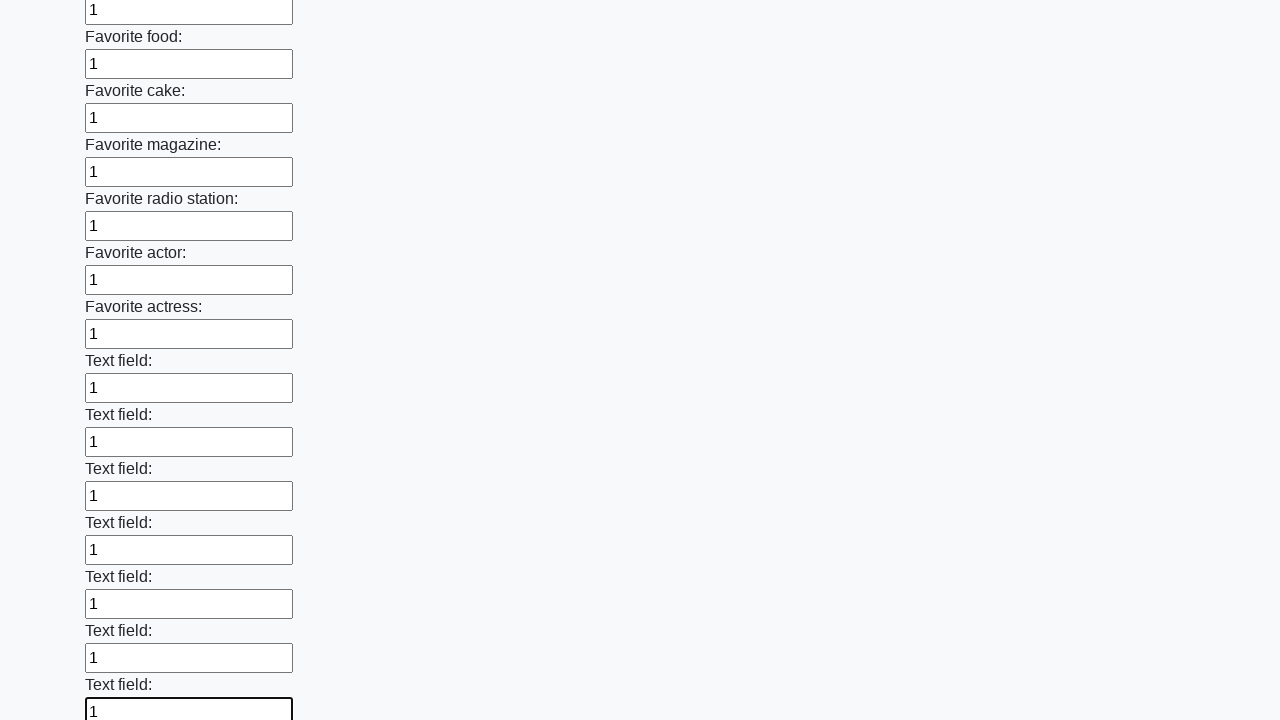

Filled an input field with value '1'
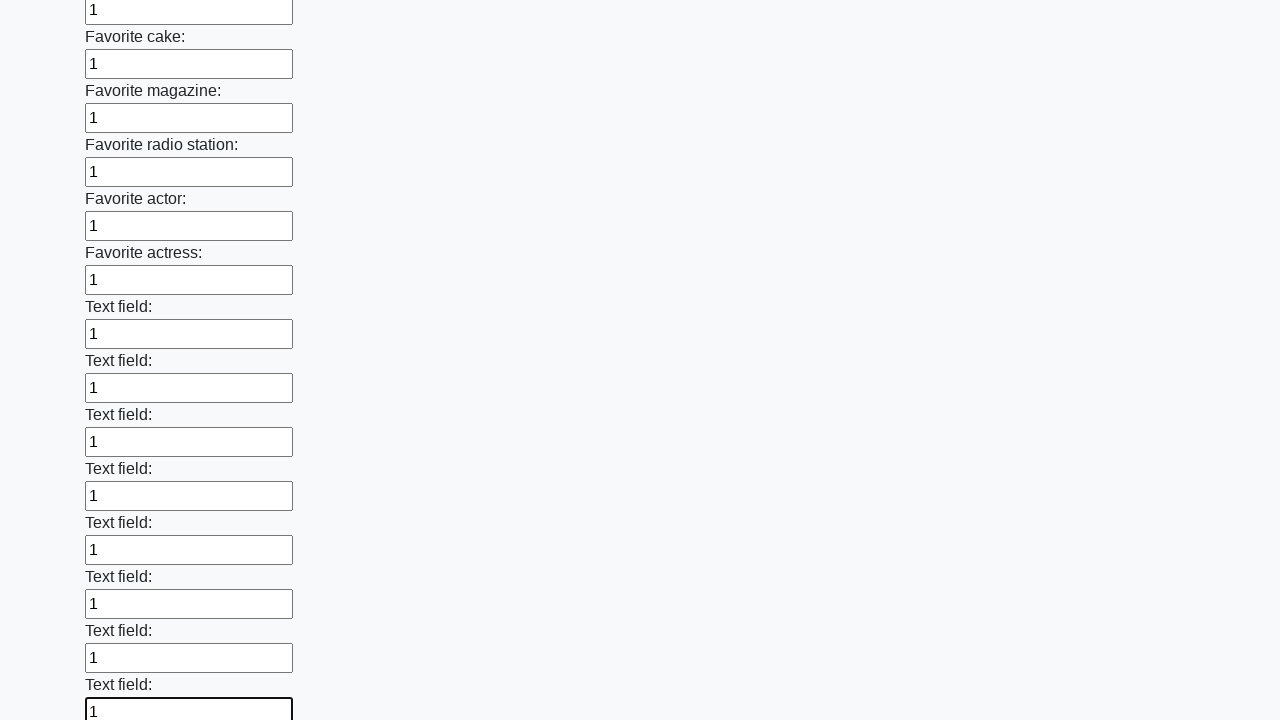

Filled an input field with value '1'
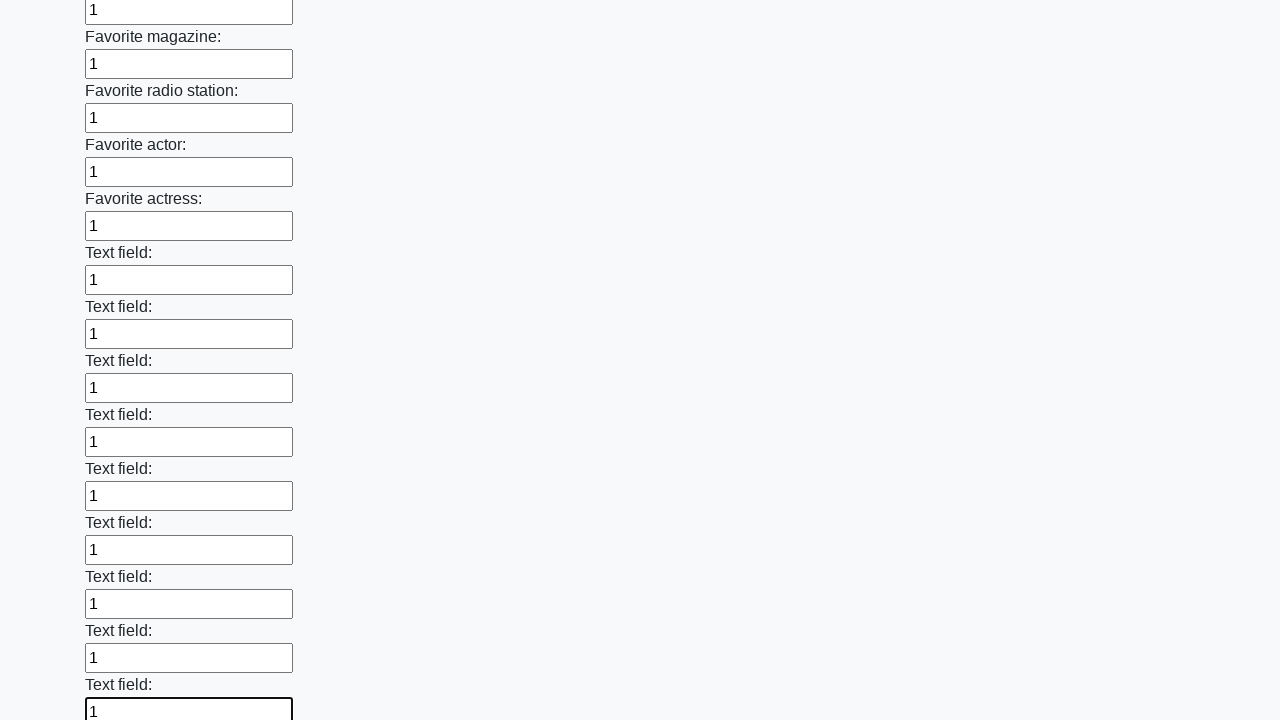

Filled an input field with value '1'
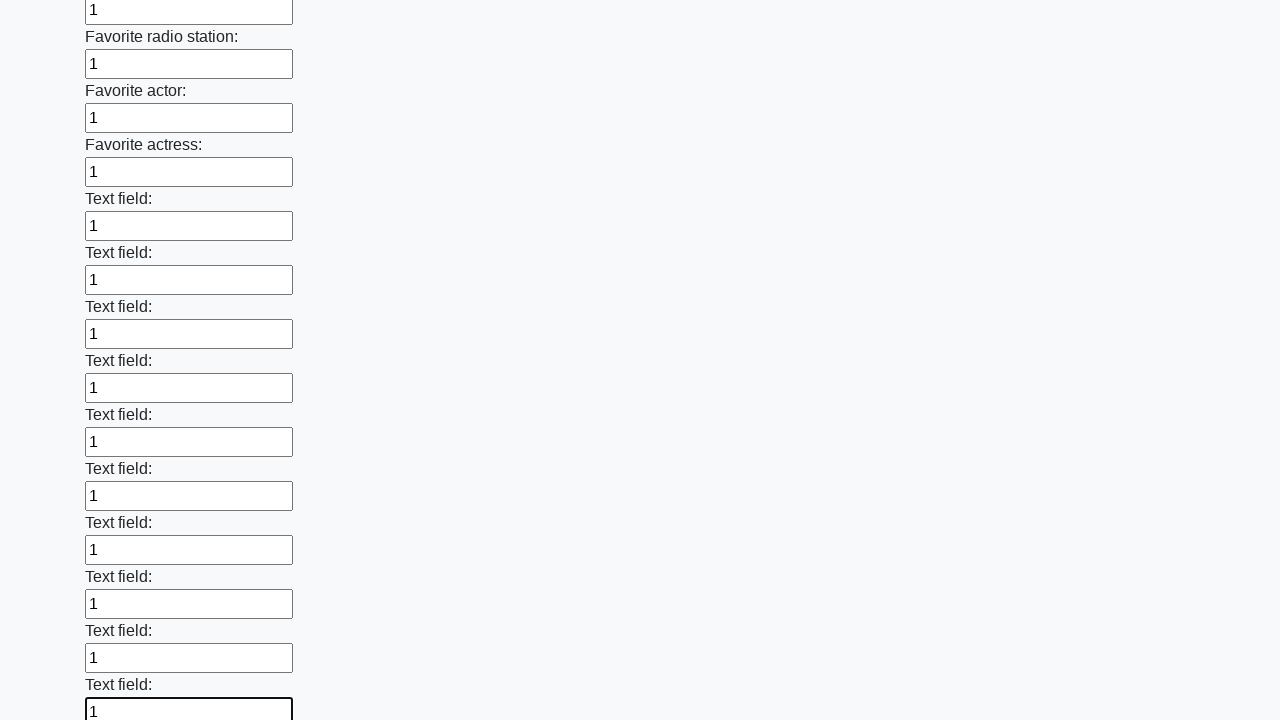

Filled an input field with value '1'
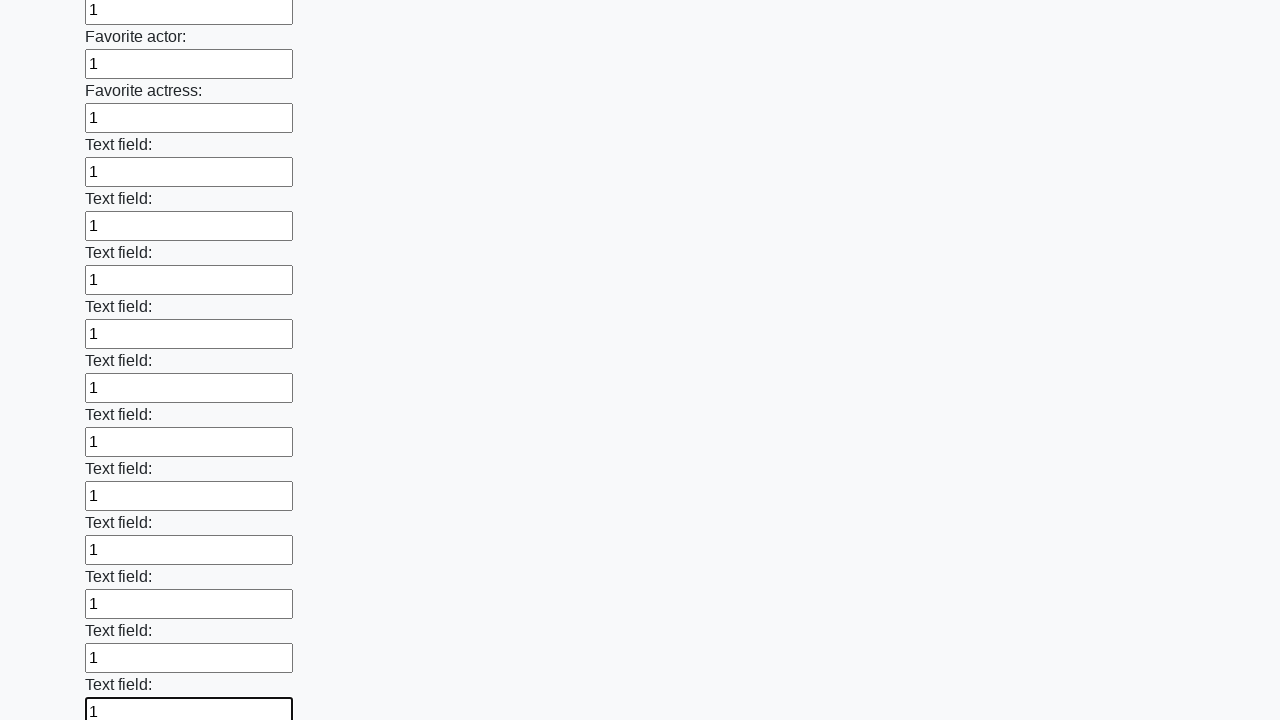

Filled an input field with value '1'
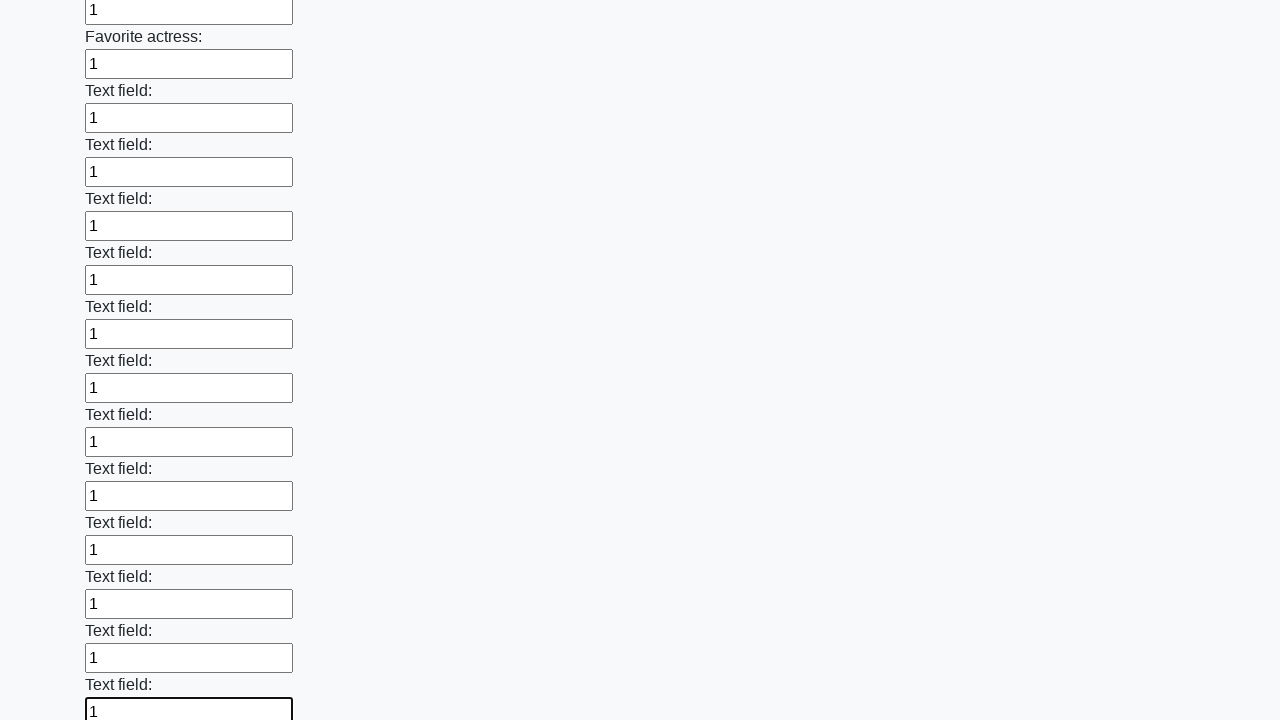

Filled an input field with value '1'
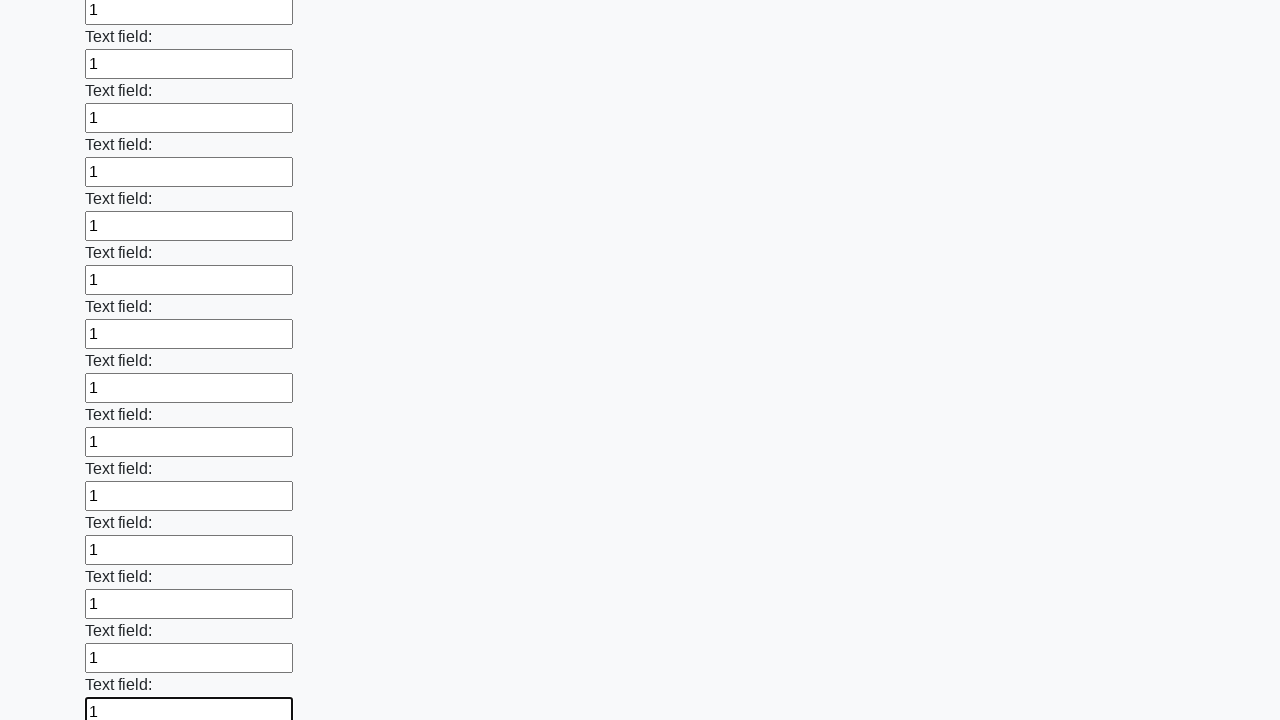

Filled an input field with value '1'
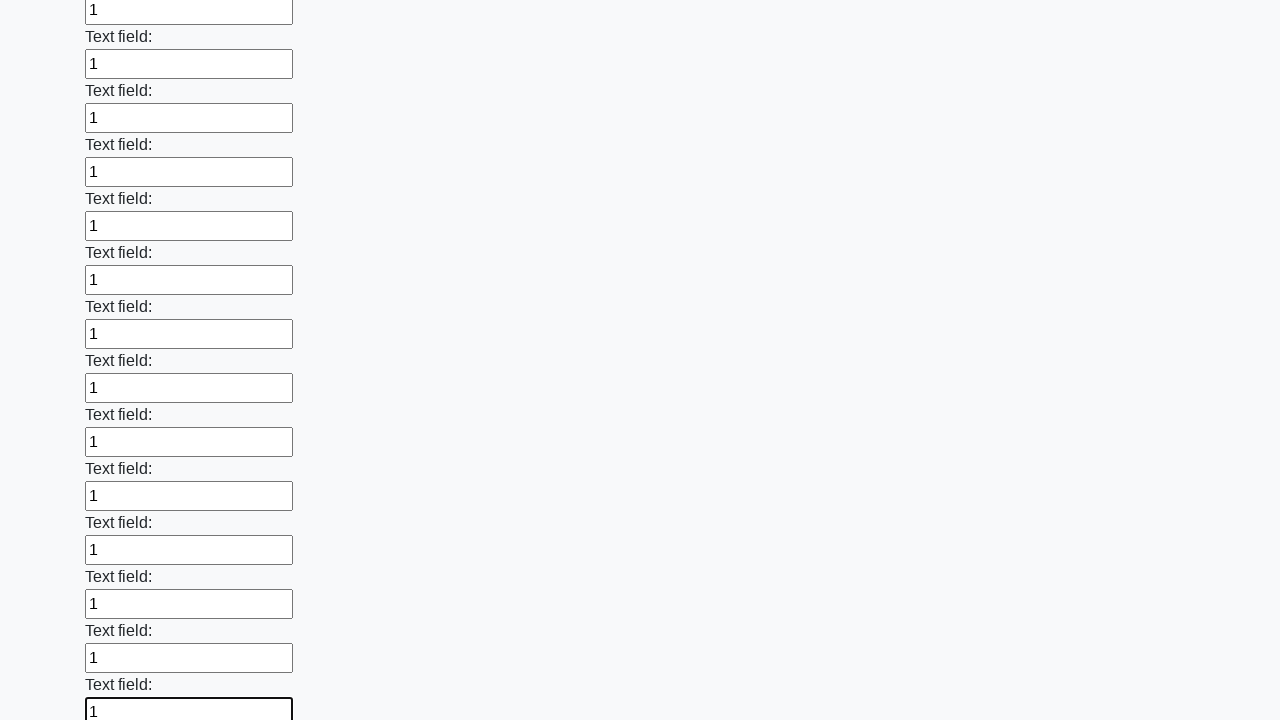

Filled an input field with value '1'
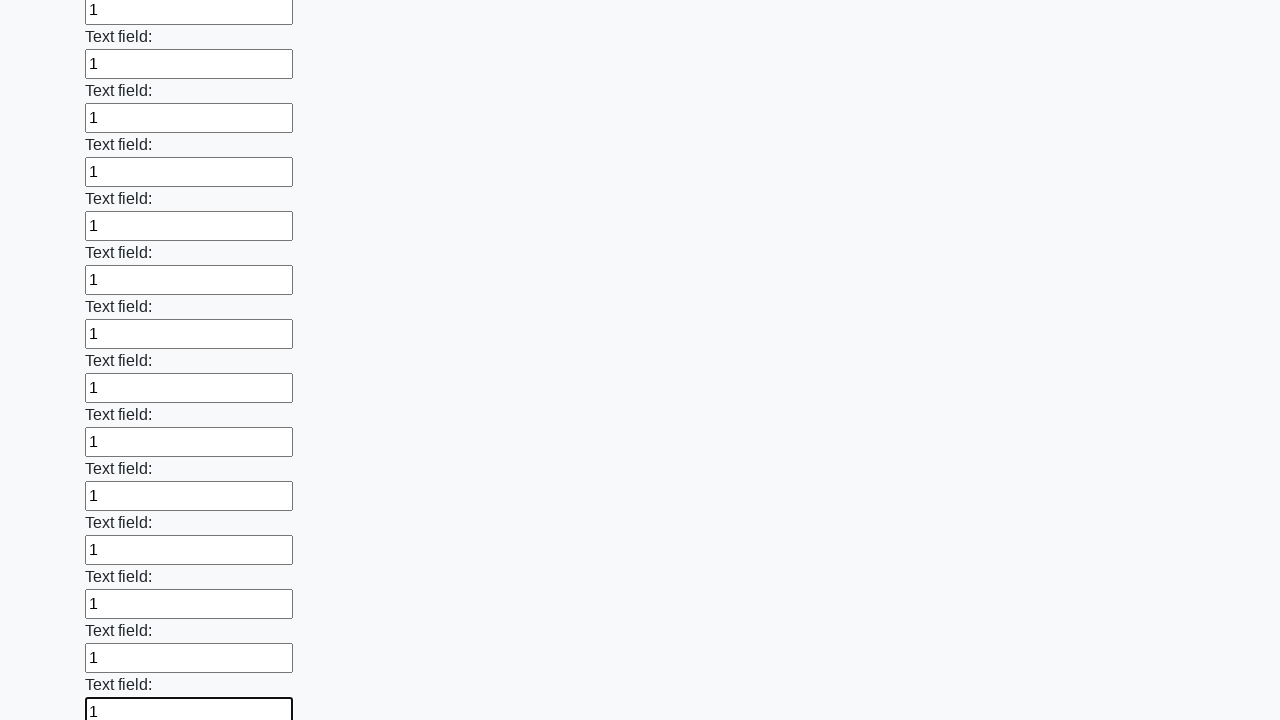

Filled an input field with value '1'
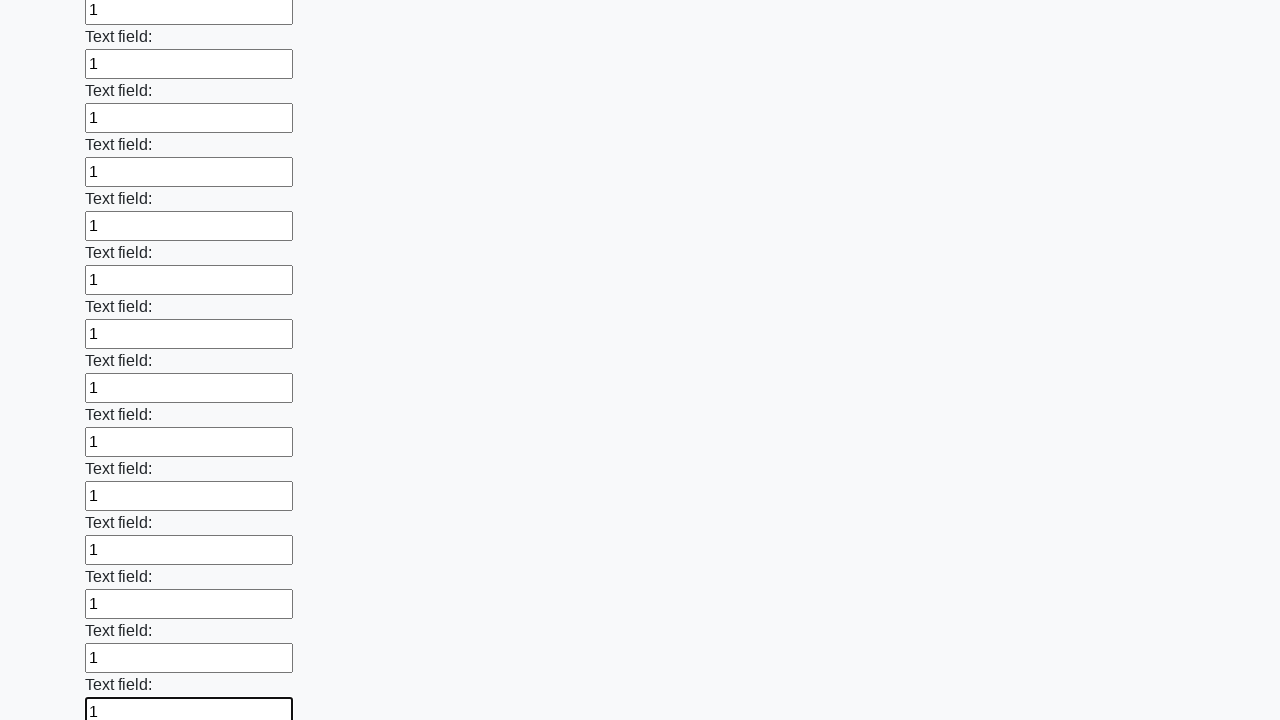

Filled an input field with value '1'
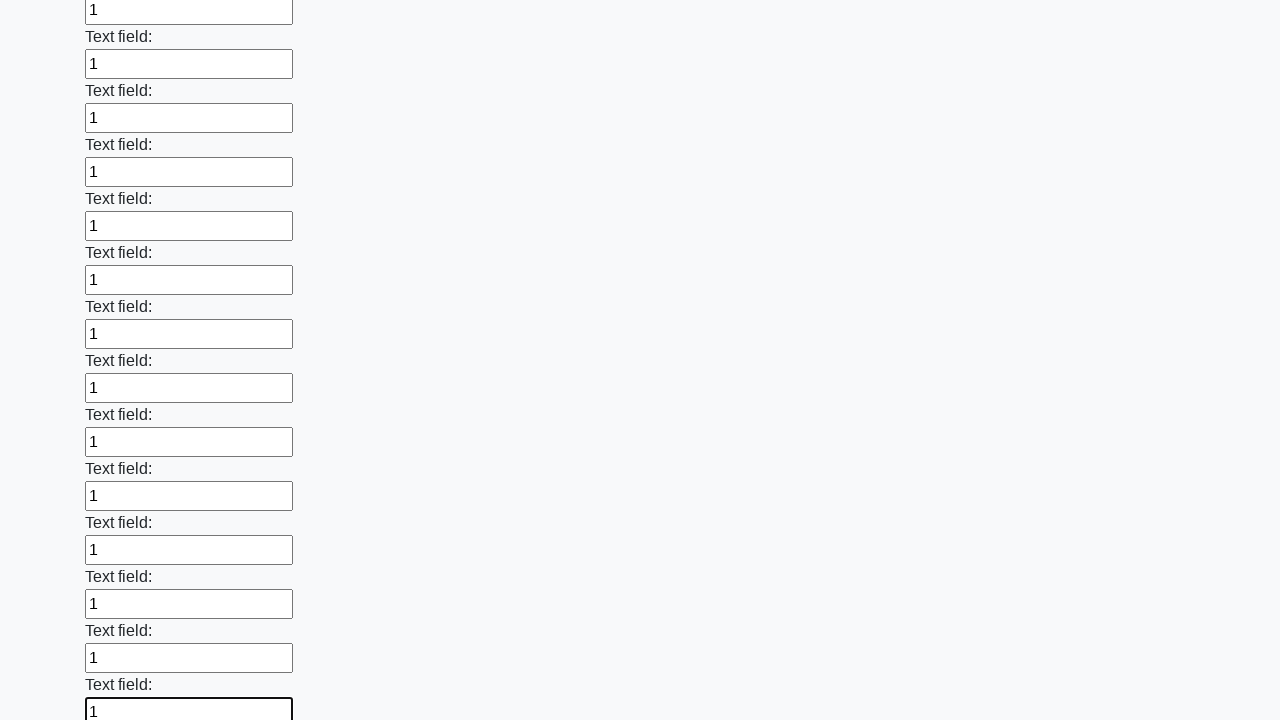

Filled an input field with value '1'
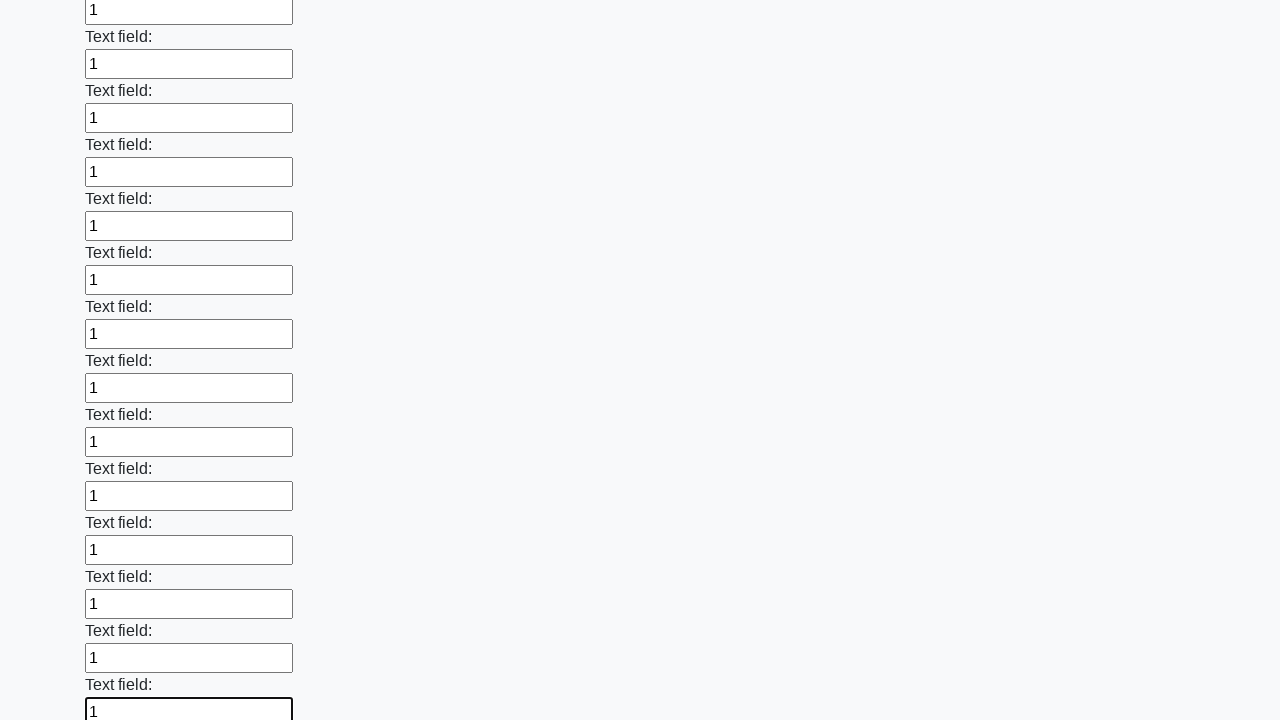

Filled an input field with value '1'
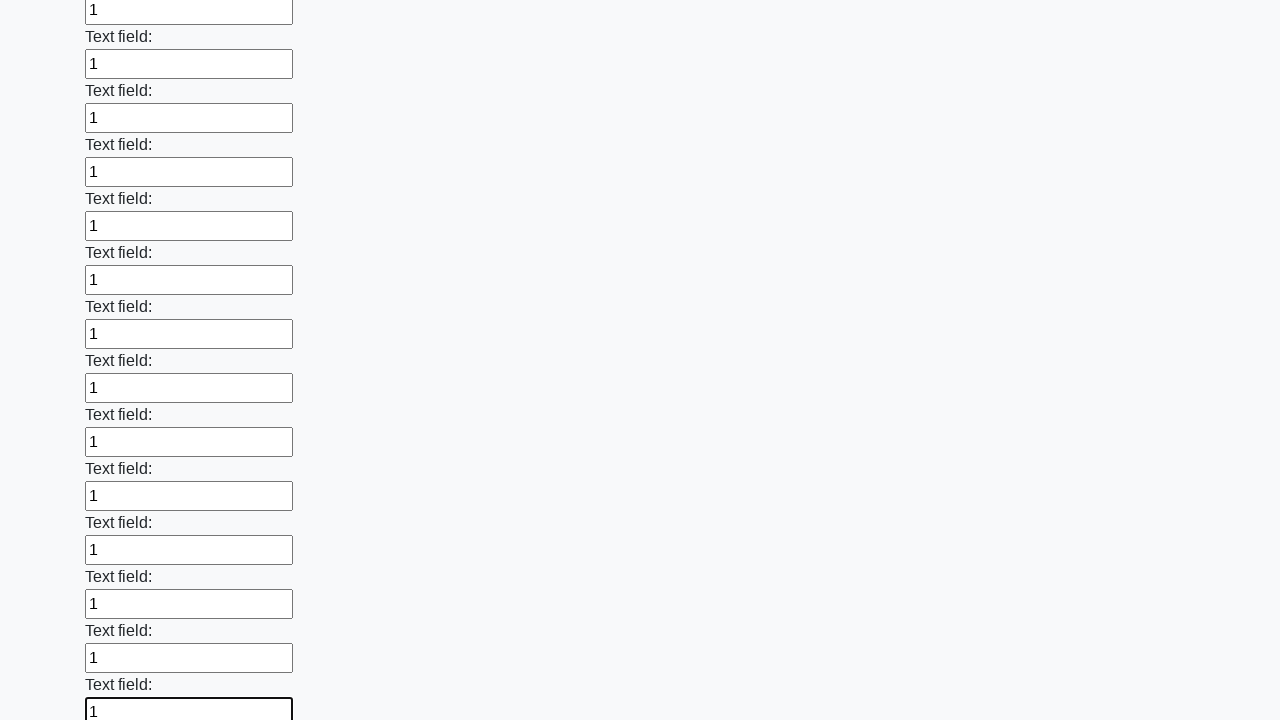

Filled an input field with value '1'
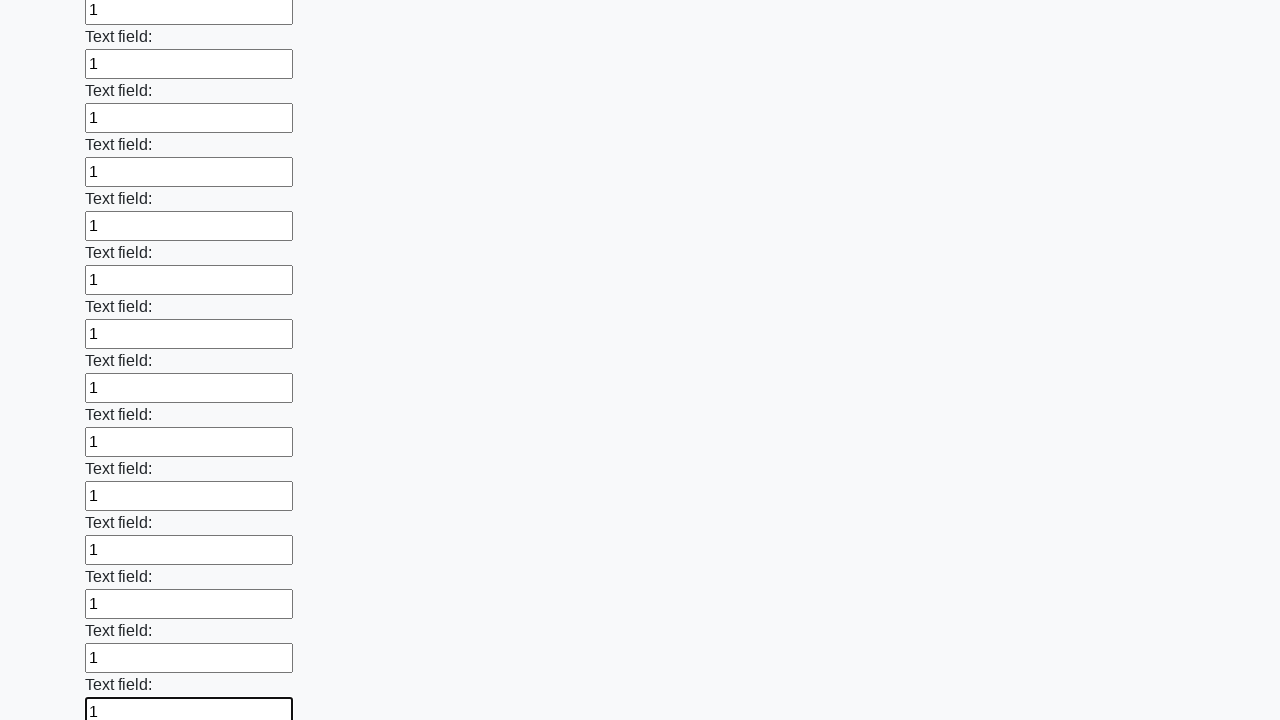

Filled an input field with value '1'
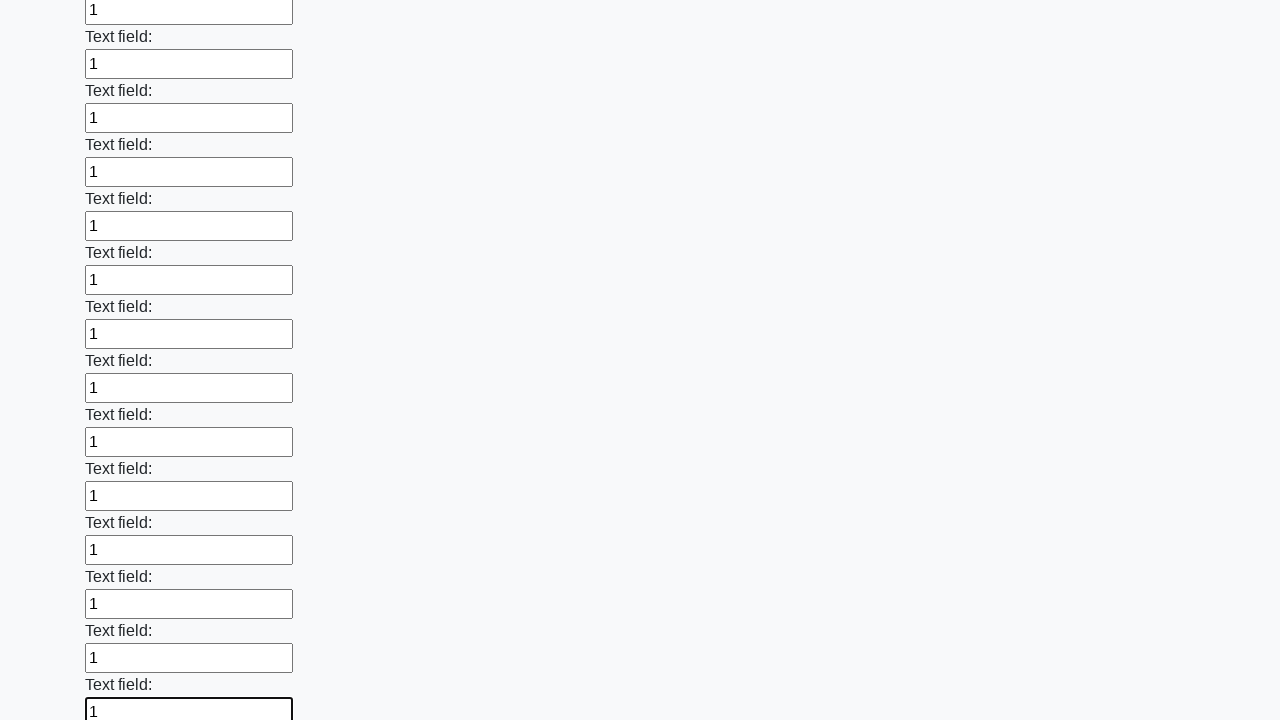

Filled an input field with value '1'
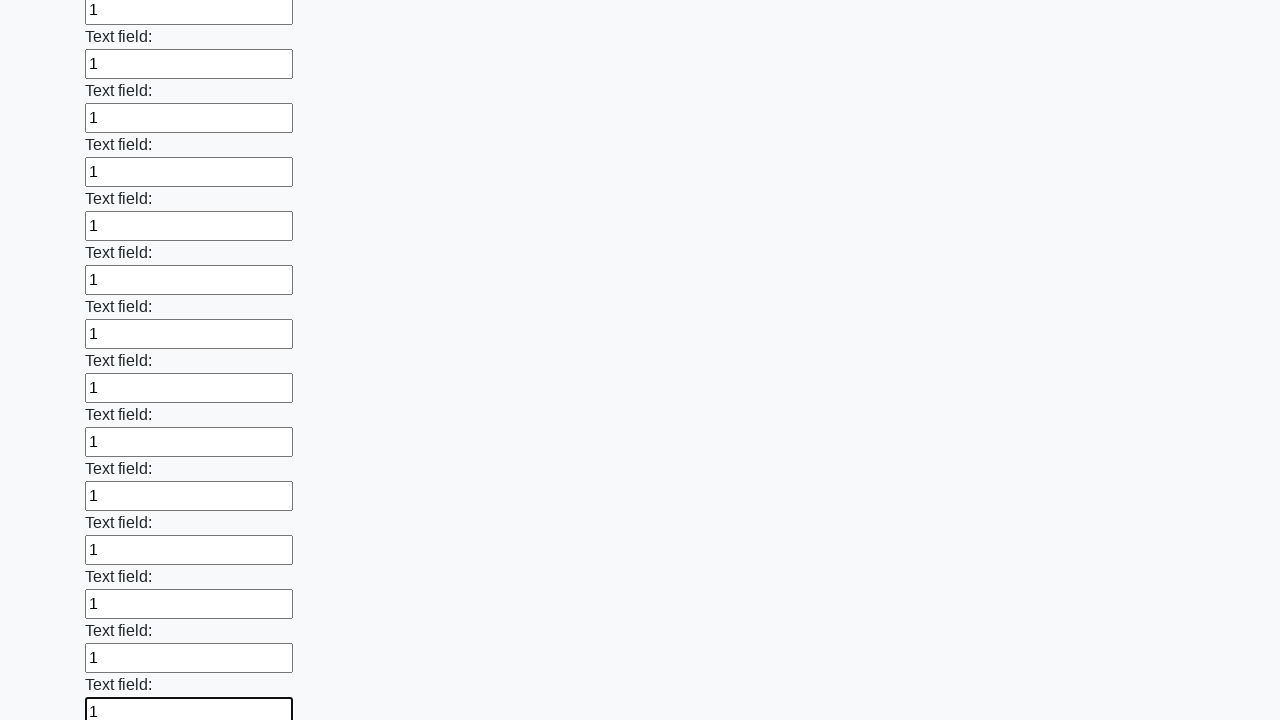

Filled an input field with value '1'
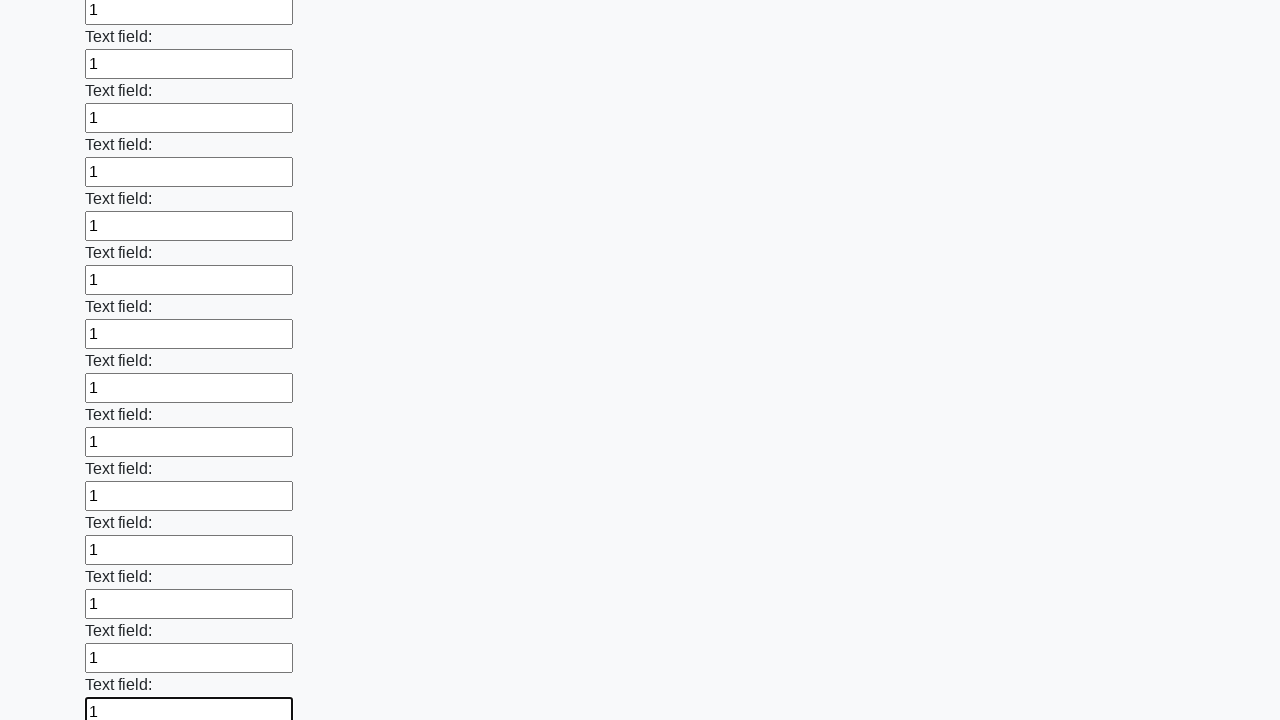

Filled an input field with value '1'
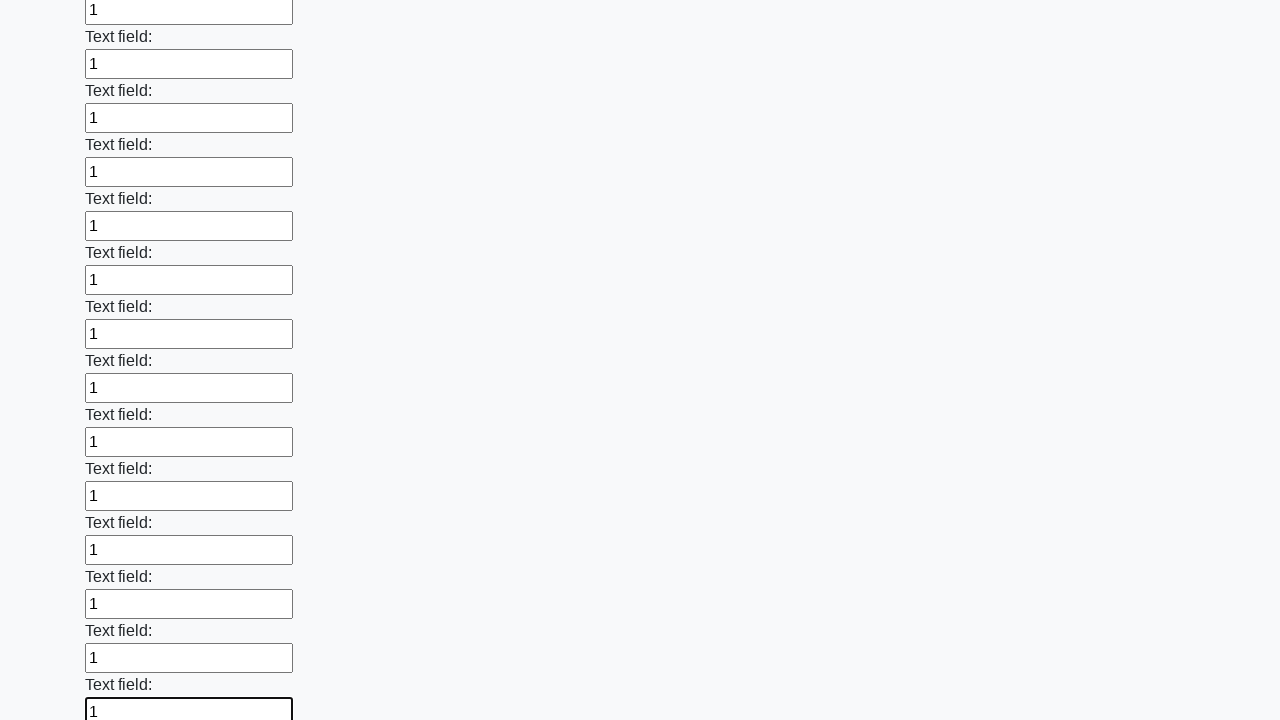

Filled an input field with value '1'
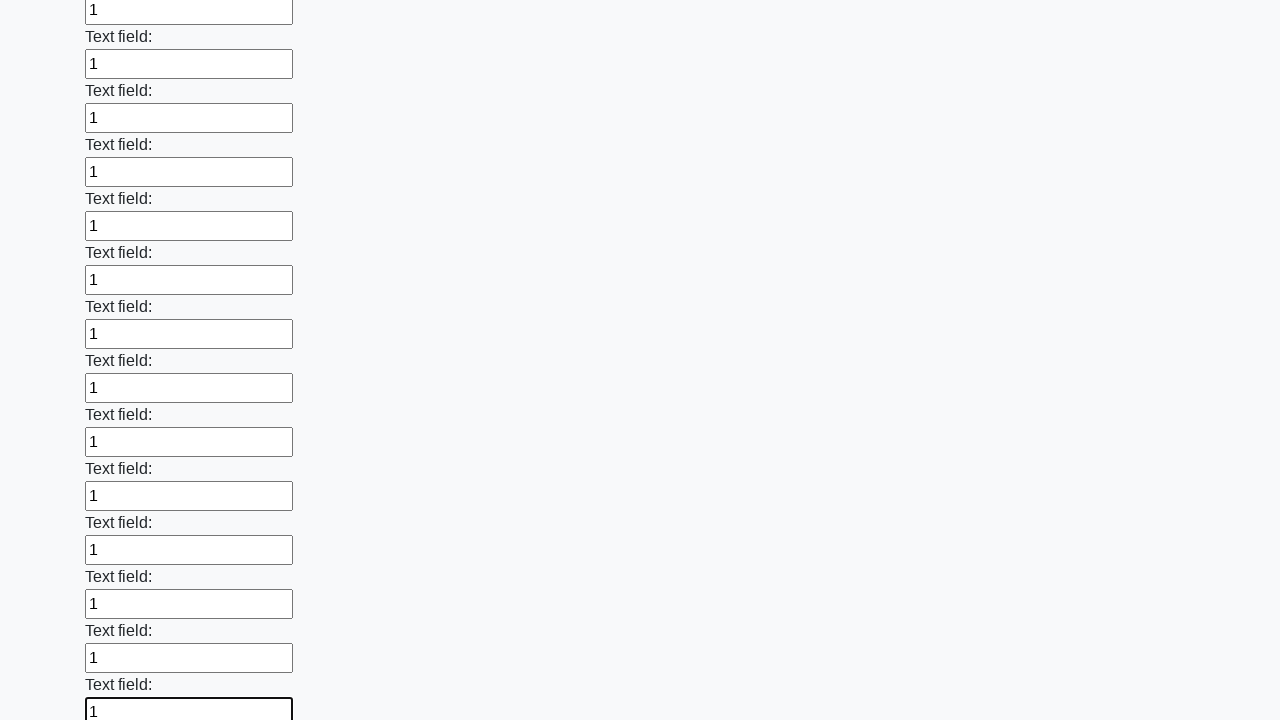

Filled an input field with value '1'
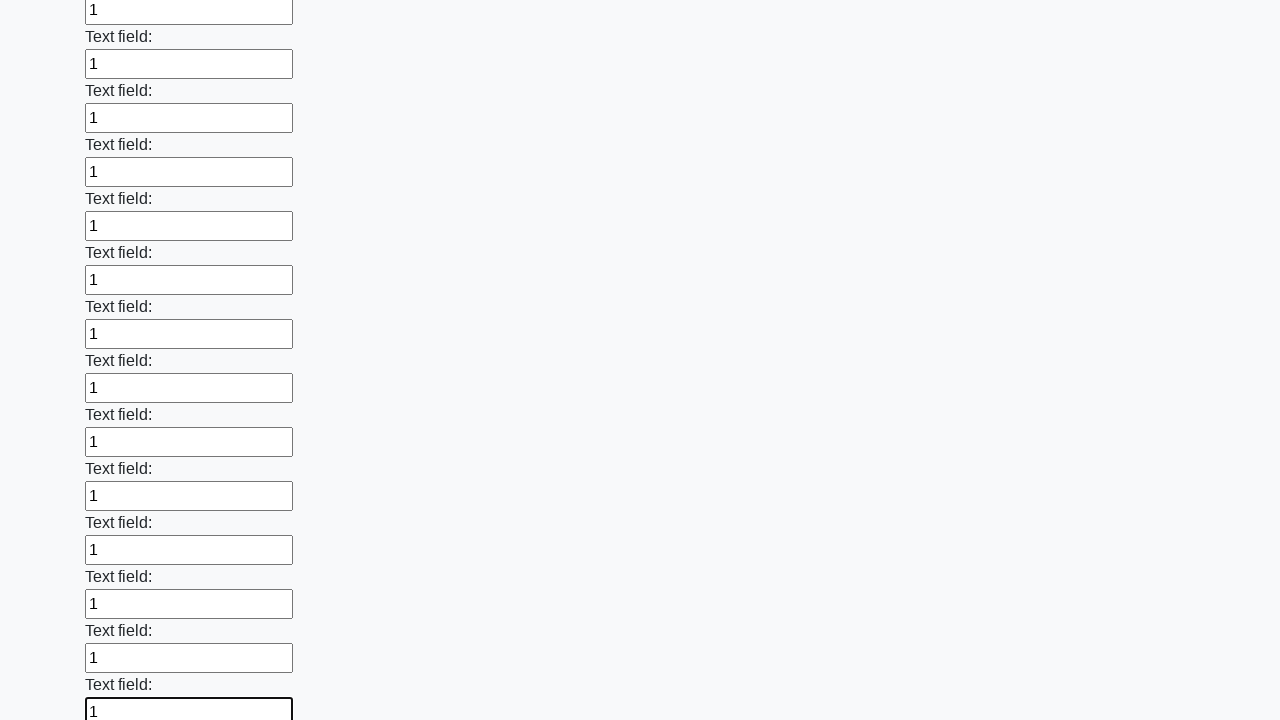

Filled an input field with value '1'
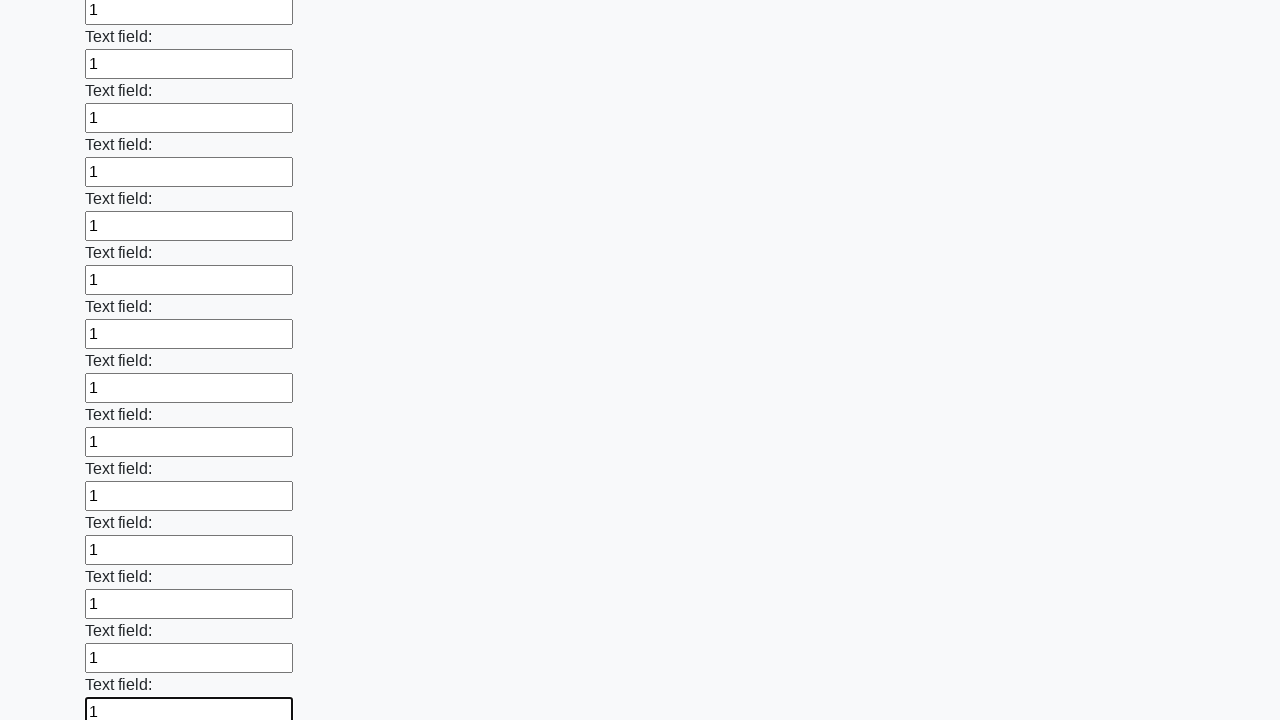

Filled an input field with value '1'
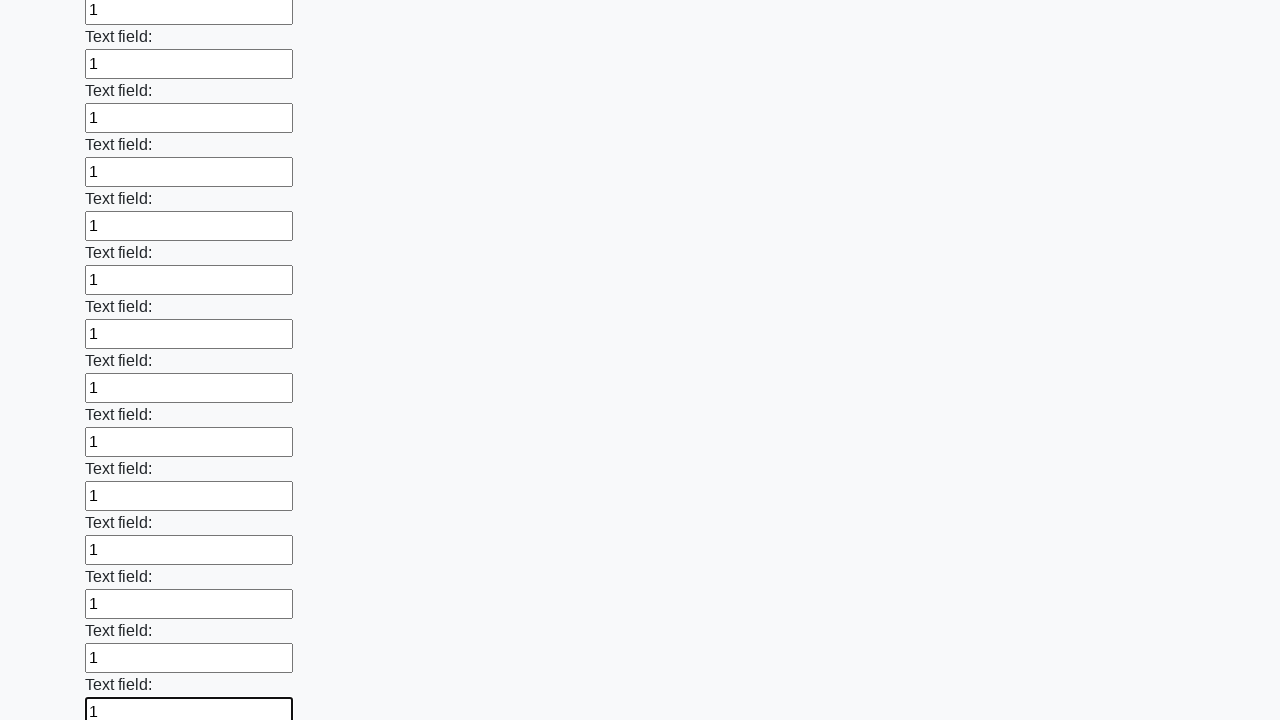

Filled an input field with value '1'
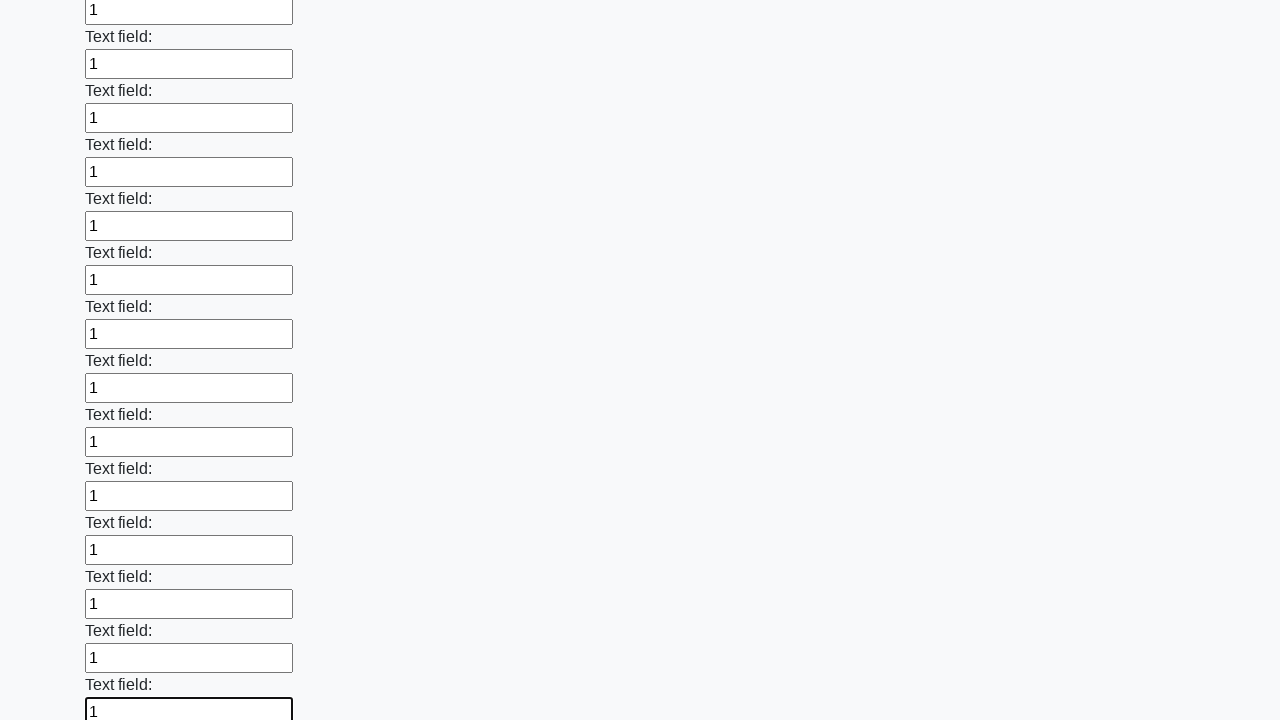

Filled an input field with value '1'
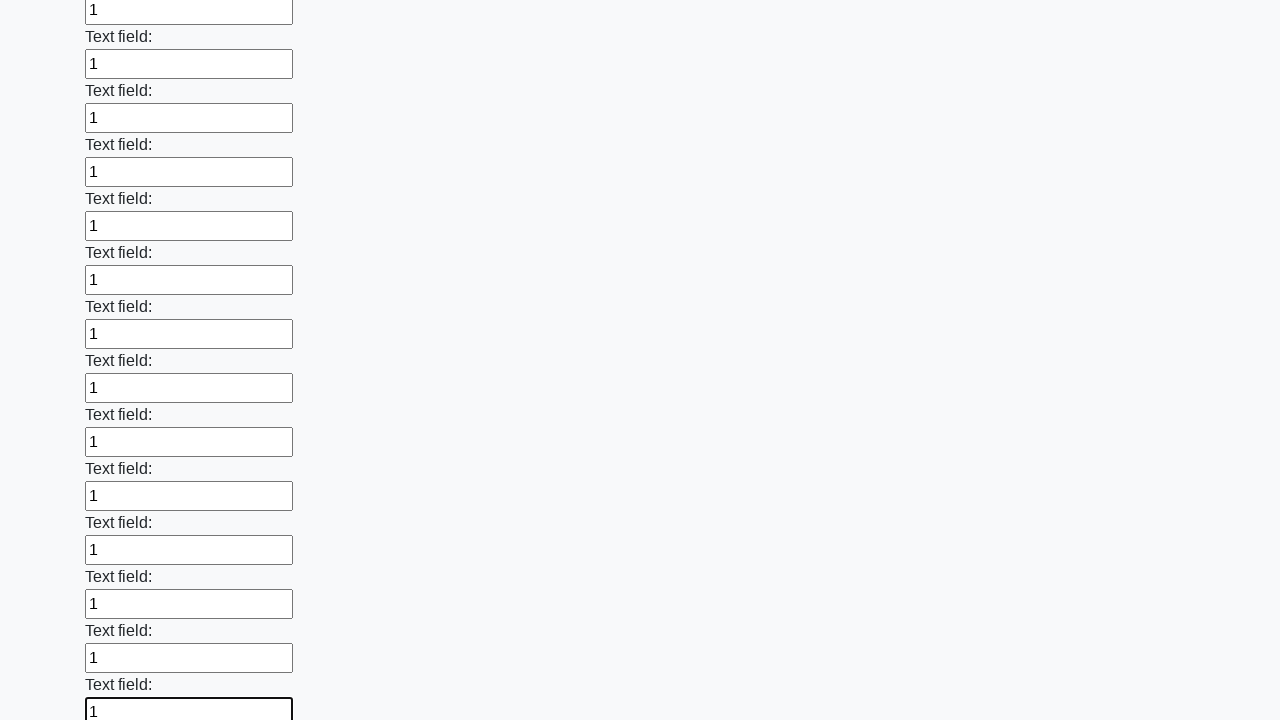

Filled an input field with value '1'
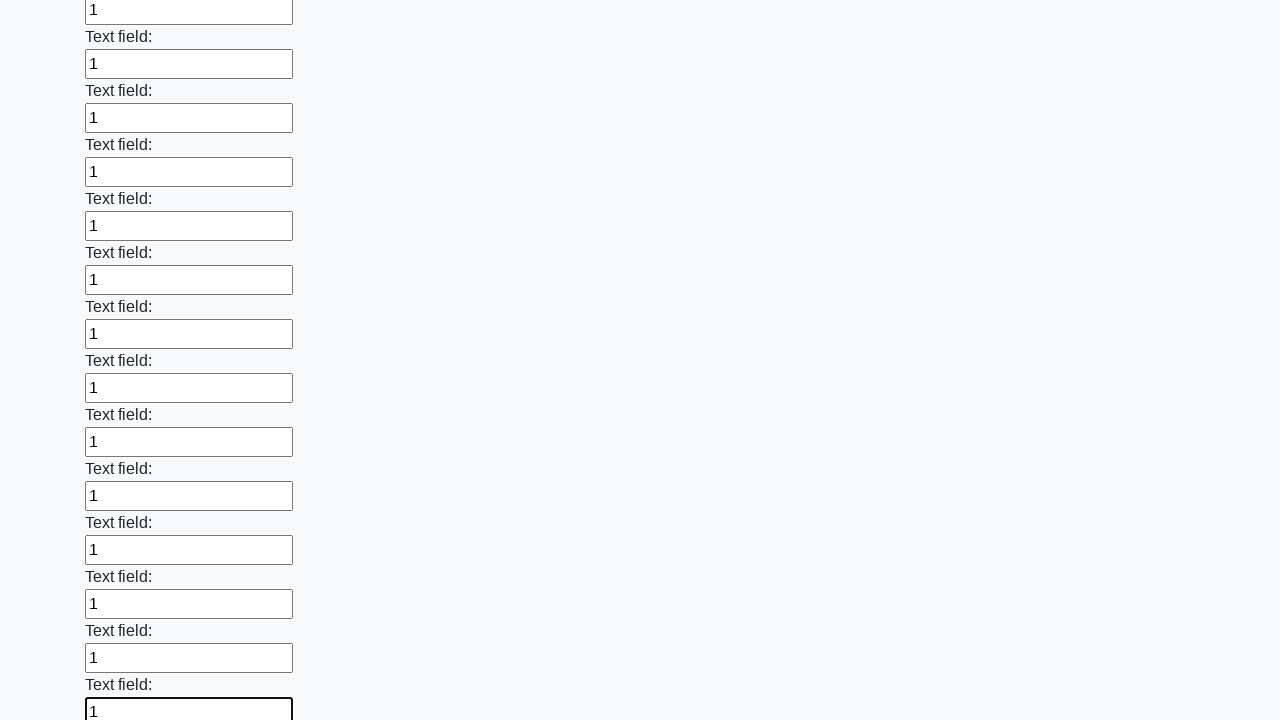

Filled an input field with value '1'
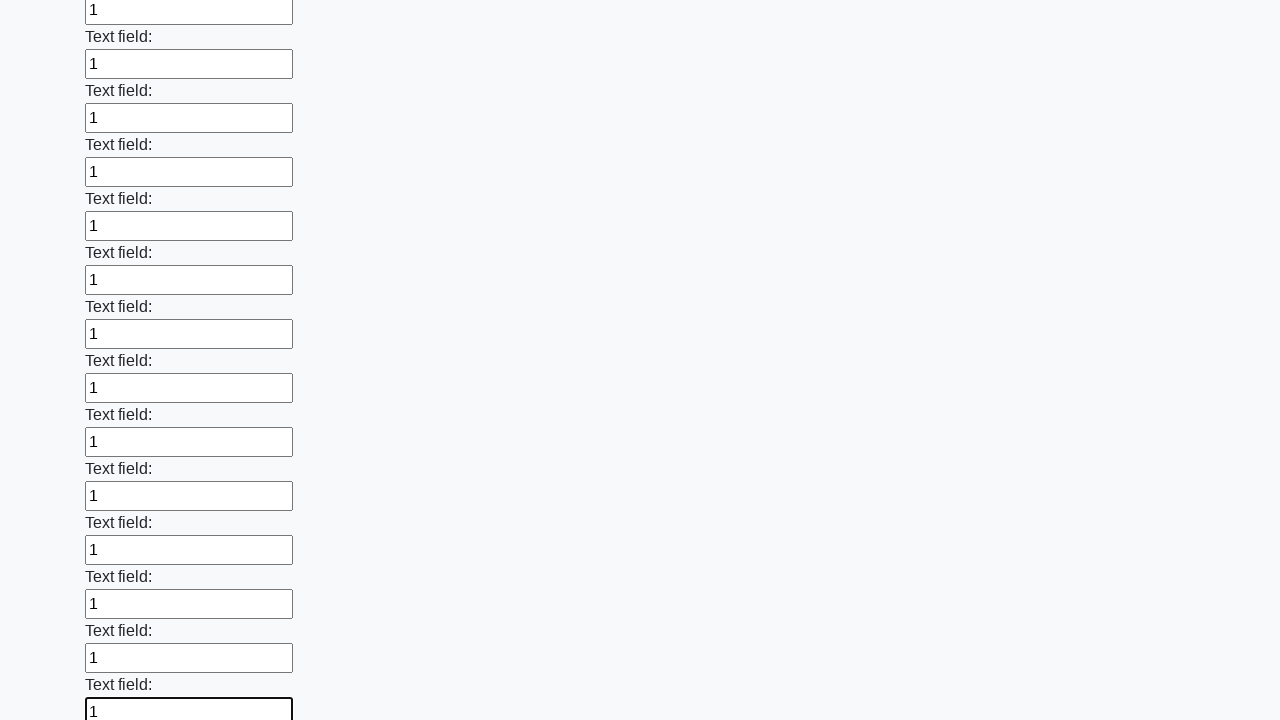

Filled an input field with value '1'
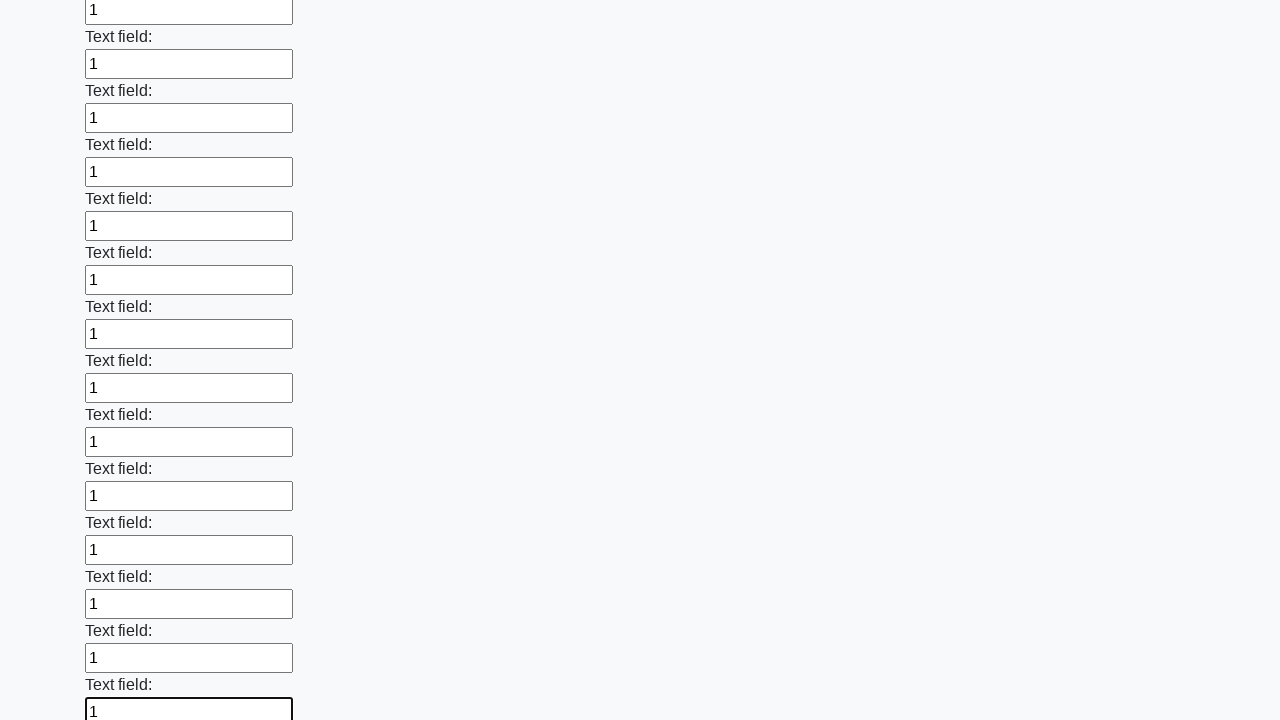

Filled an input field with value '1'
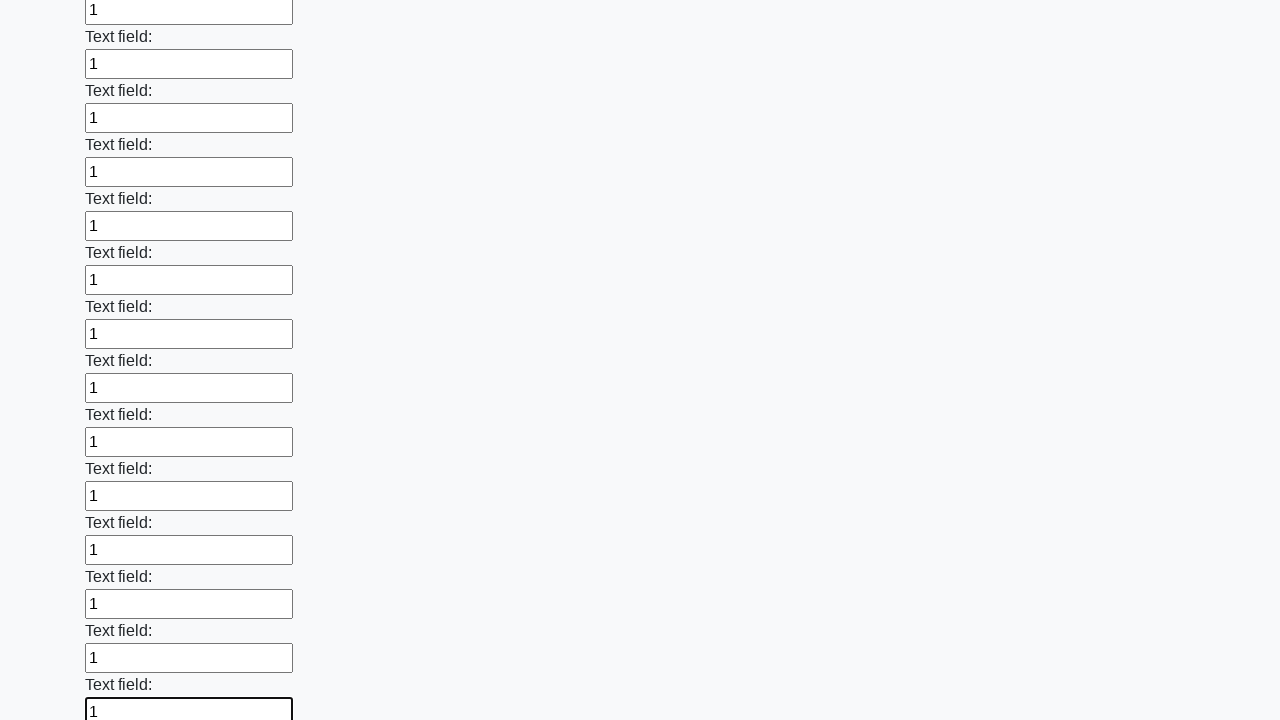

Filled an input field with value '1'
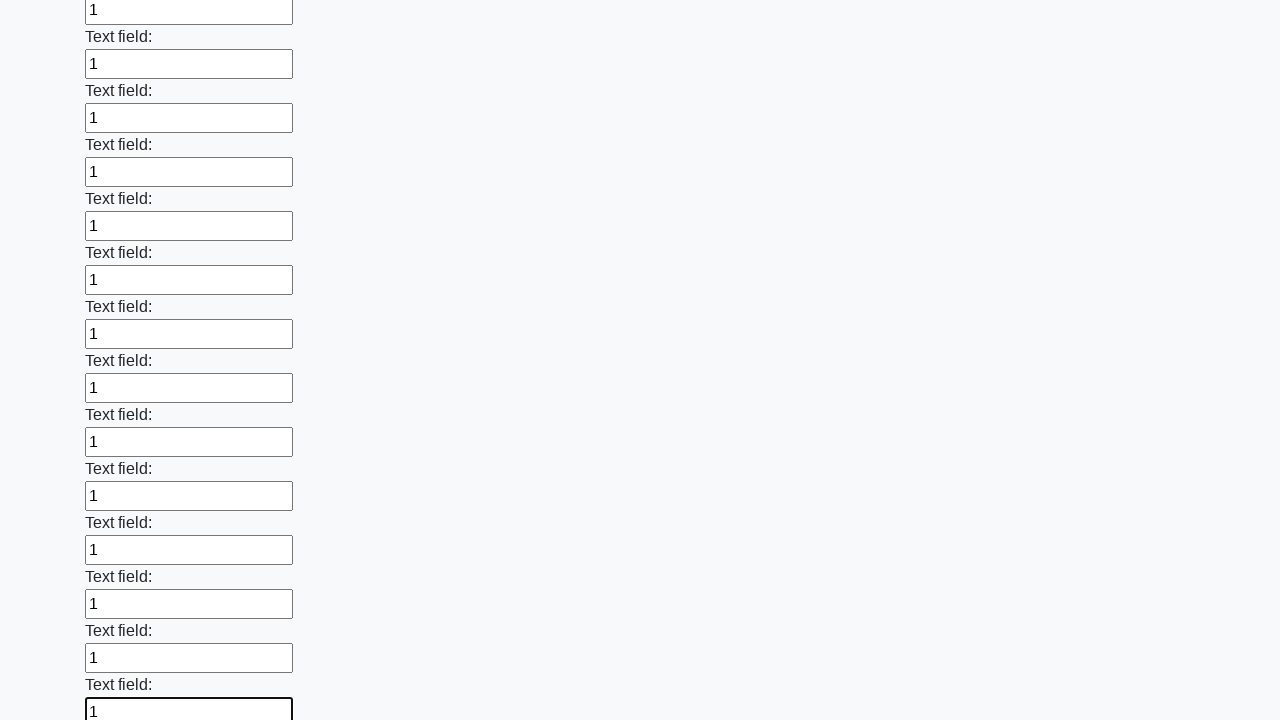

Filled an input field with value '1'
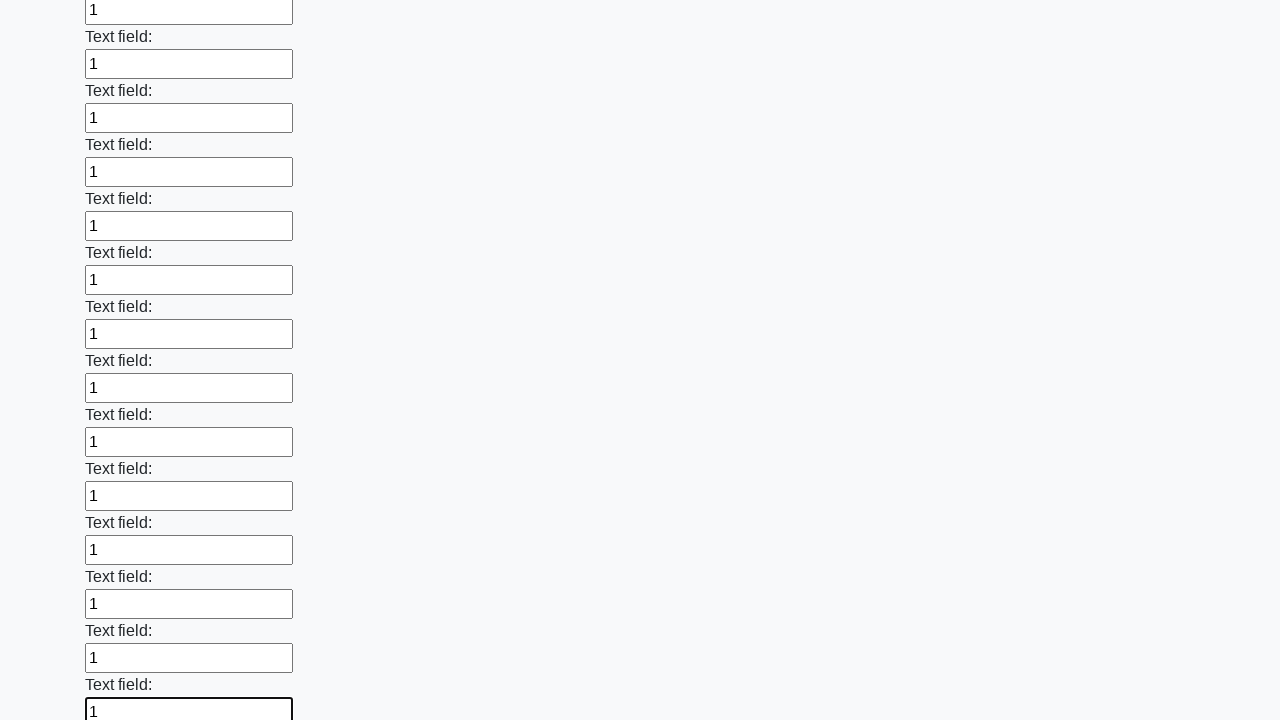

Filled an input field with value '1'
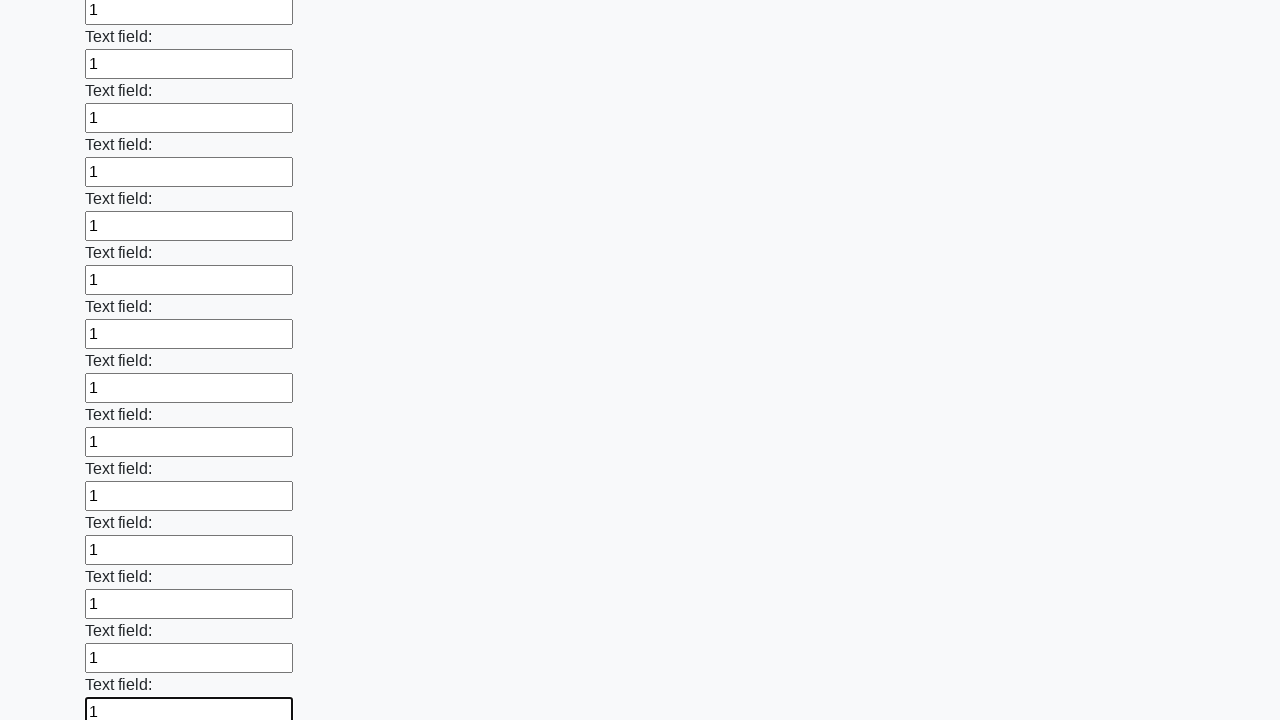

Filled an input field with value '1'
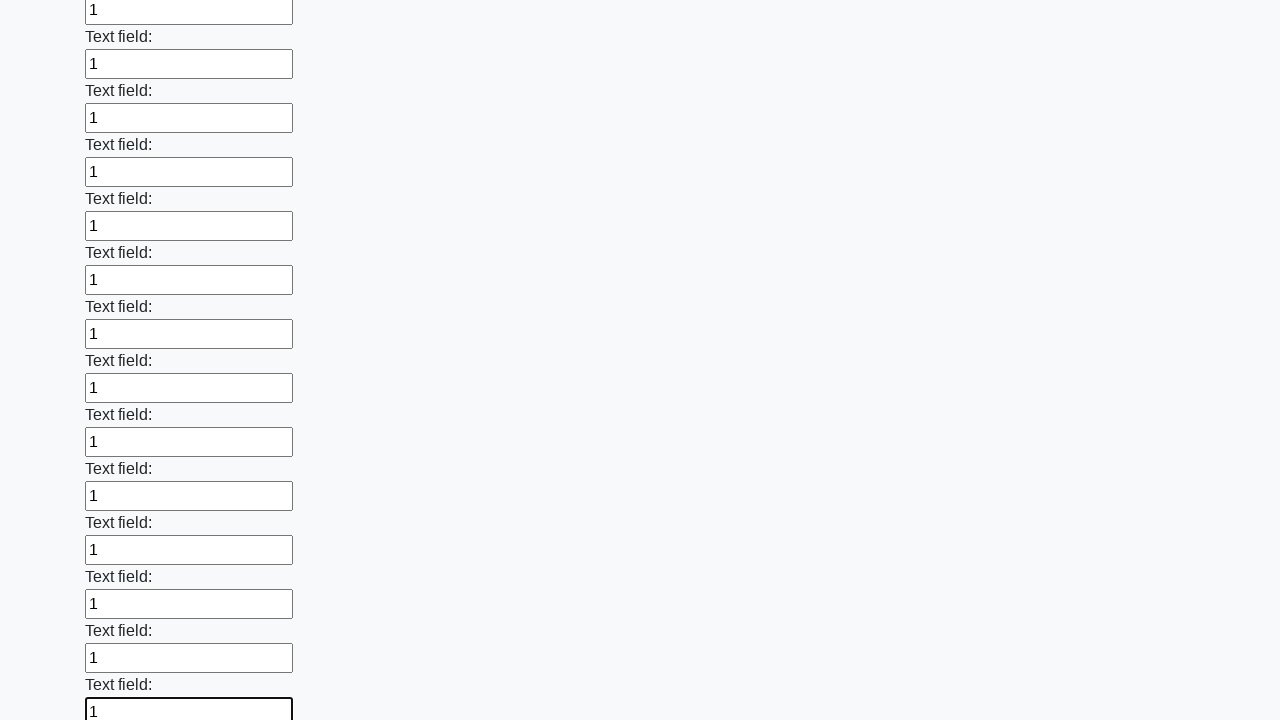

Filled an input field with value '1'
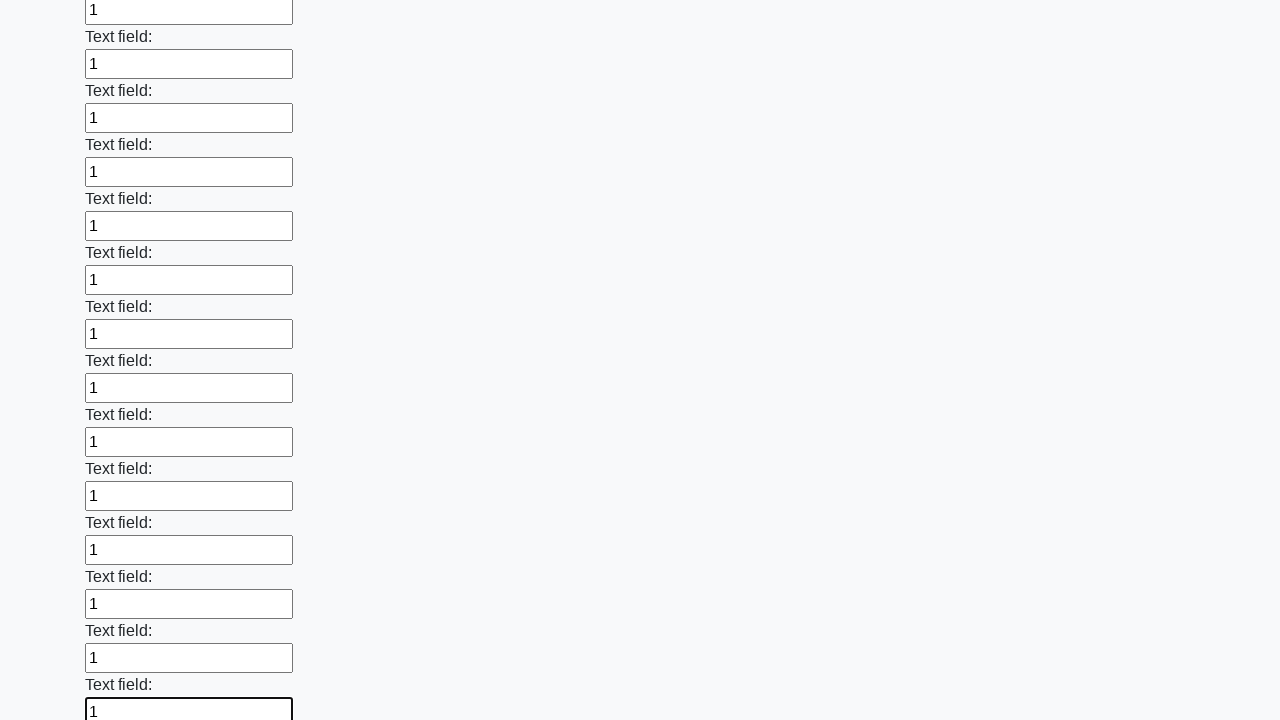

Filled an input field with value '1'
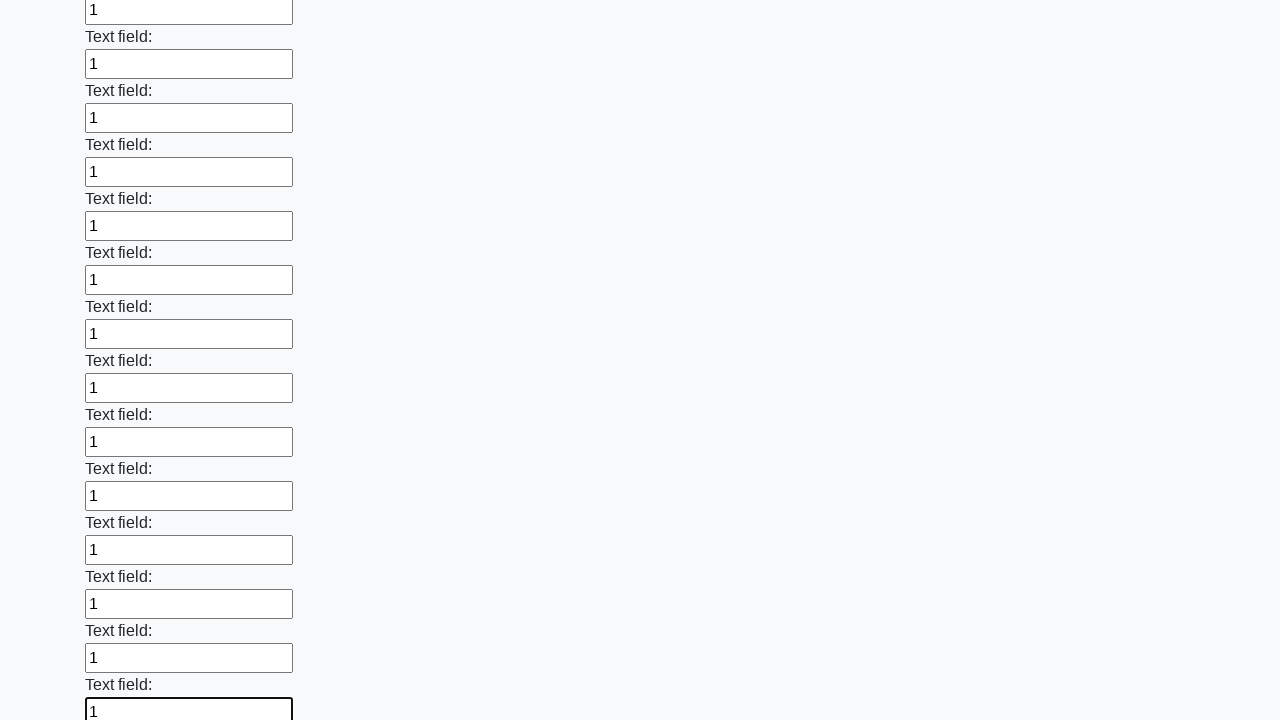

Filled an input field with value '1'
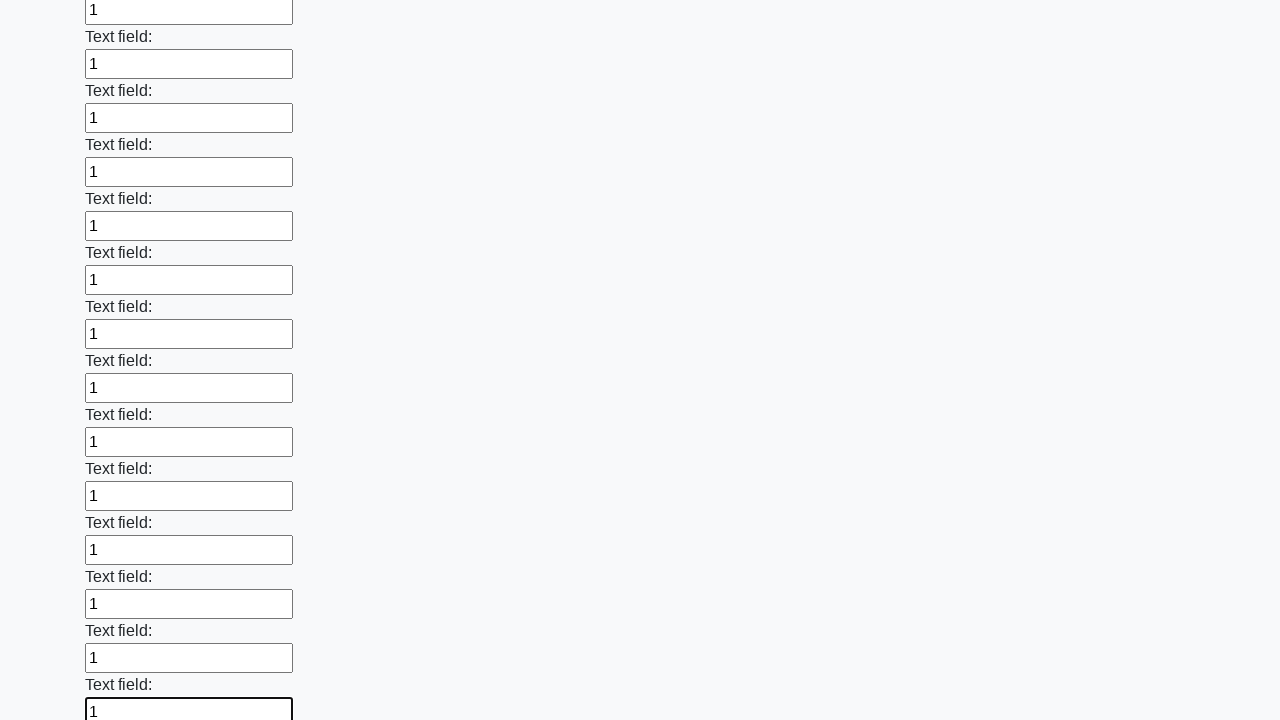

Filled an input field with value '1'
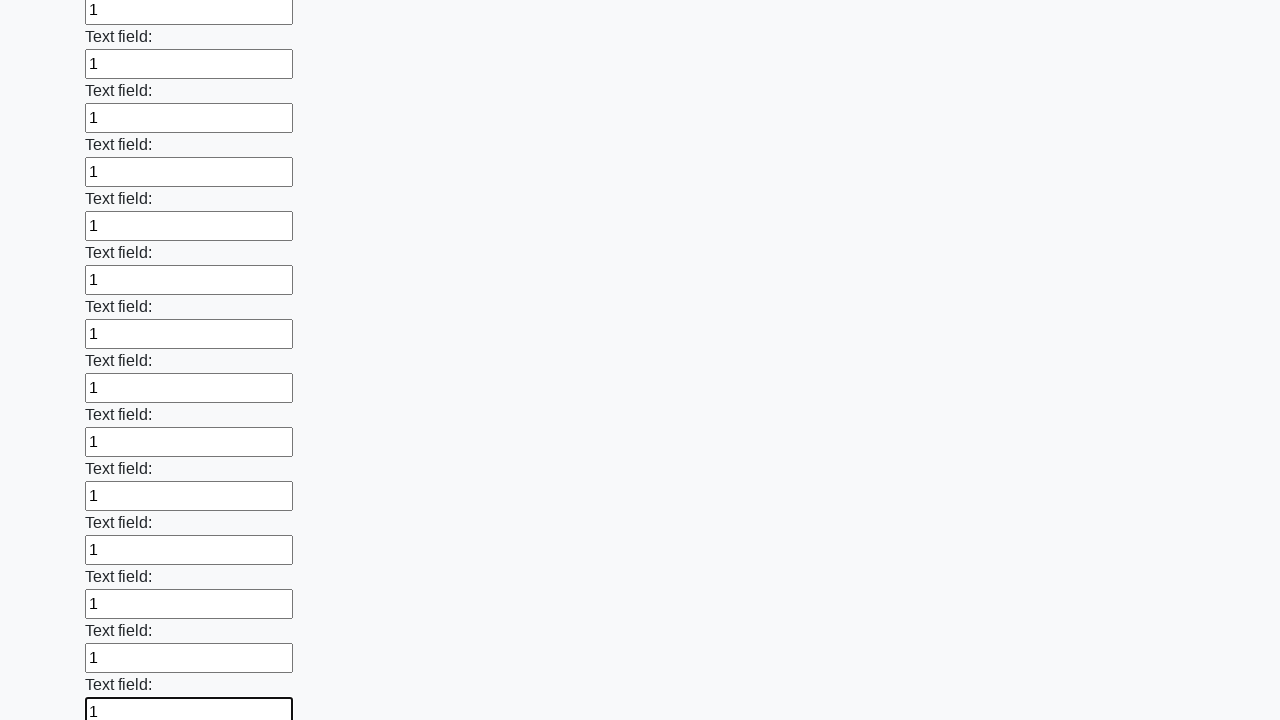

Filled an input field with value '1'
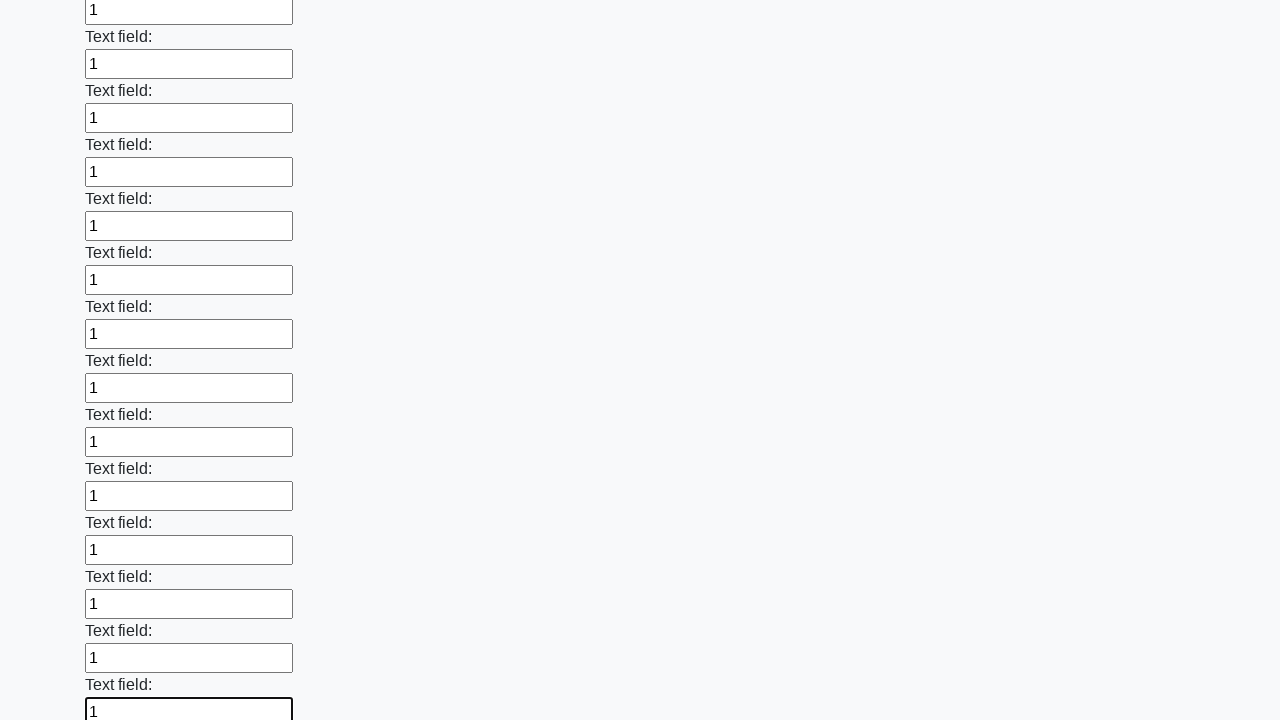

Filled an input field with value '1'
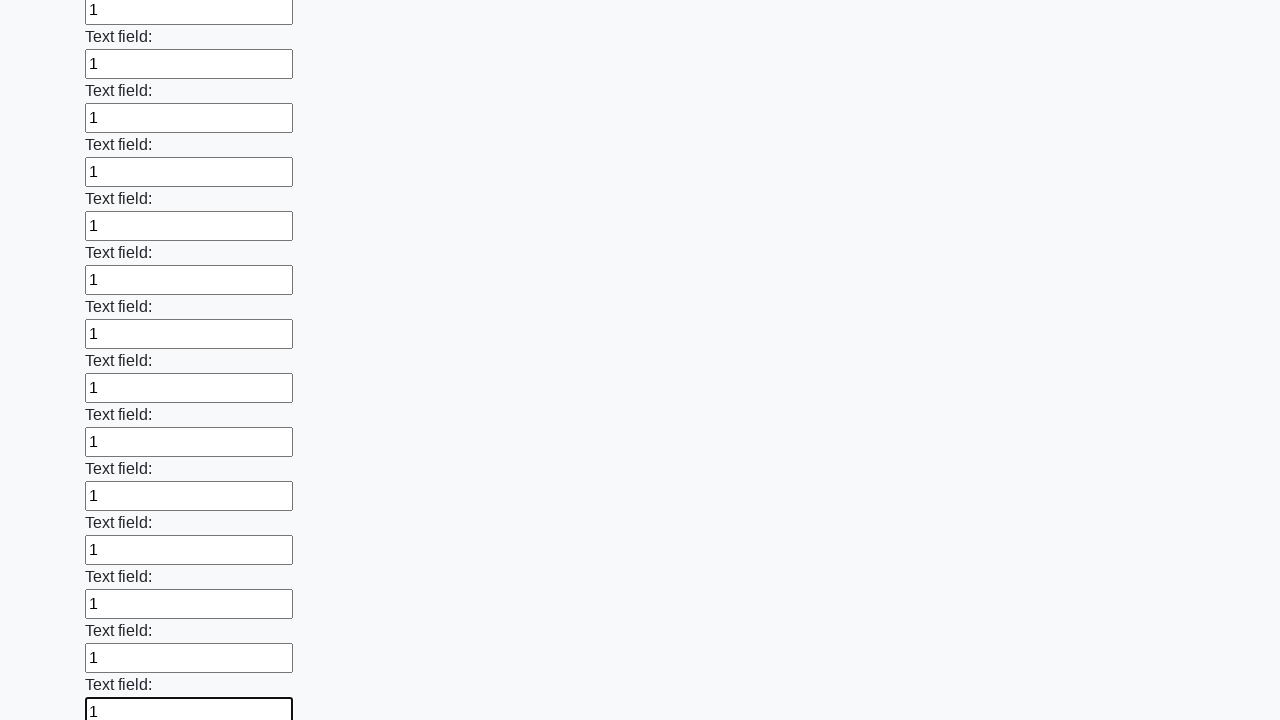

Filled an input field with value '1'
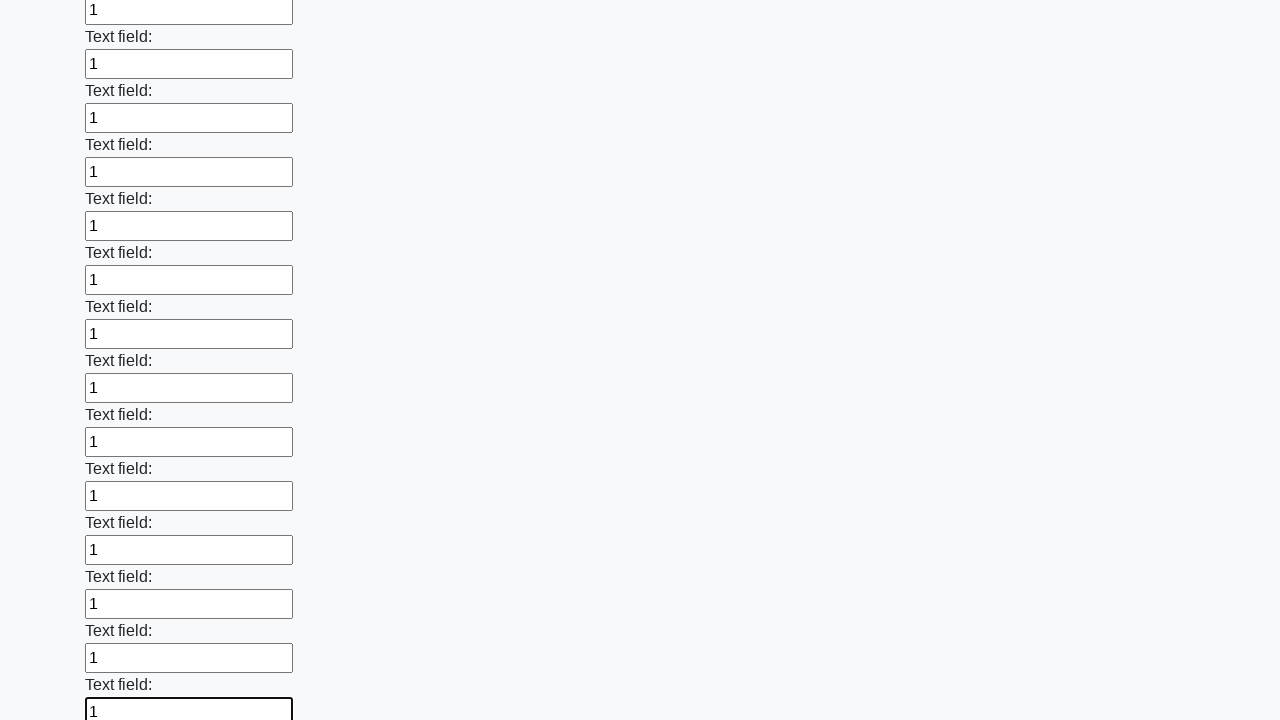

Filled an input field with value '1'
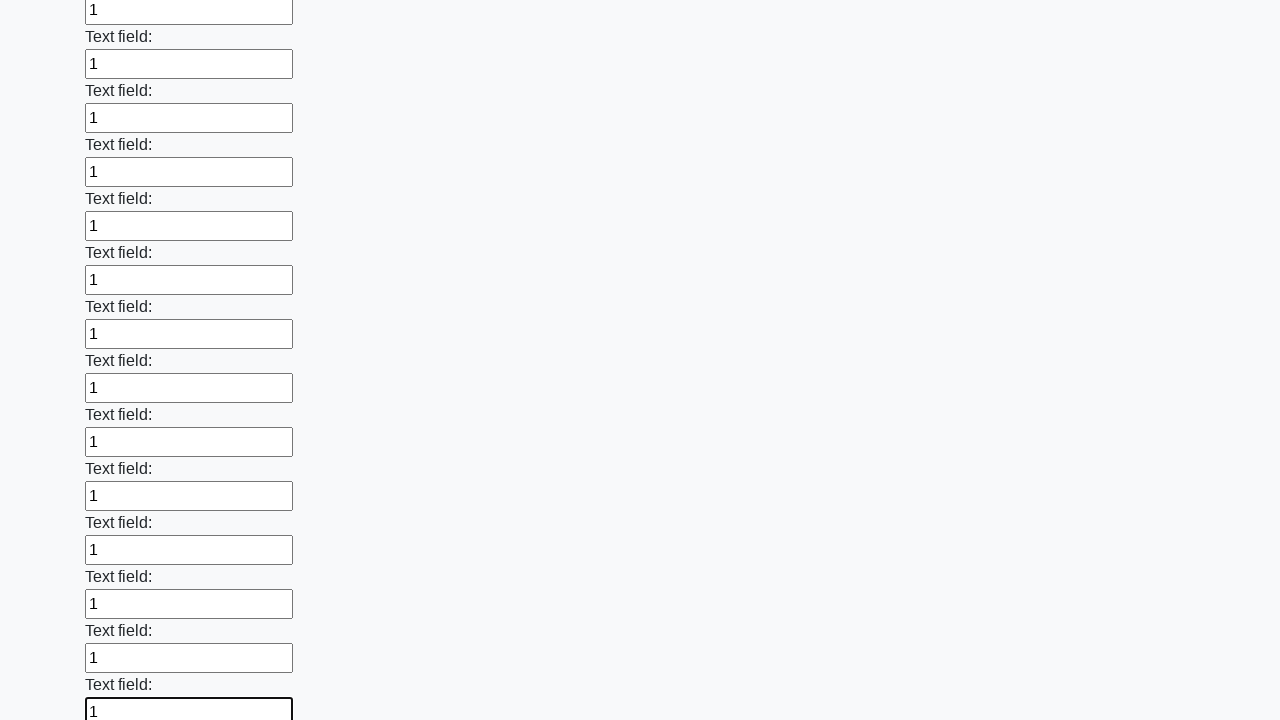

Filled an input field with value '1'
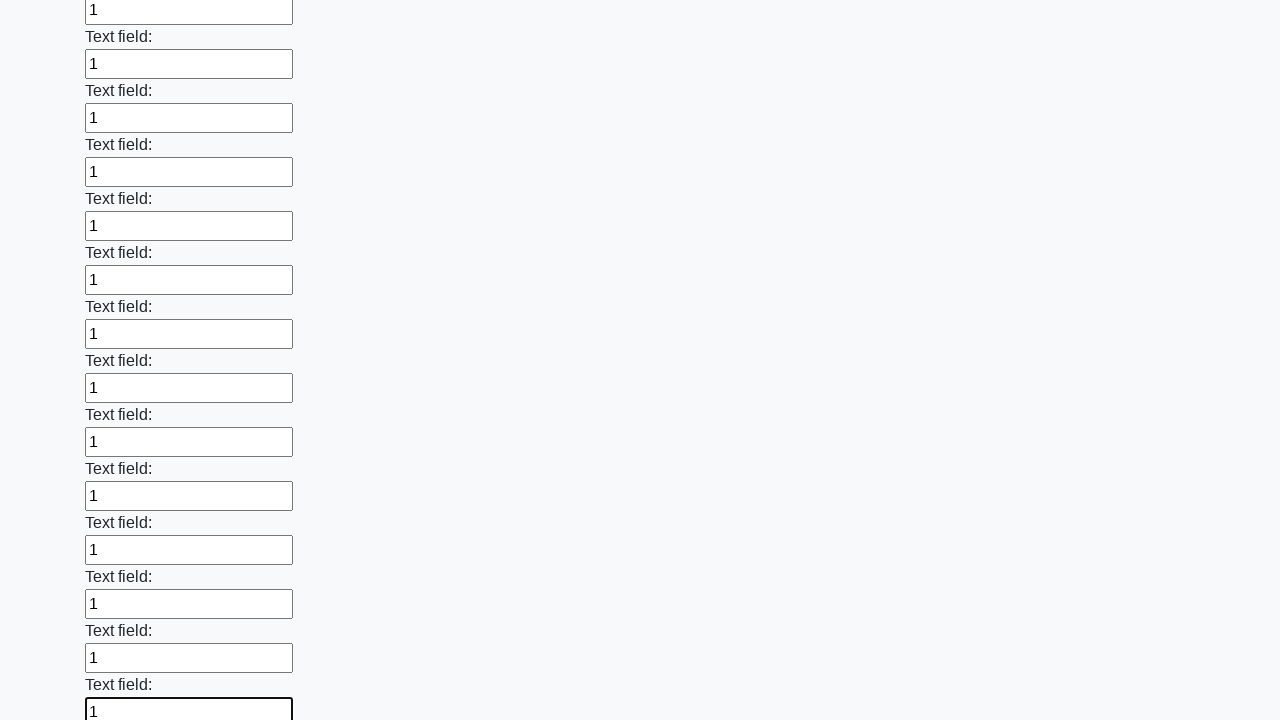

Filled an input field with value '1'
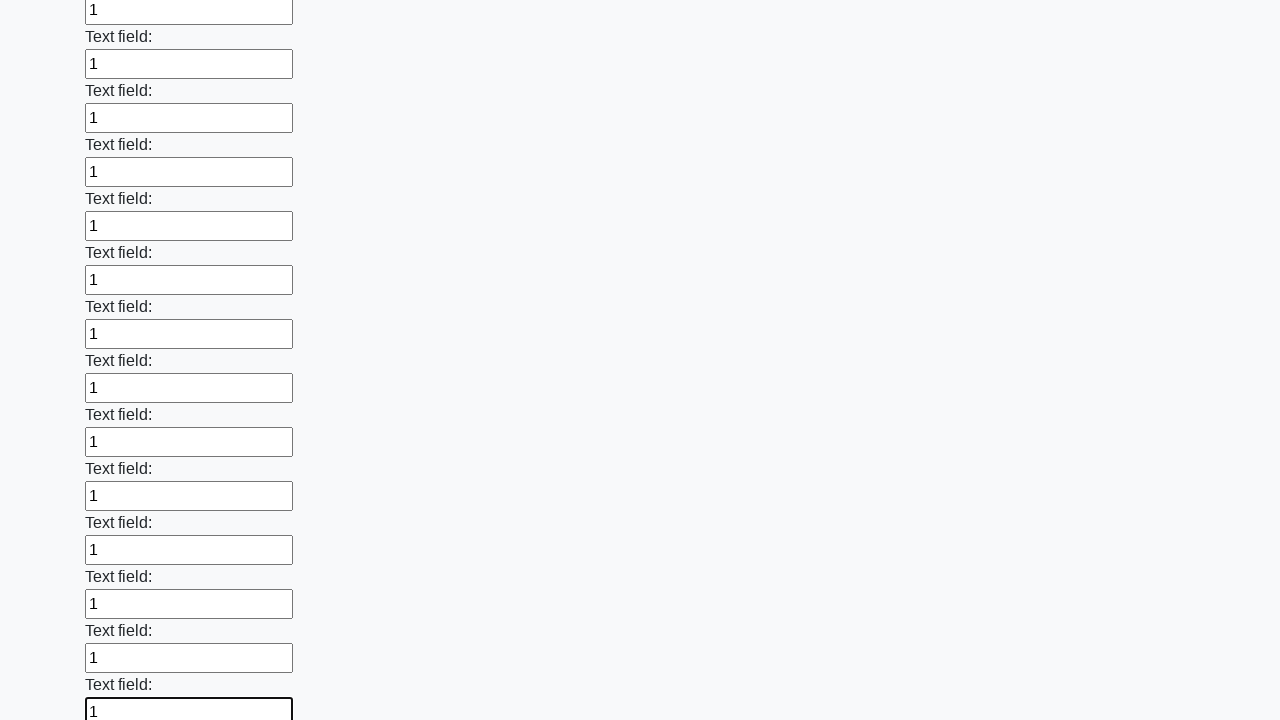

Filled an input field with value '1'
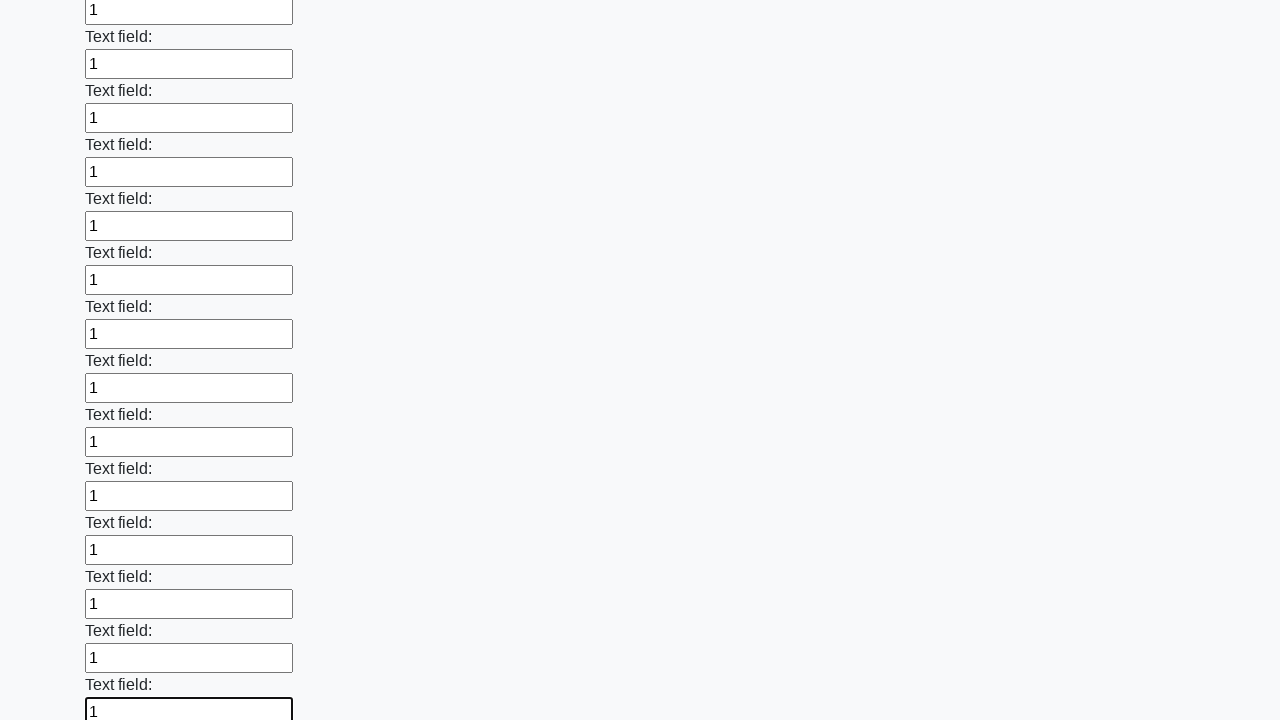

Filled an input field with value '1'
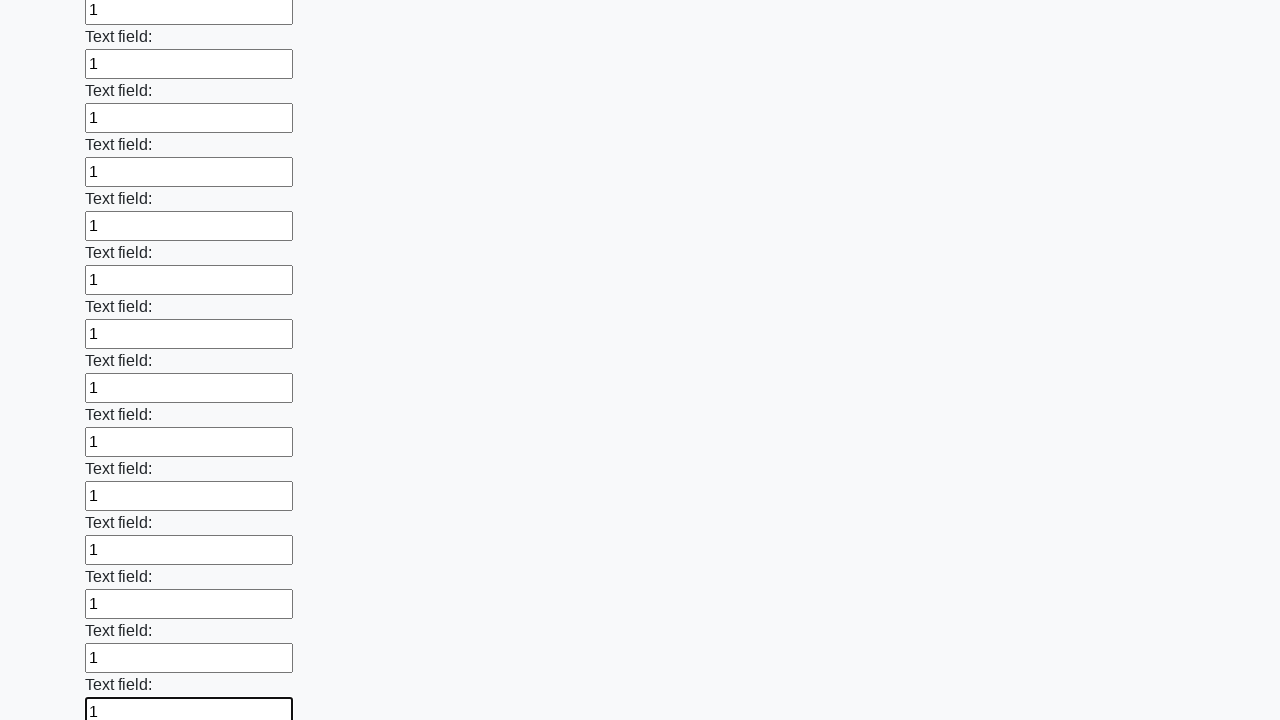

Filled an input field with value '1'
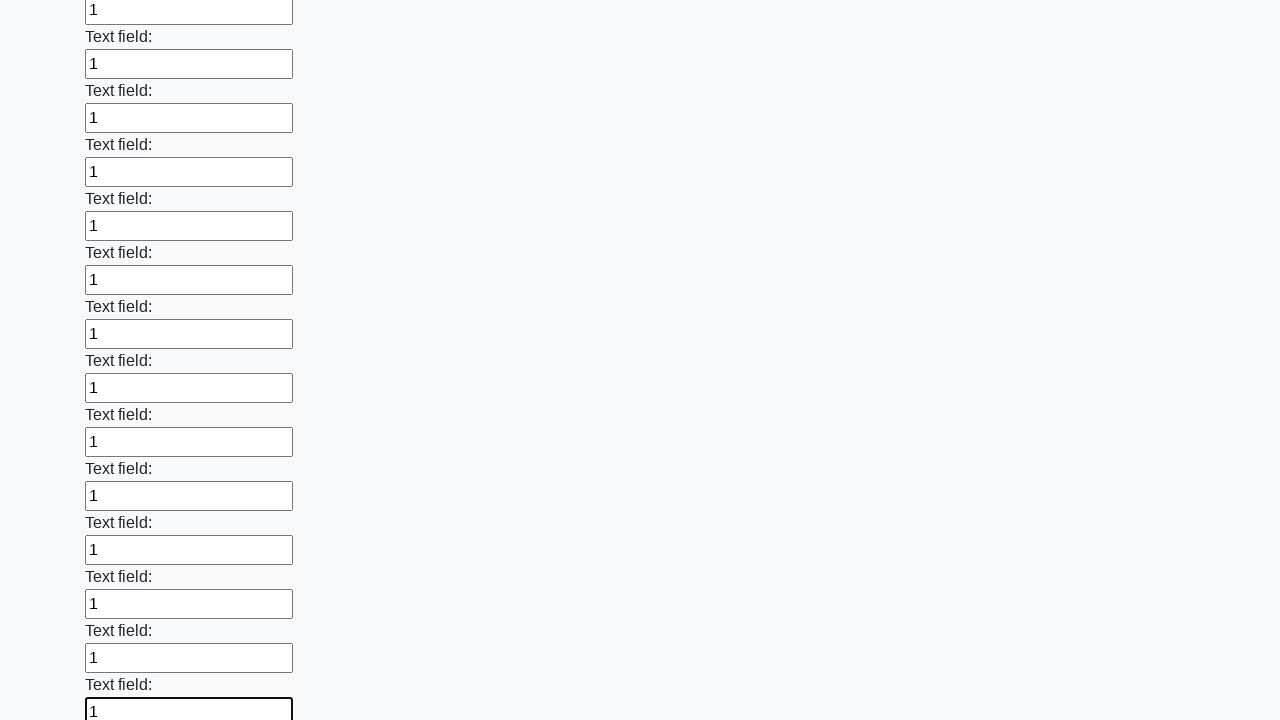

Filled an input field with value '1'
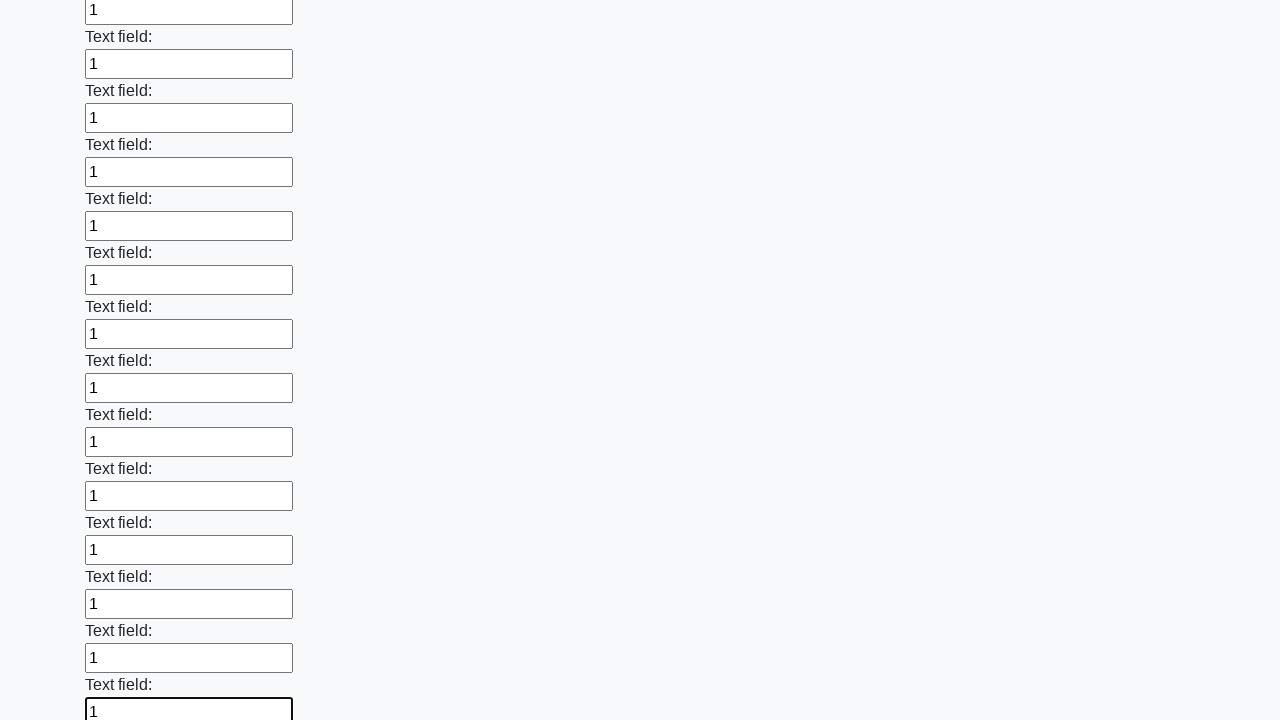

Filled an input field with value '1'
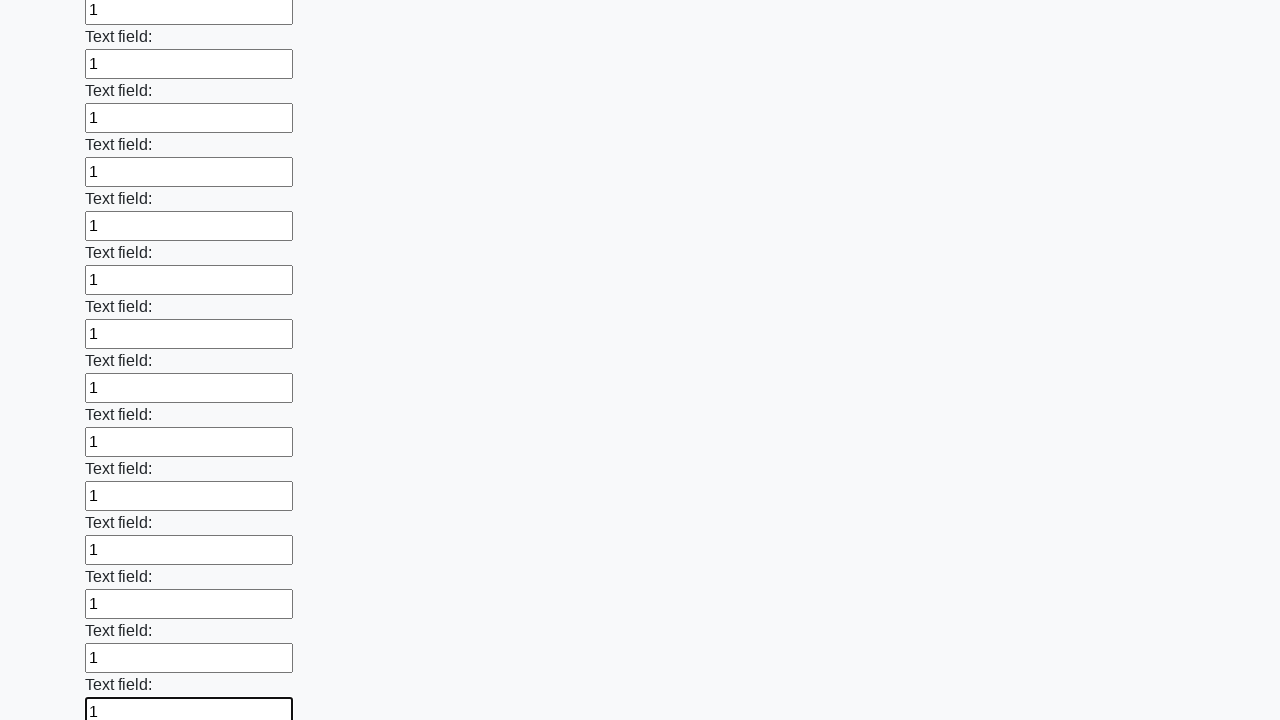

Filled an input field with value '1'
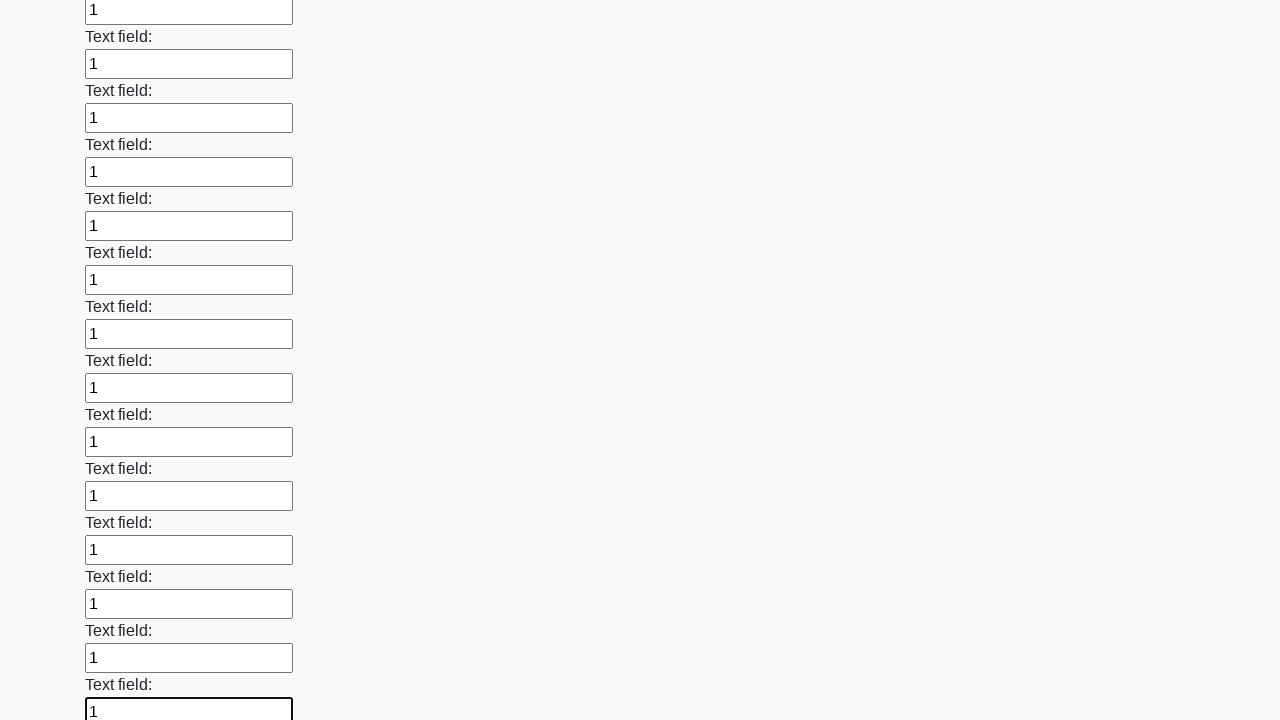

Filled an input field with value '1'
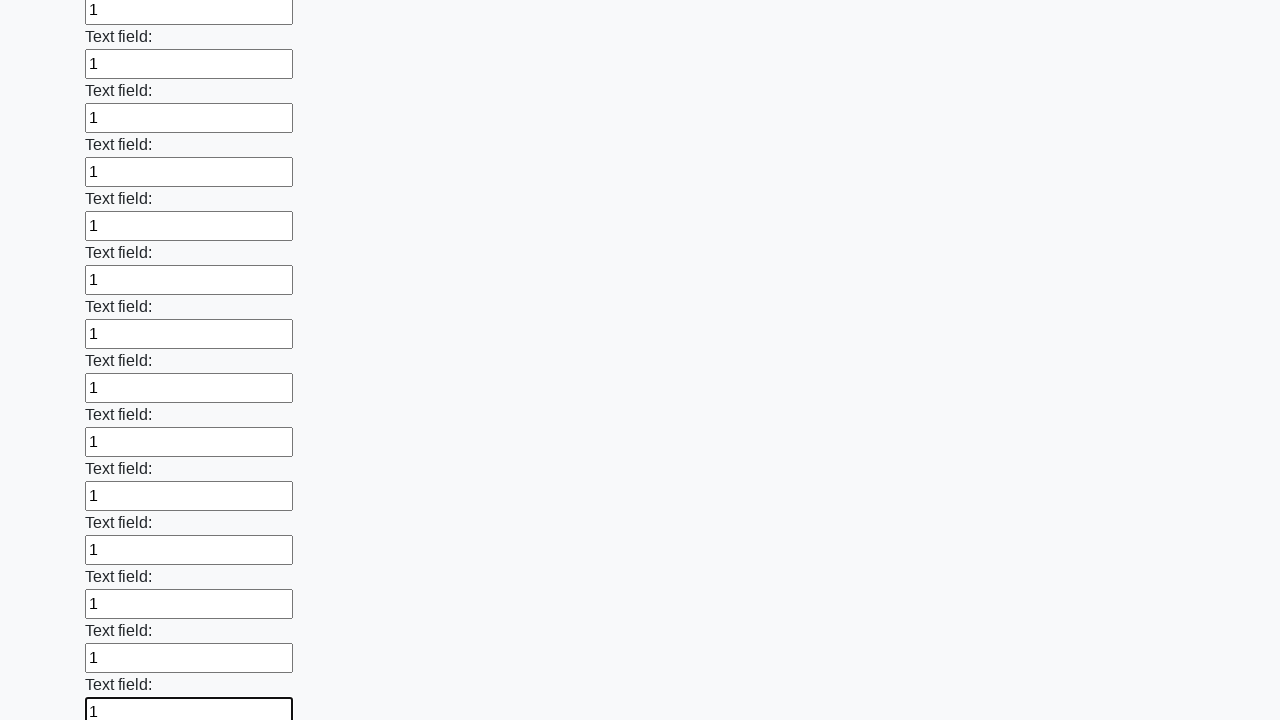

Filled an input field with value '1'
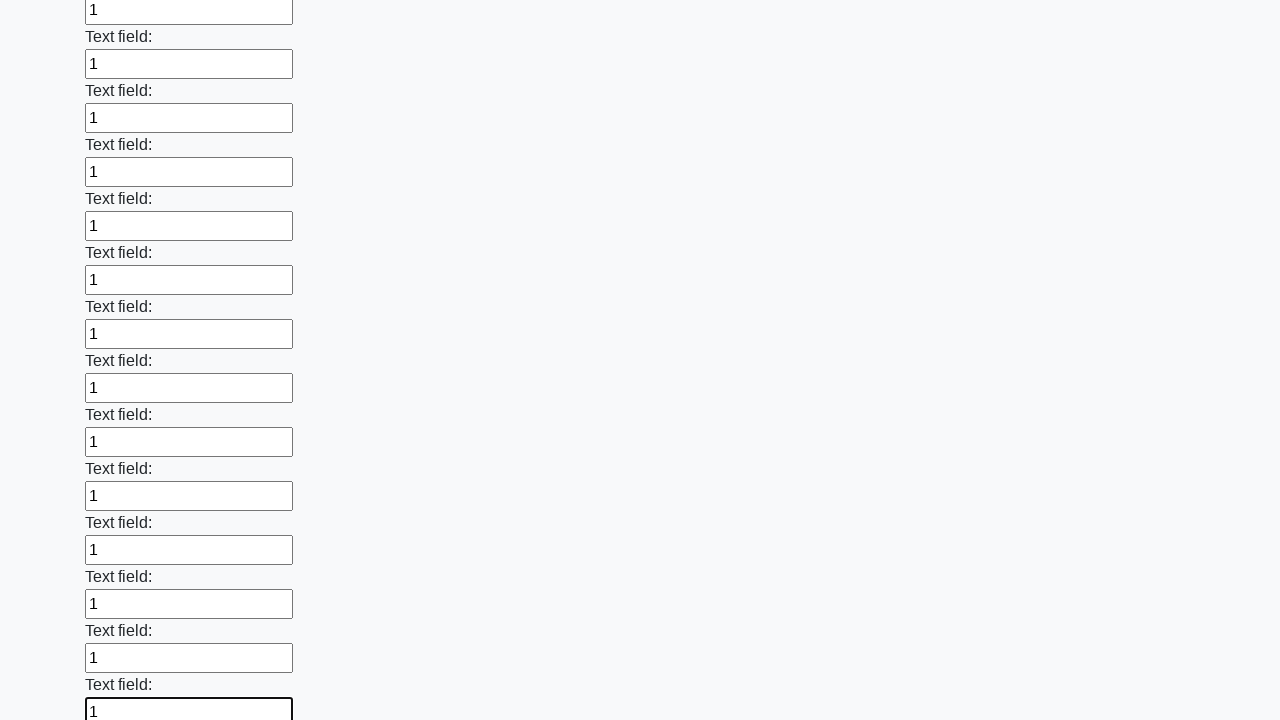

Filled an input field with value '1'
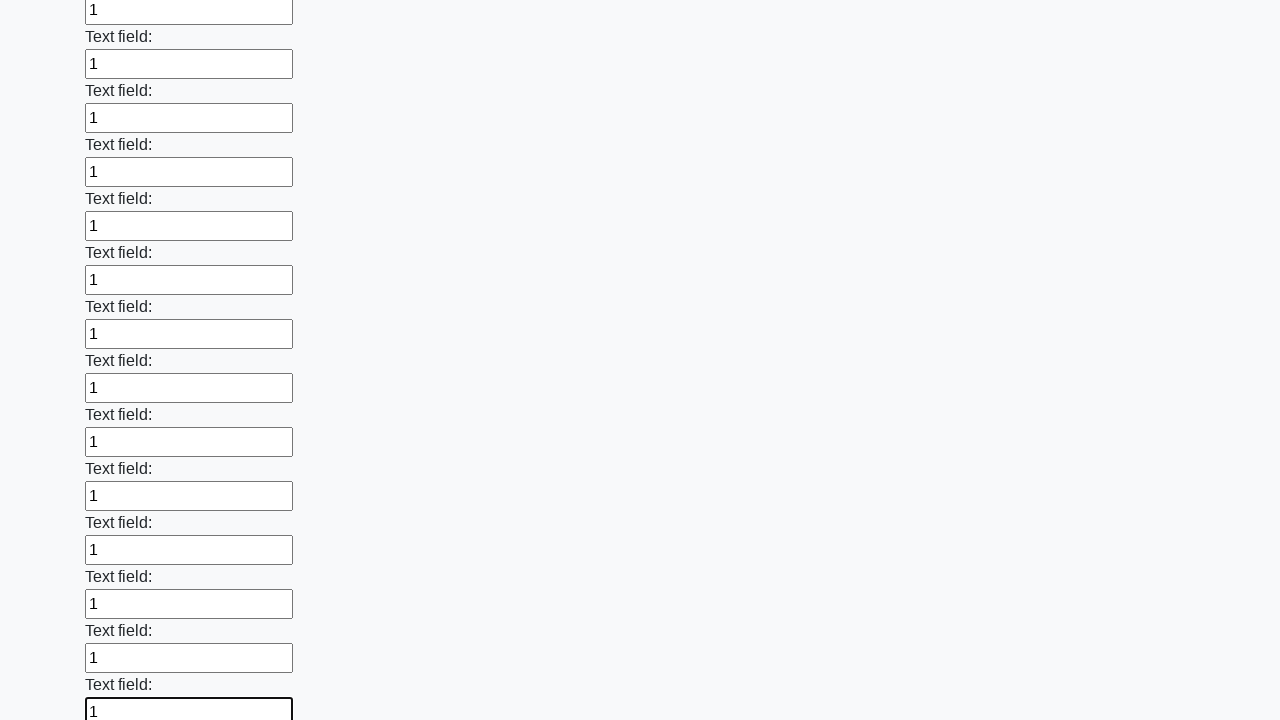

Filled an input field with value '1'
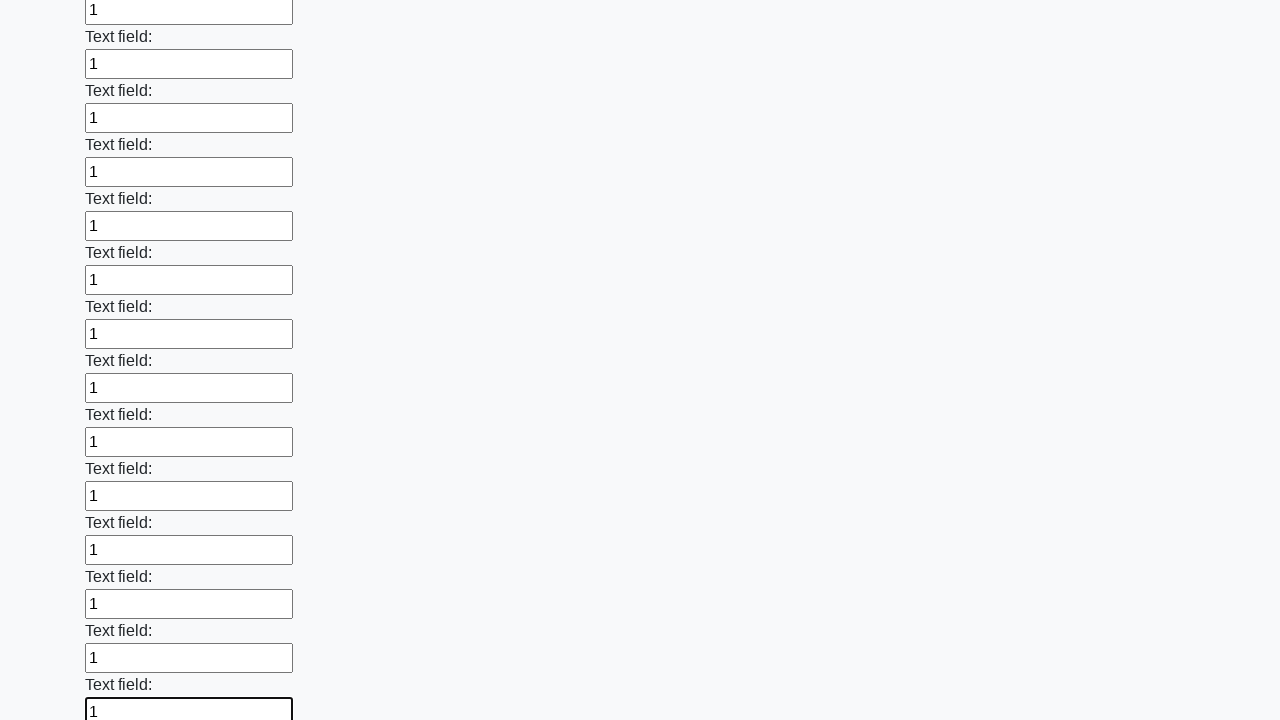

Filled an input field with value '1'
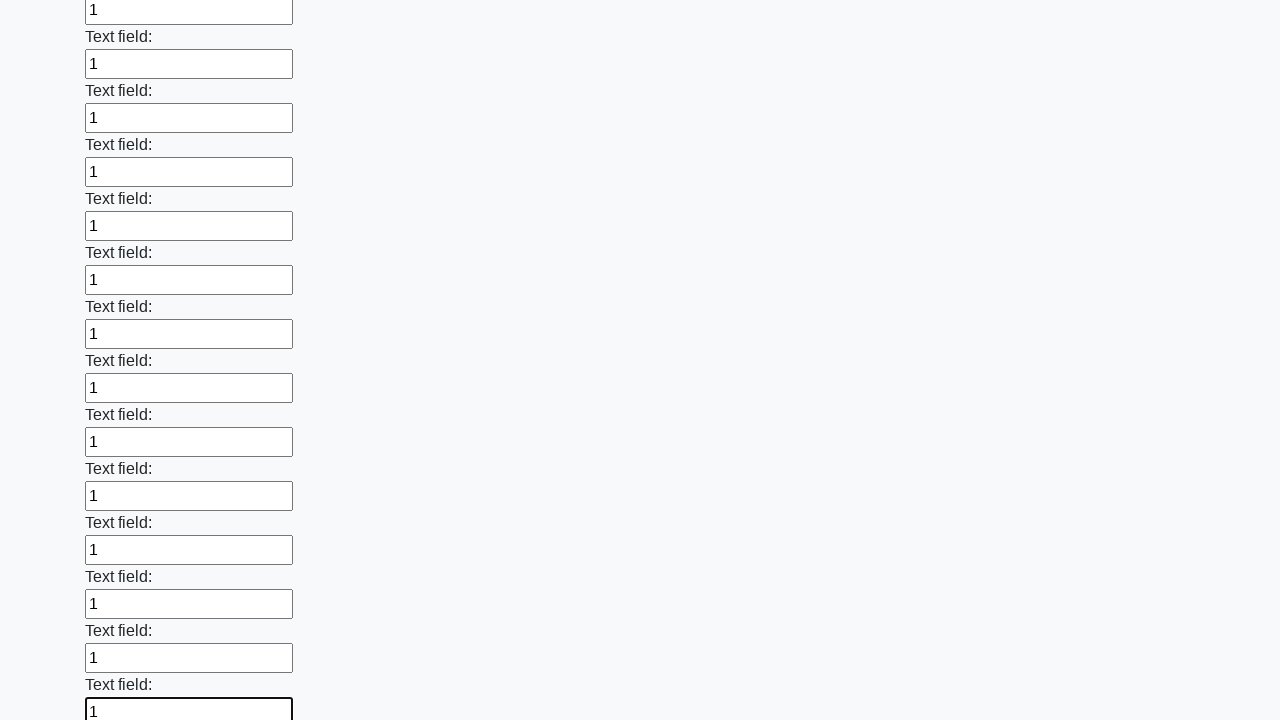

Filled an input field with value '1'
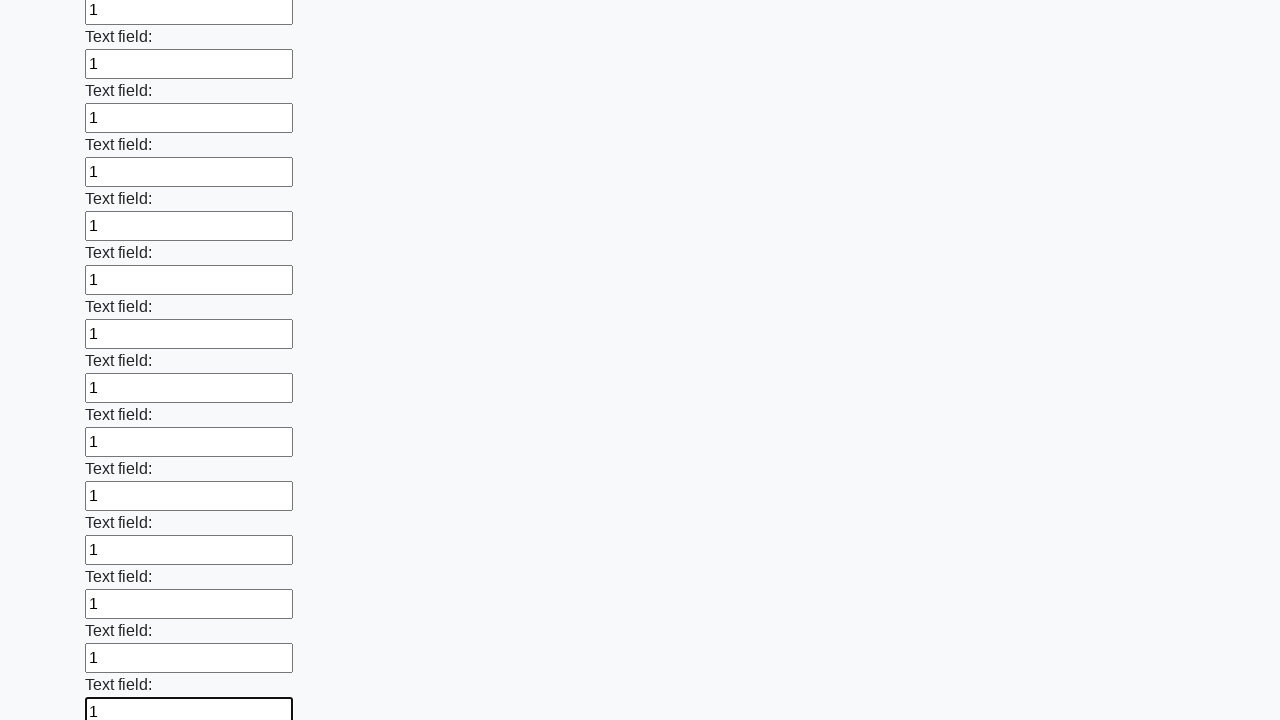

Filled an input field with value '1'
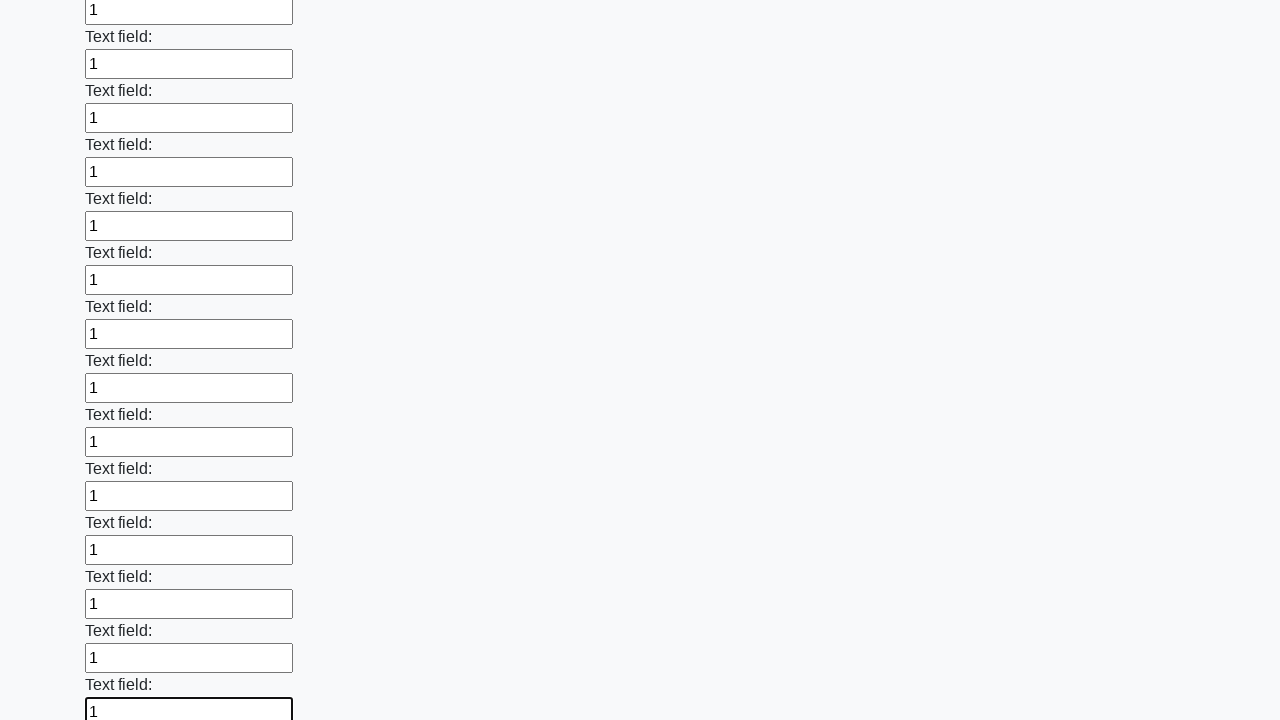

Filled an input field with value '1'
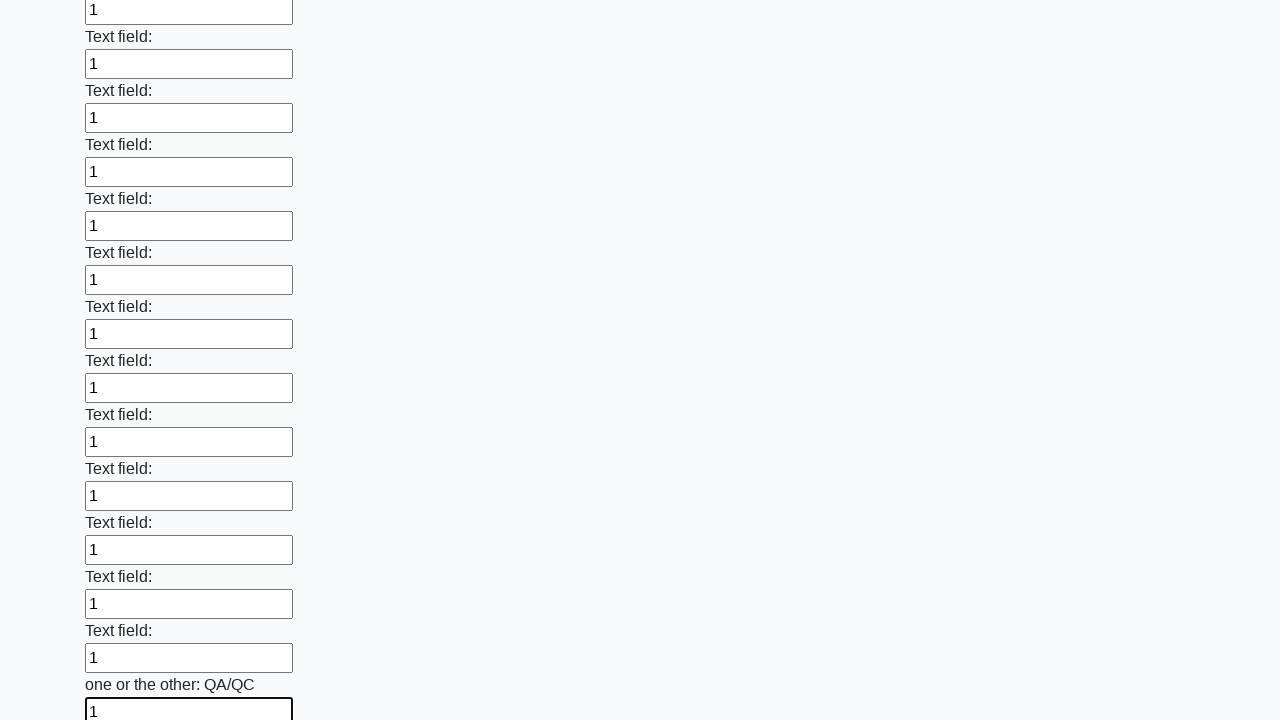

Filled an input field with value '1'
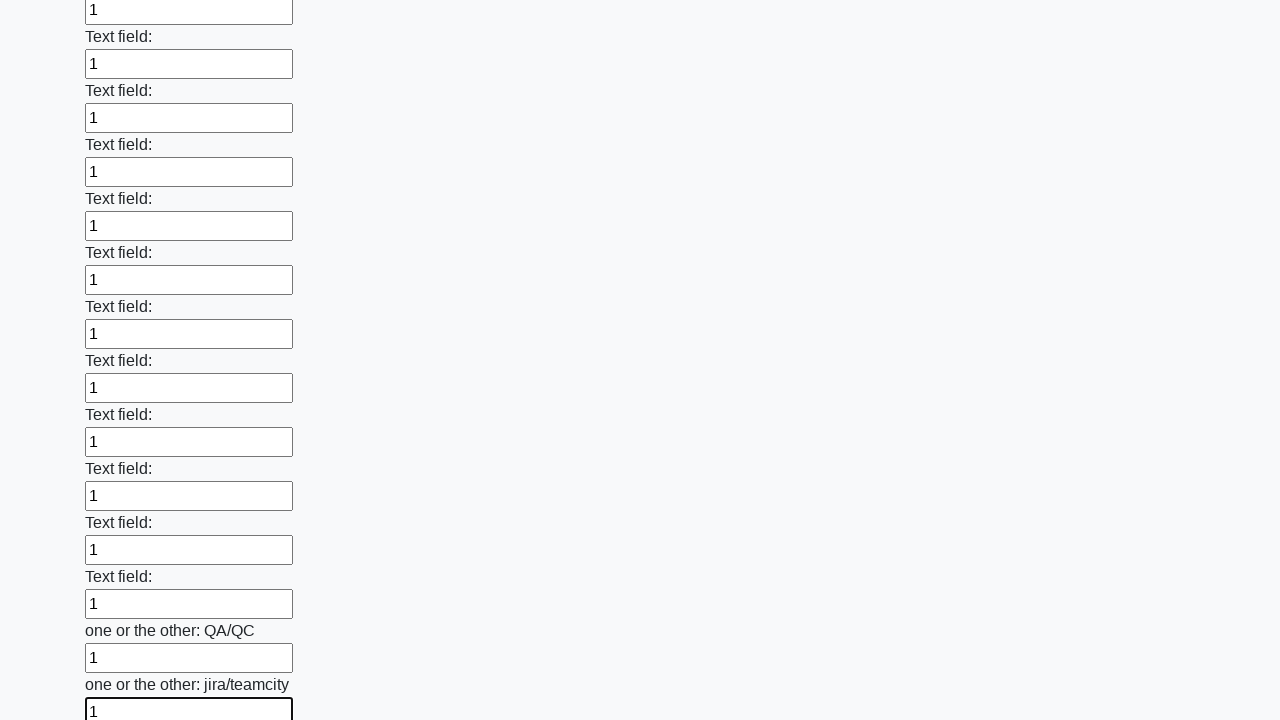

Filled an input field with value '1'
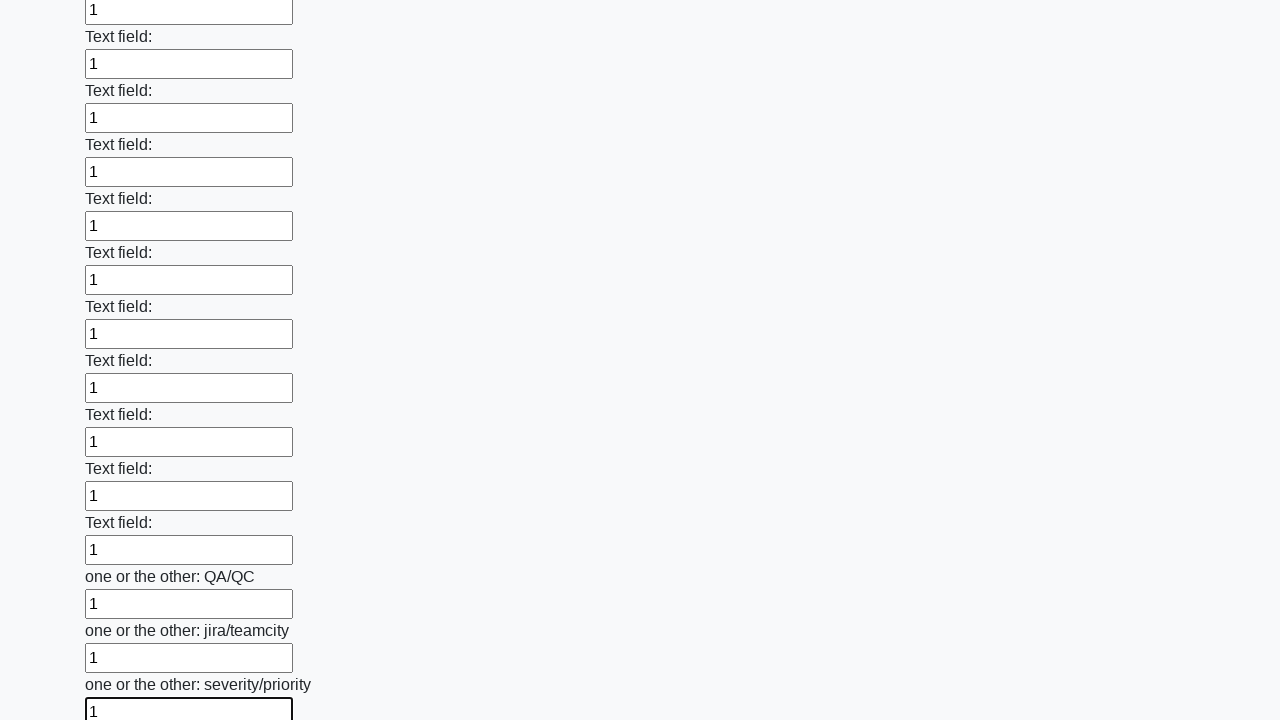

Filled an input field with value '1'
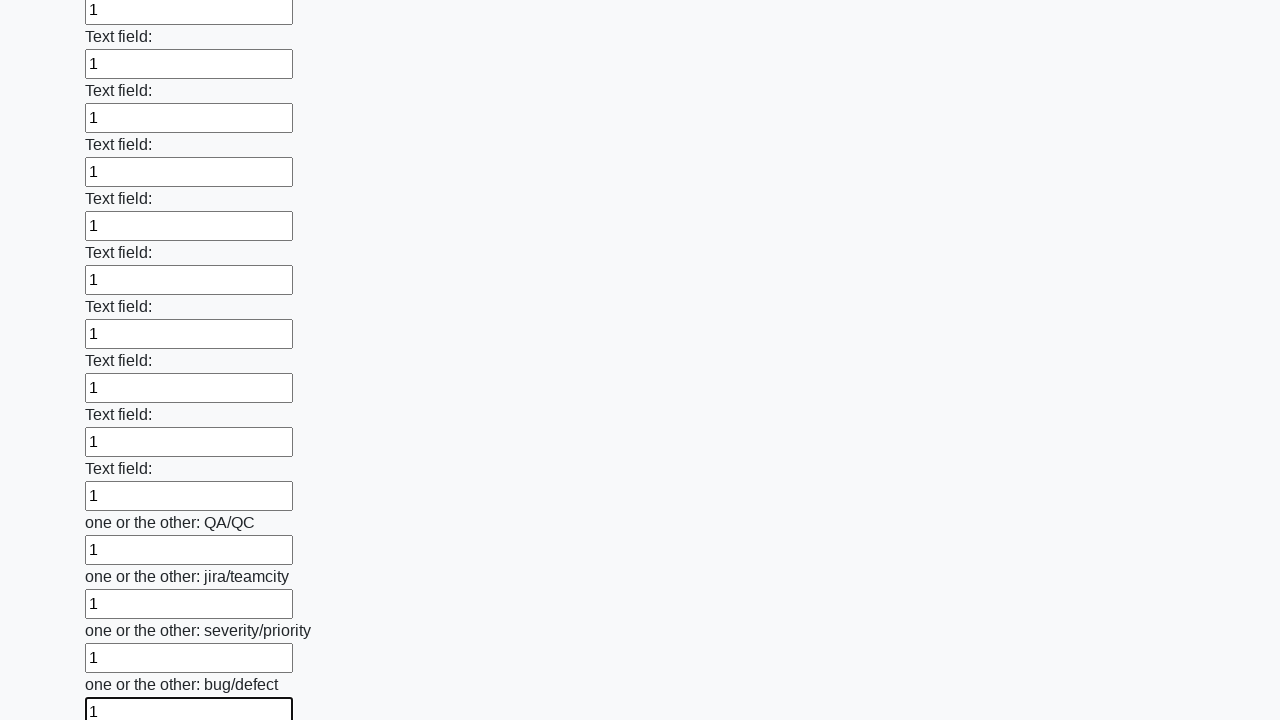

Filled an input field with value '1'
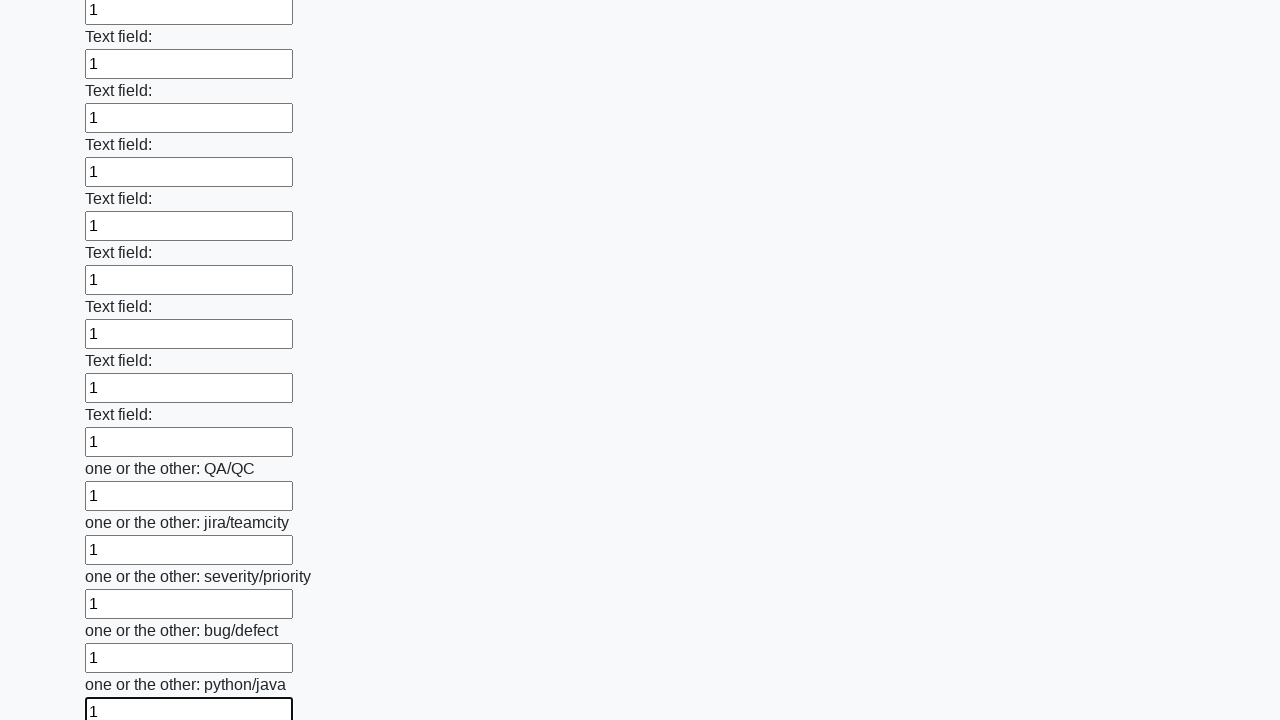

Filled an input field with value '1'
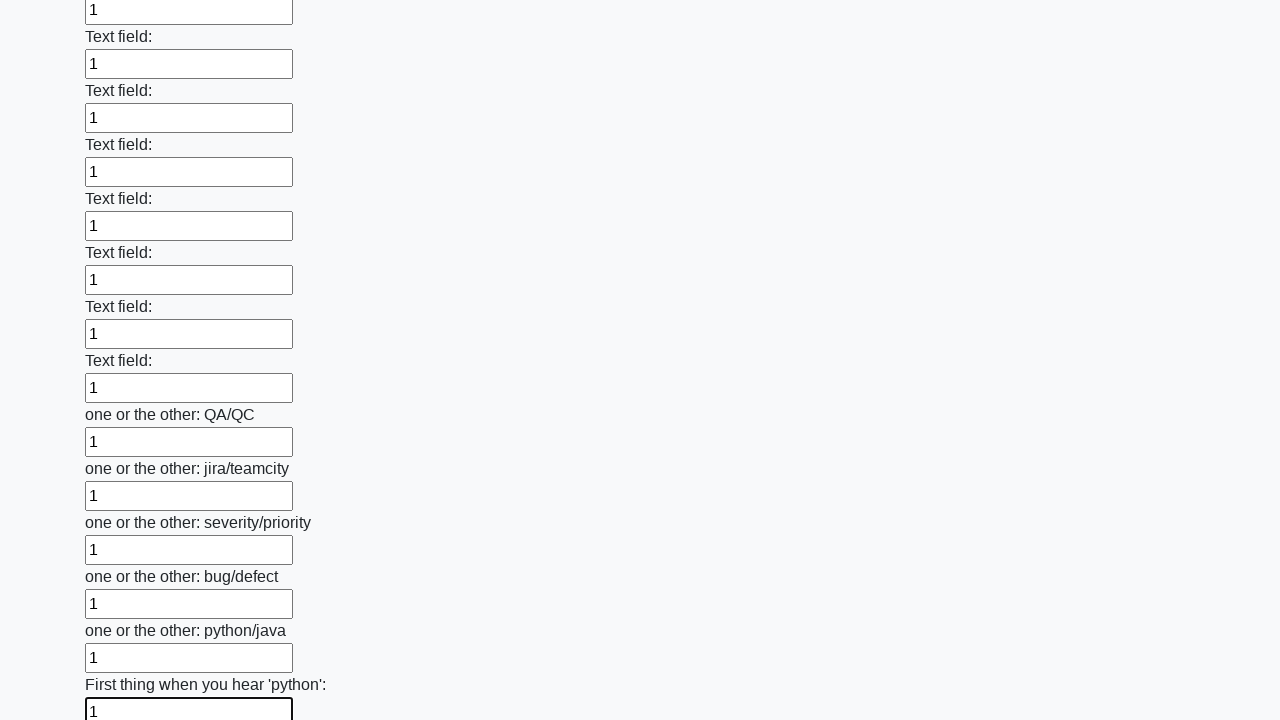

Filled an input field with value '1'
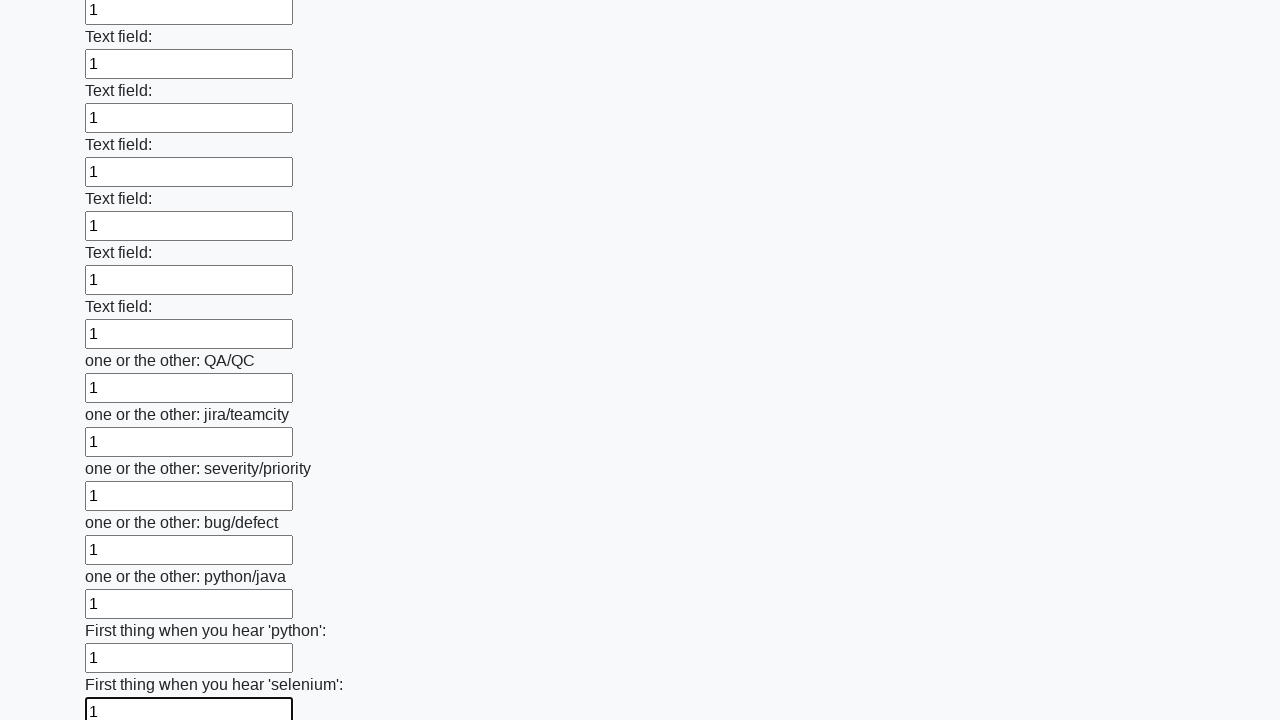

Filled an input field with value '1'
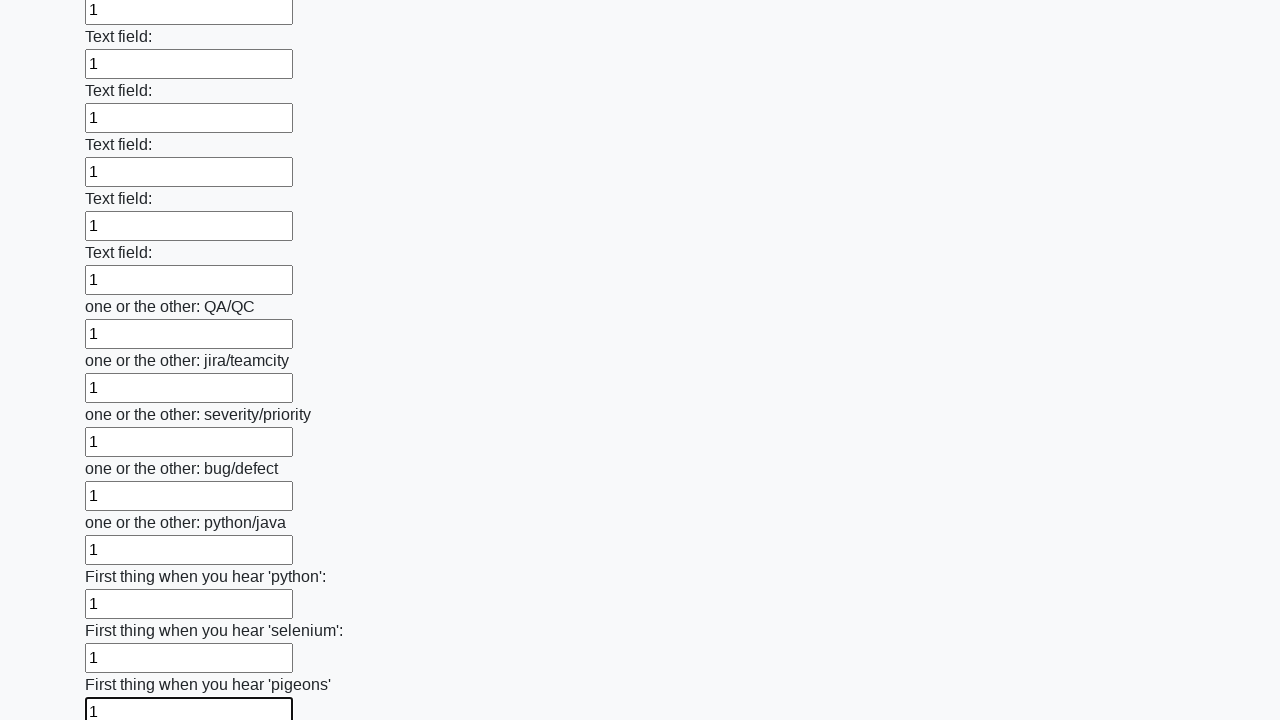

Filled an input field with value '1'
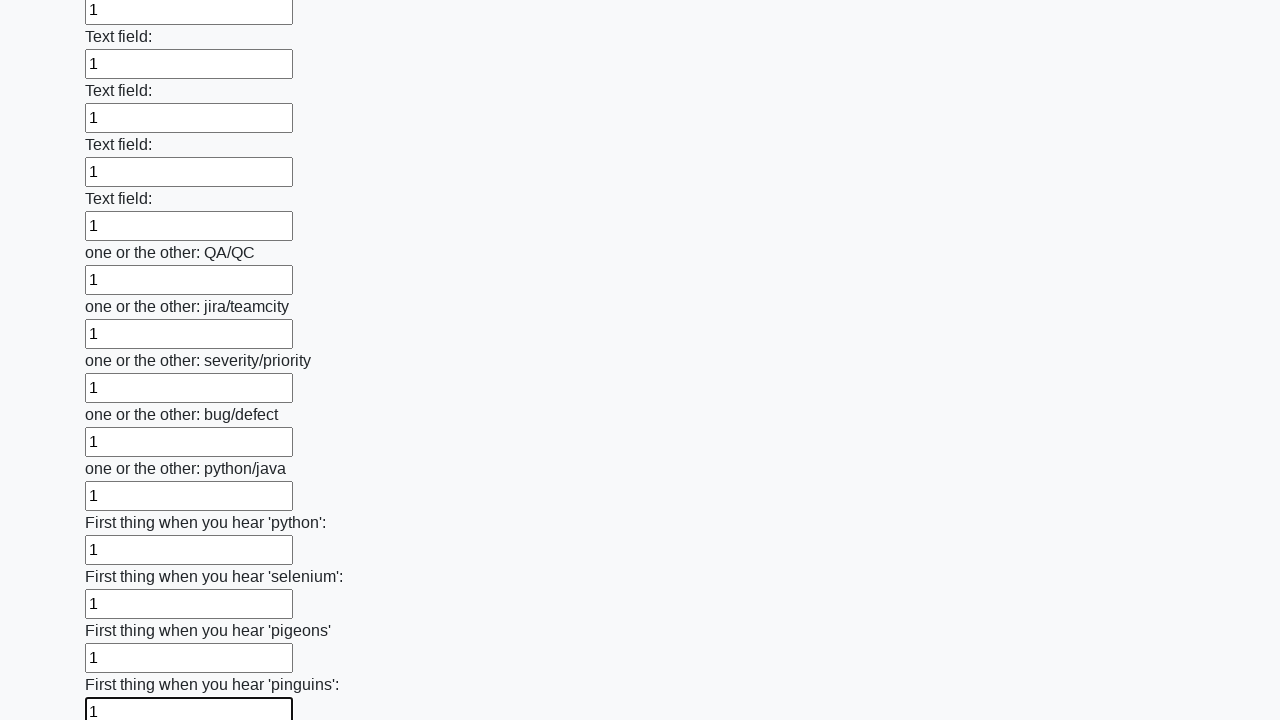

Filled an input field with value '1'
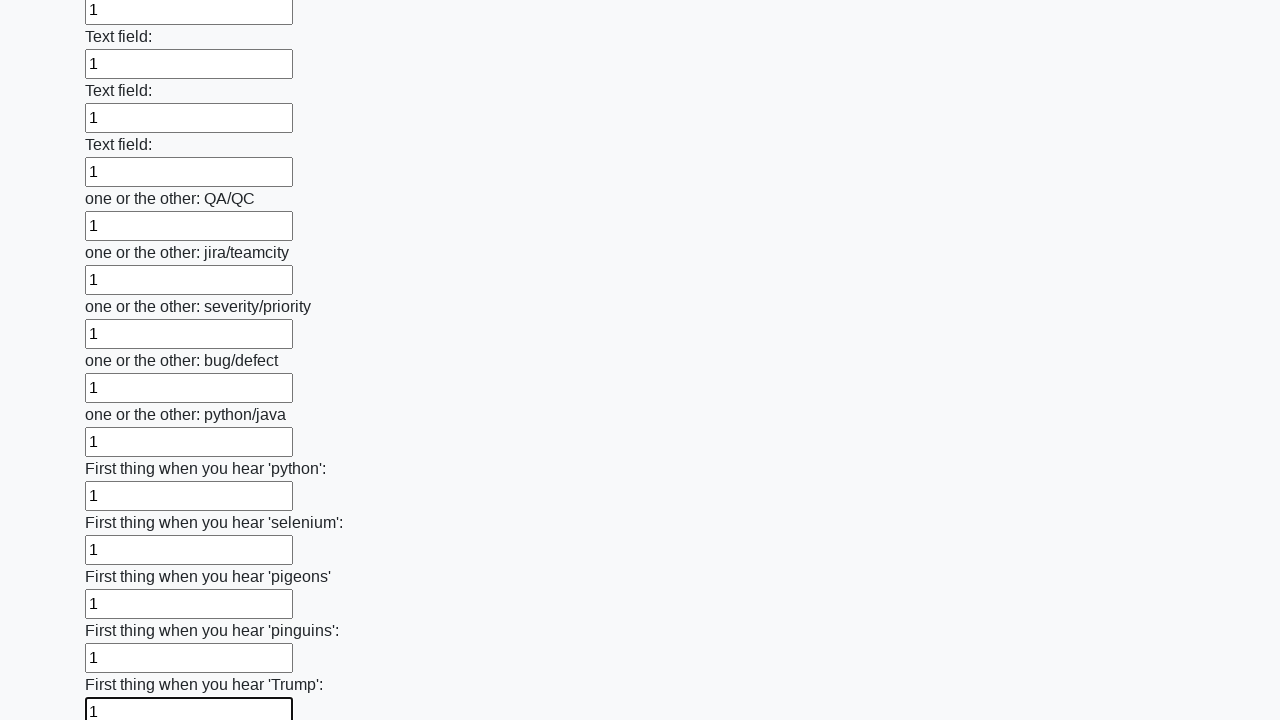

Filled an input field with value '1'
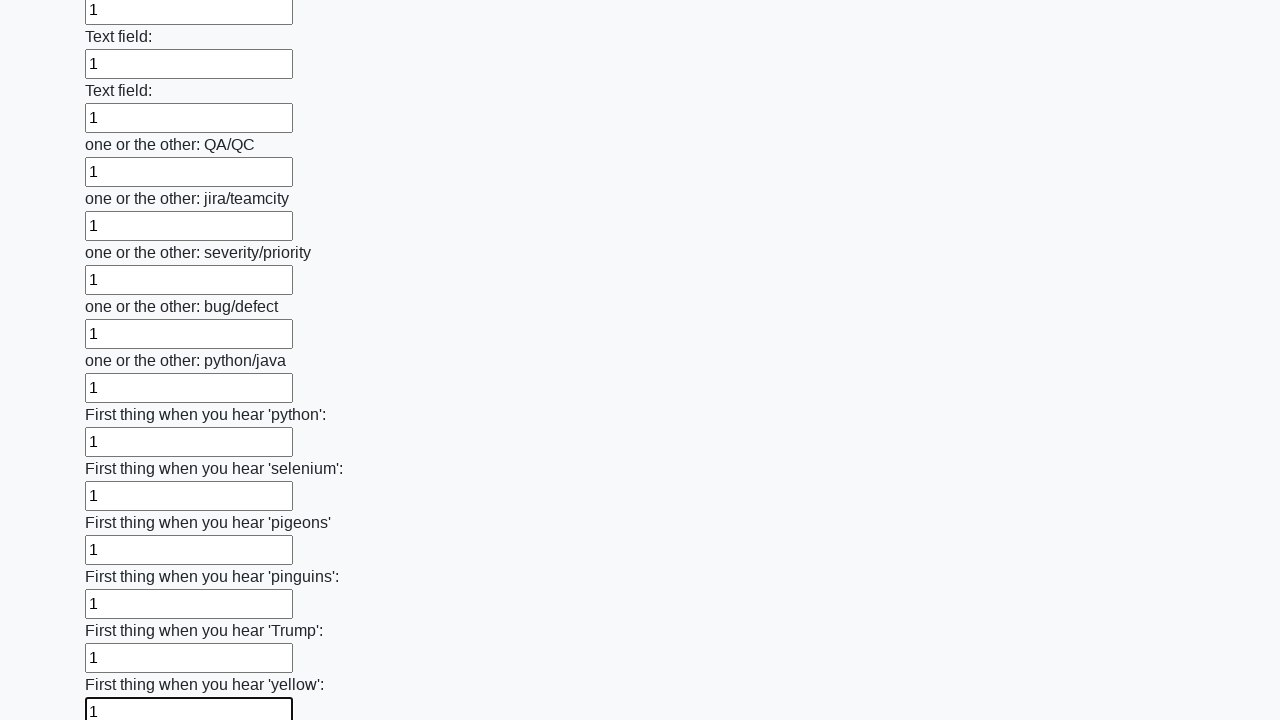

Filled an input field with value '1'
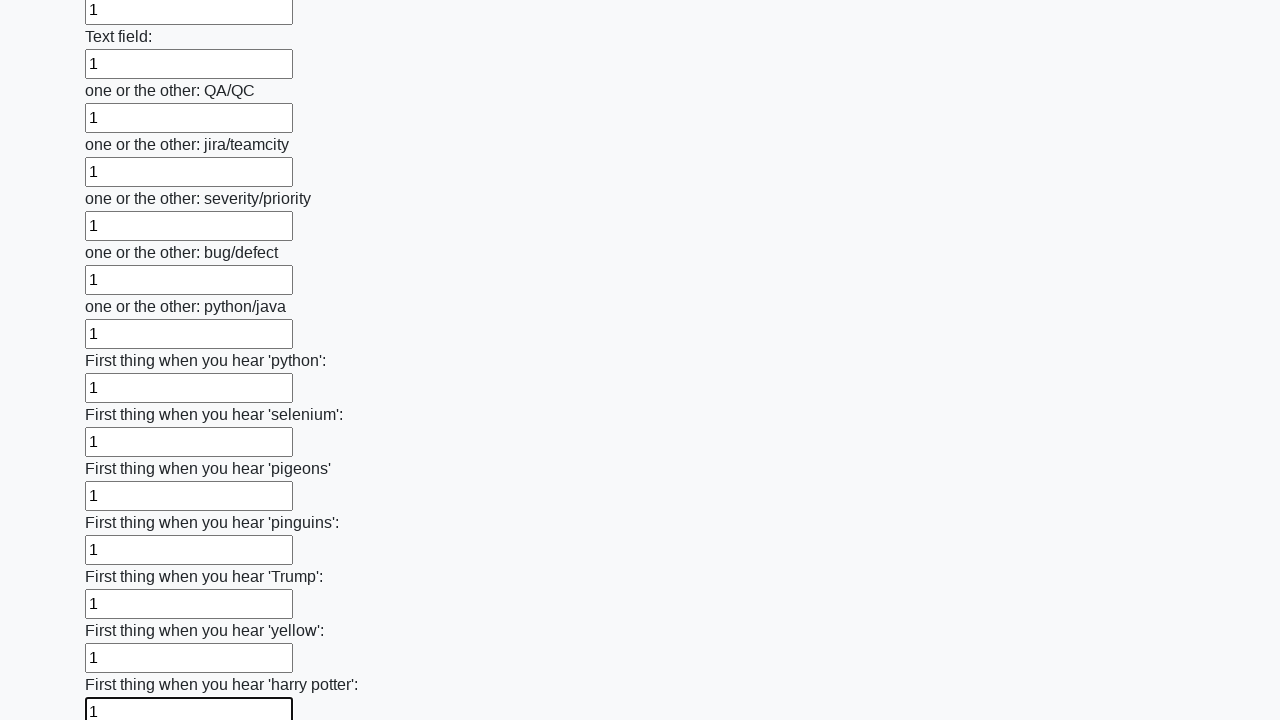

Filled an input field with value '1'
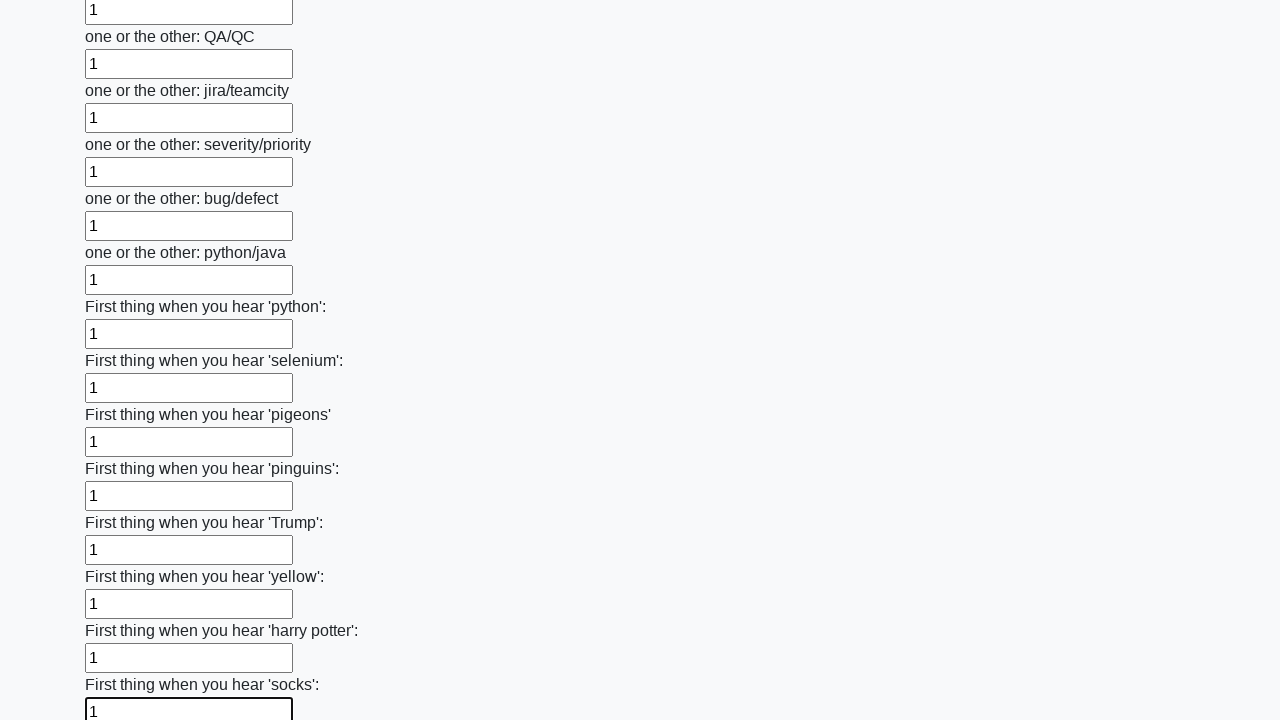

Clicked the submit button at (123, 611) on button.btn
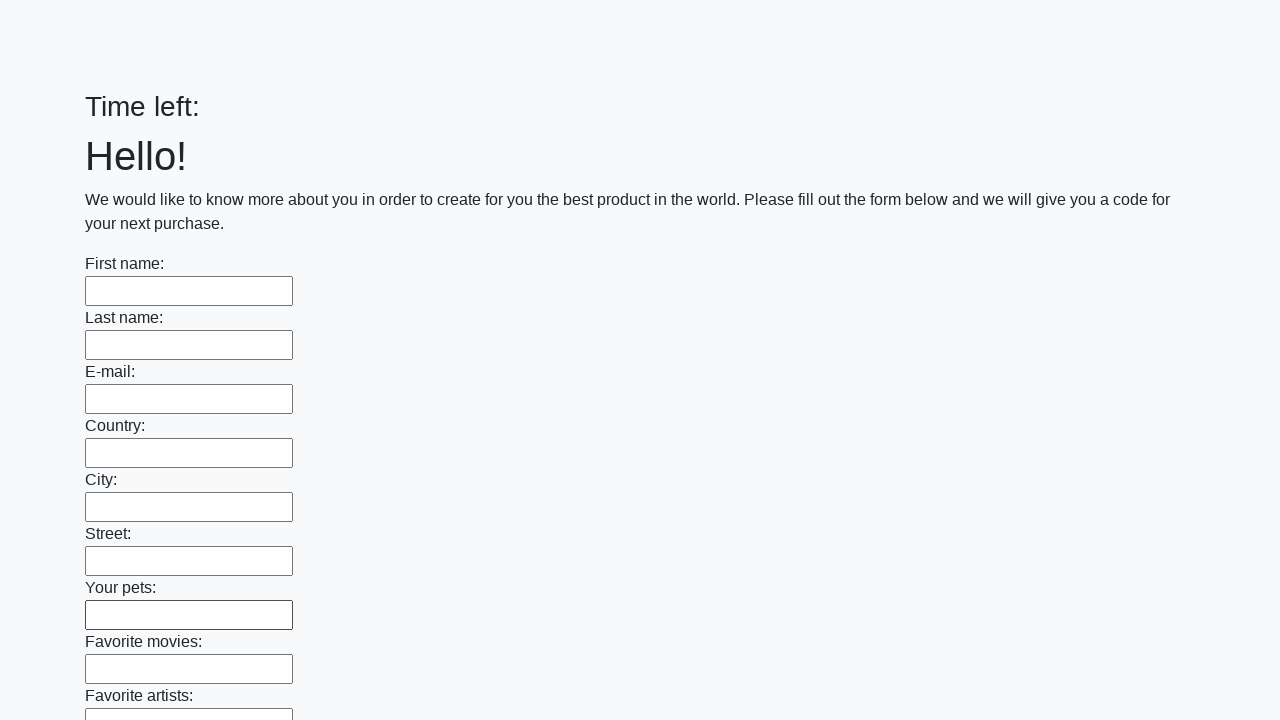

Waited 1 second for form submission to complete
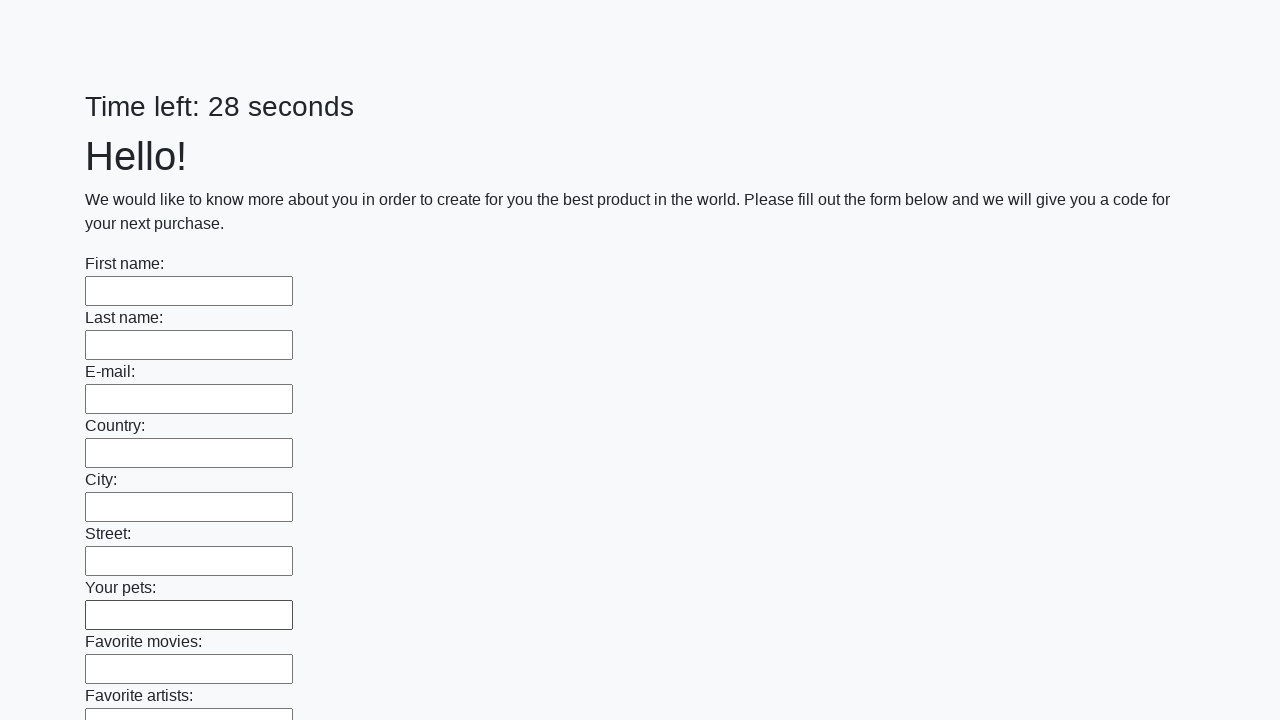

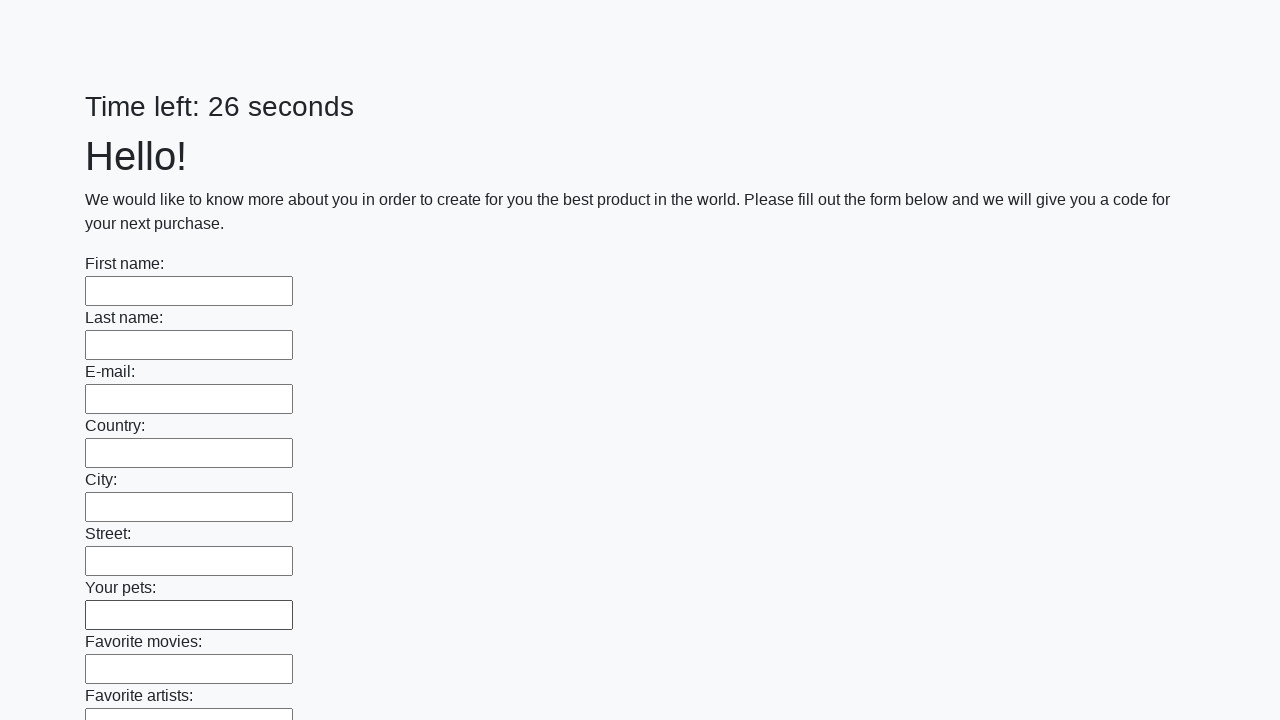